Tests the counter functionality by clicking the increment button 100 times and verifying the counter reaches the expected value.

Starting URL: https://interaction-playground.pages.dev/repetition

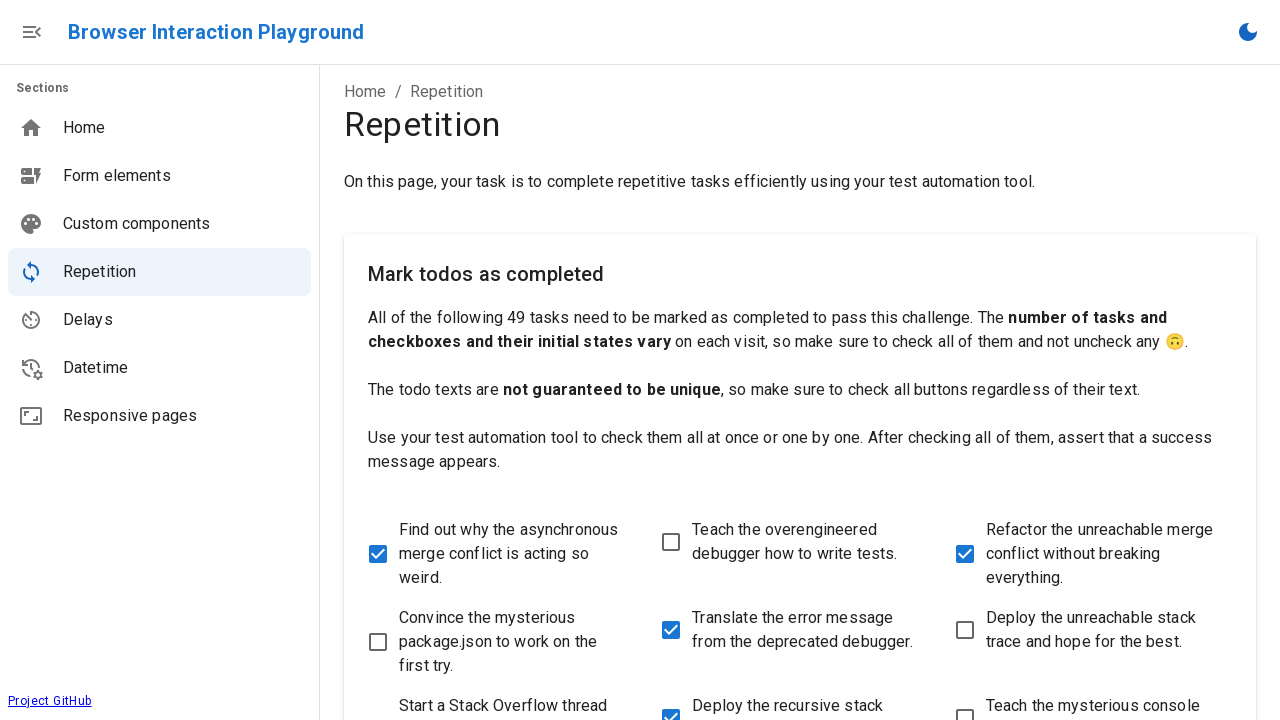

Clicked increment button (click 1 of 100) at (905, 549) on internal:role=button[name="+"i]
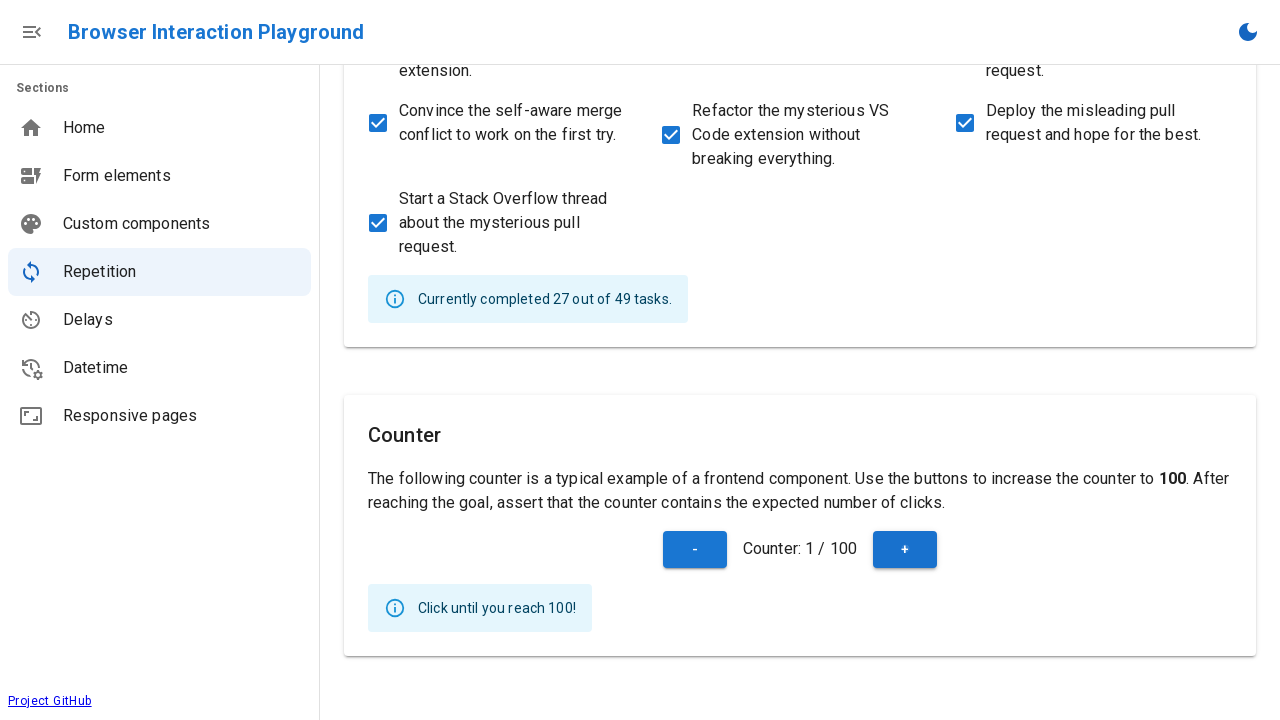

Clicked increment button (click 2 of 100) at (905, 549) on internal:role=button[name="+"i]
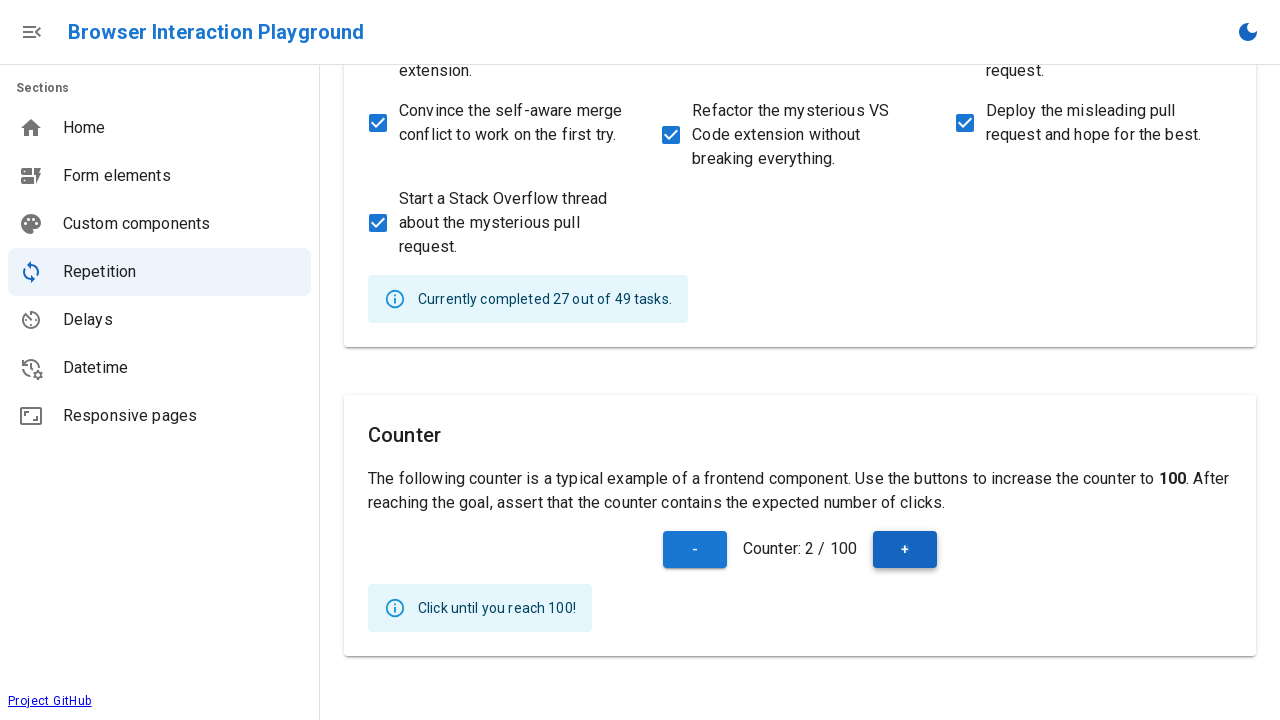

Clicked increment button (click 3 of 100) at (905, 549) on internal:role=button[name="+"i]
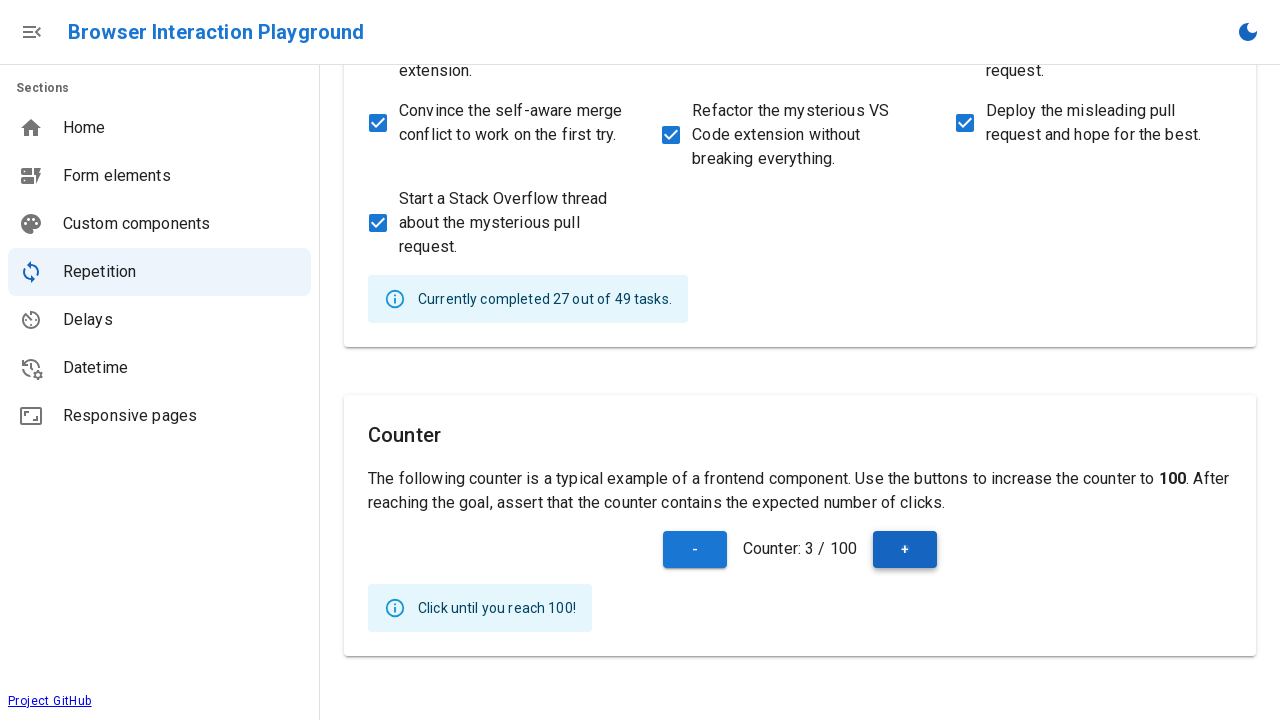

Clicked increment button (click 4 of 100) at (905, 549) on internal:role=button[name="+"i]
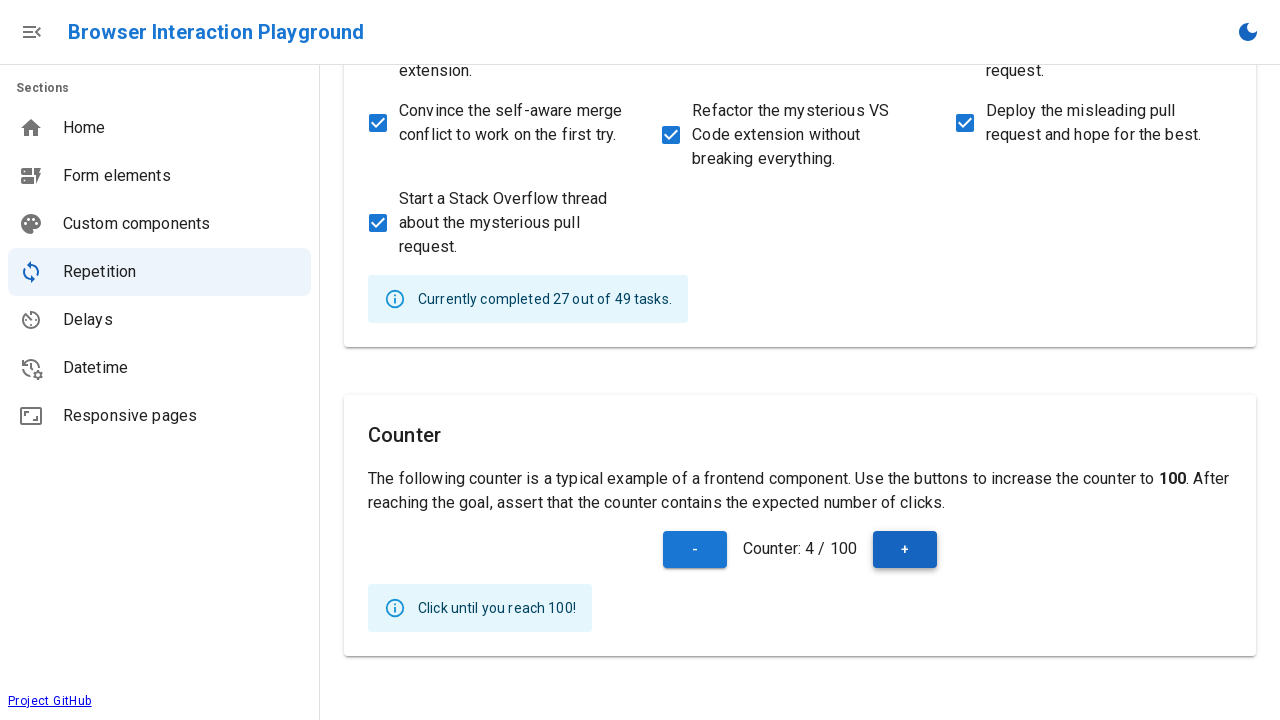

Clicked increment button (click 5 of 100) at (905, 549) on internal:role=button[name="+"i]
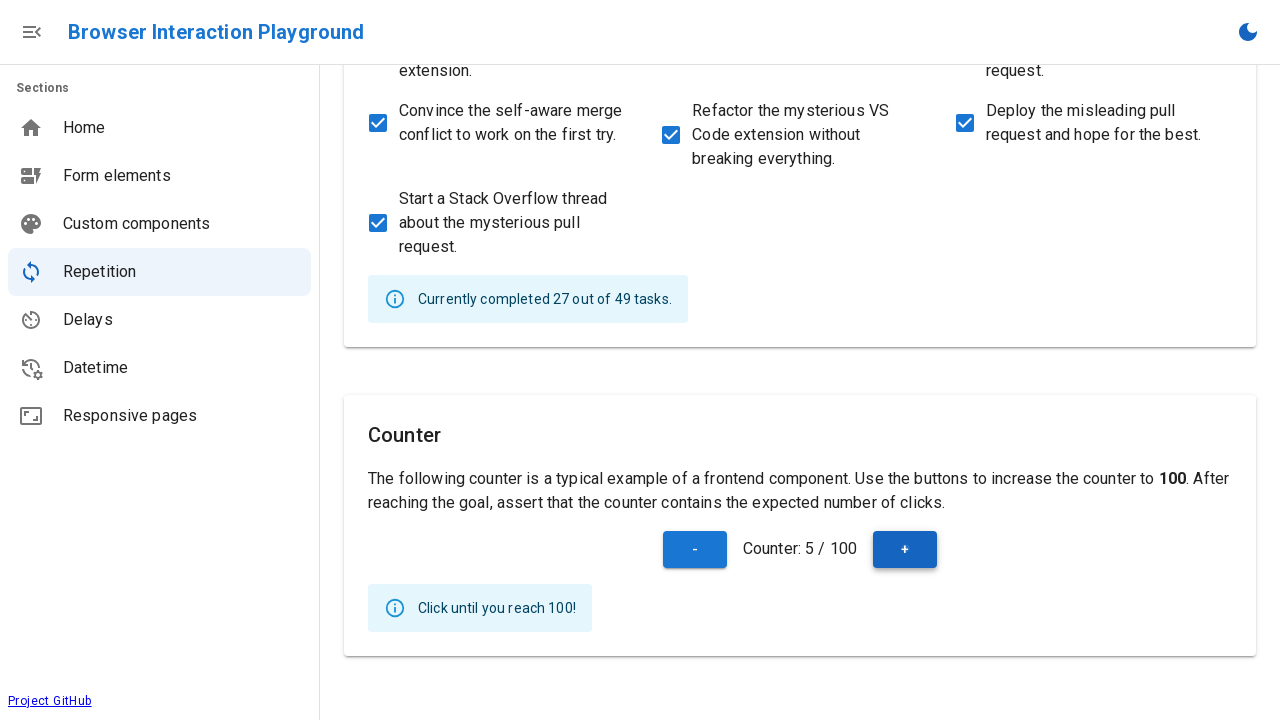

Clicked increment button (click 6 of 100) at (905, 549) on internal:role=button[name="+"i]
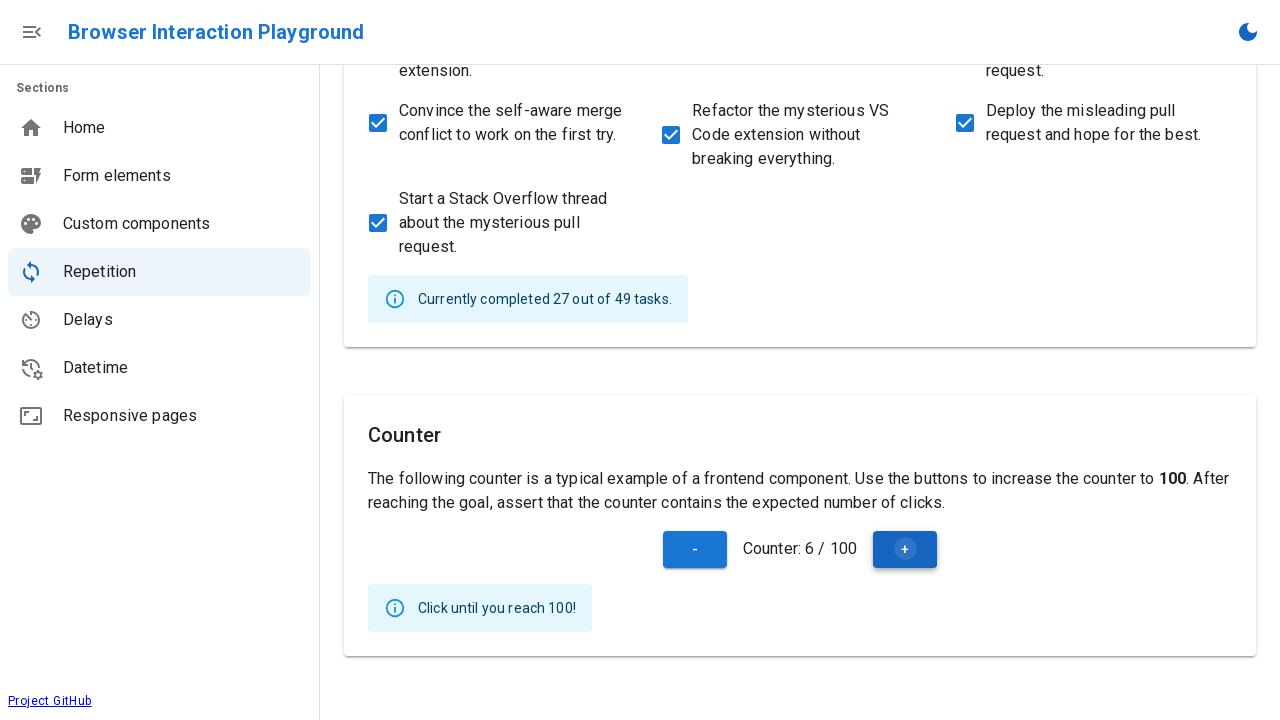

Clicked increment button (click 7 of 100) at (905, 549) on internal:role=button[name="+"i]
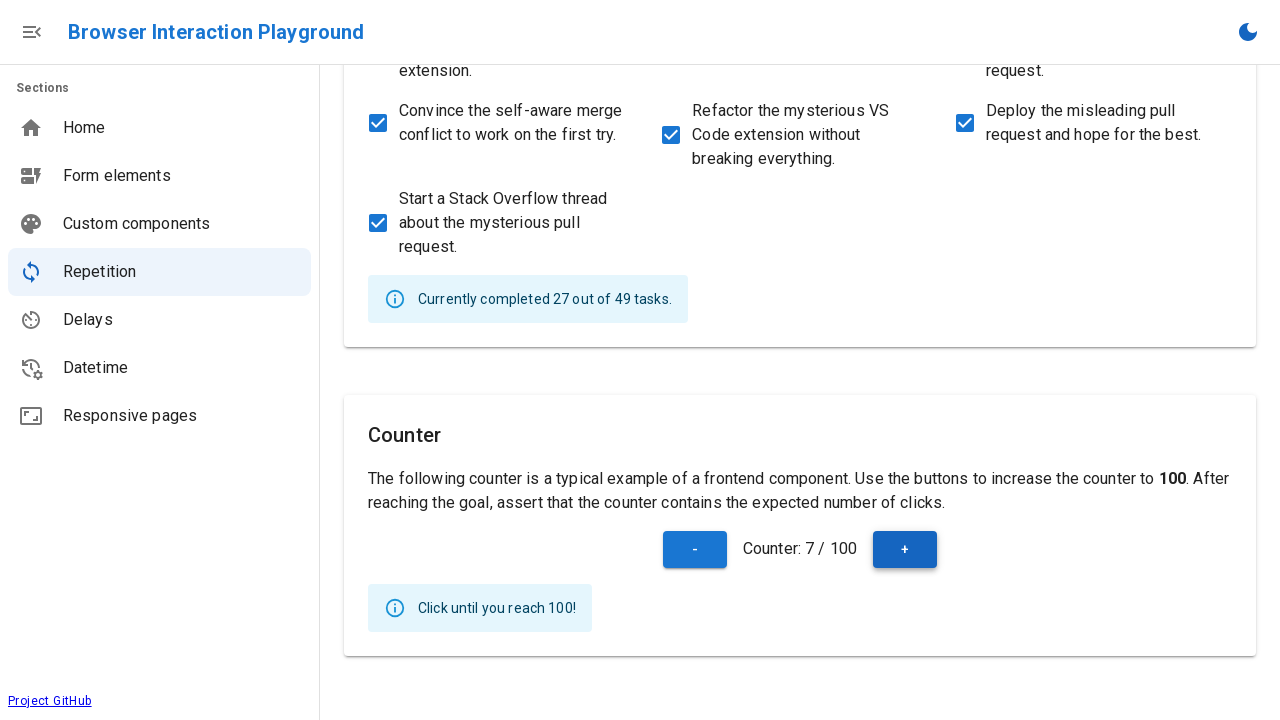

Clicked increment button (click 8 of 100) at (905, 549) on internal:role=button[name="+"i]
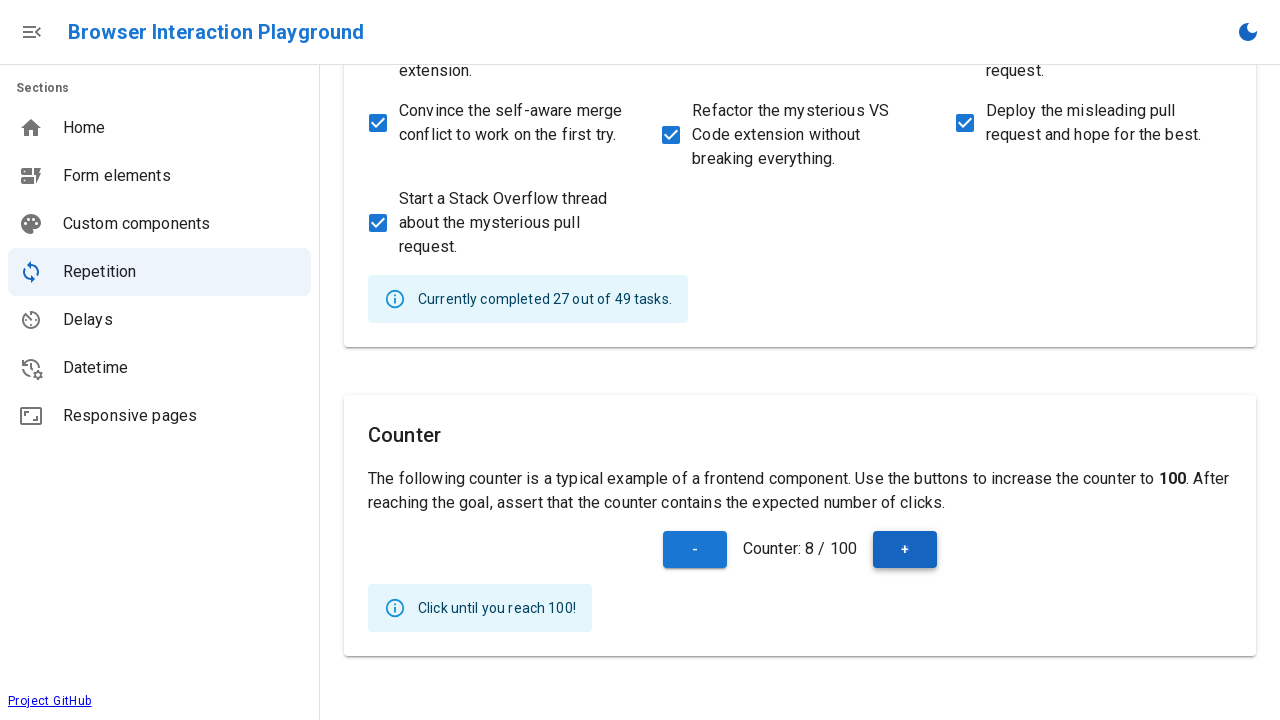

Clicked increment button (click 9 of 100) at (905, 549) on internal:role=button[name="+"i]
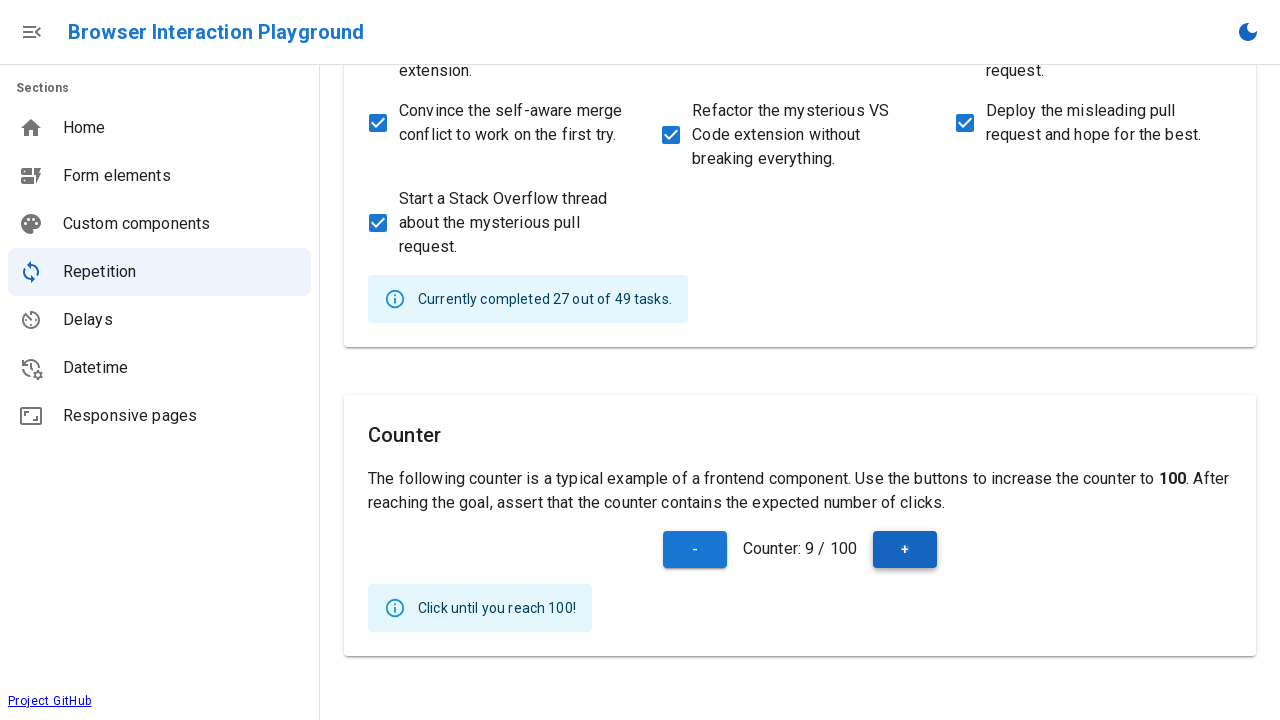

Clicked increment button (click 10 of 100) at (905, 549) on internal:role=button[name="+"i]
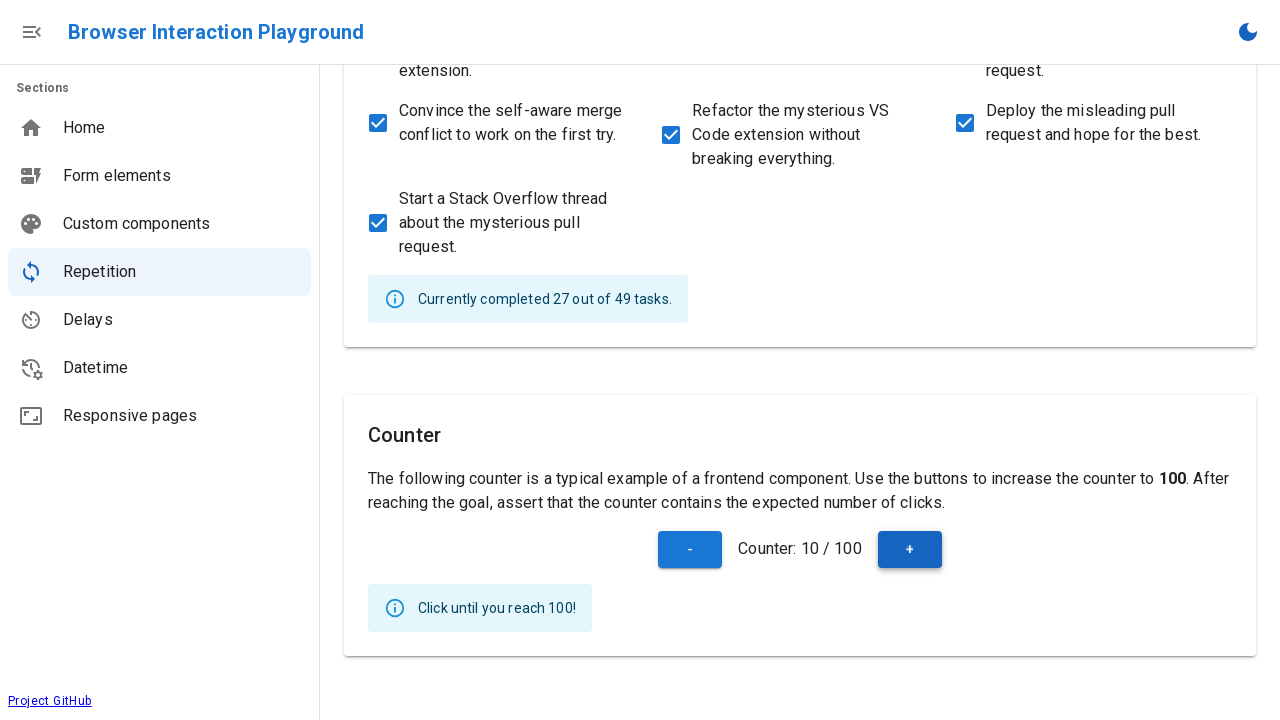

Clicked increment button (click 11 of 100) at (910, 549) on internal:role=button[name="+"i]
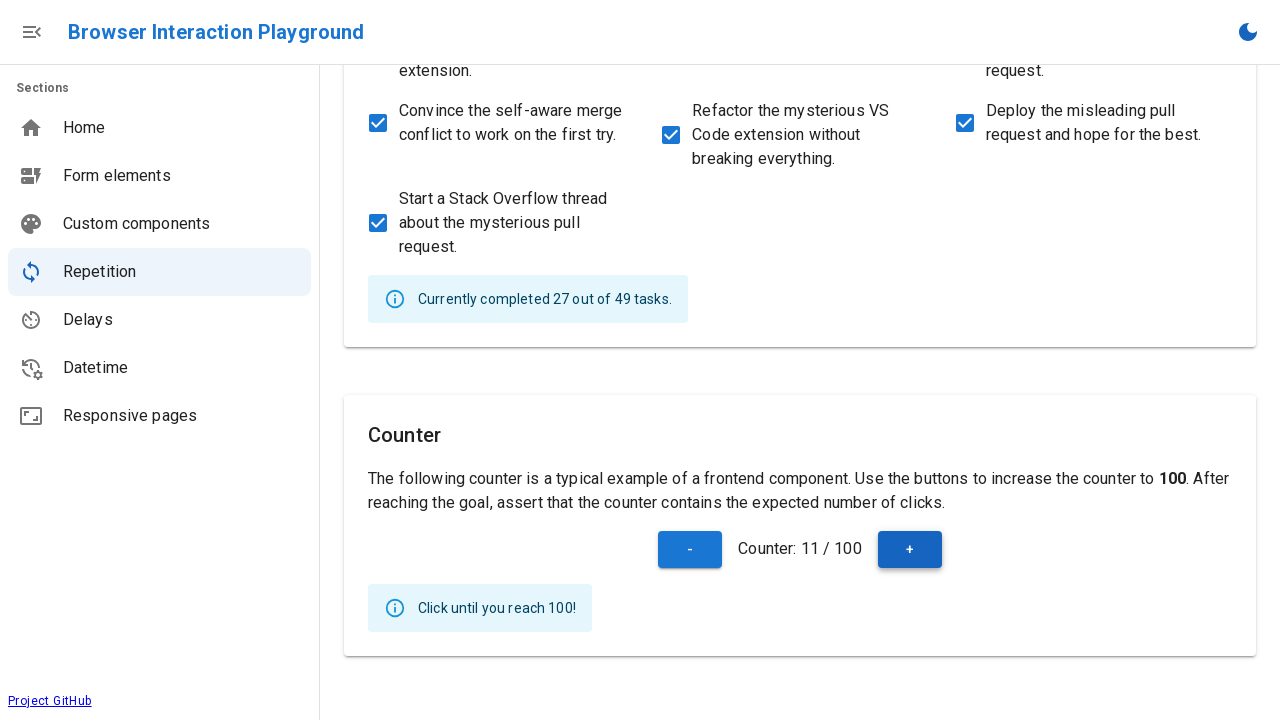

Clicked increment button (click 12 of 100) at (910, 549) on internal:role=button[name="+"i]
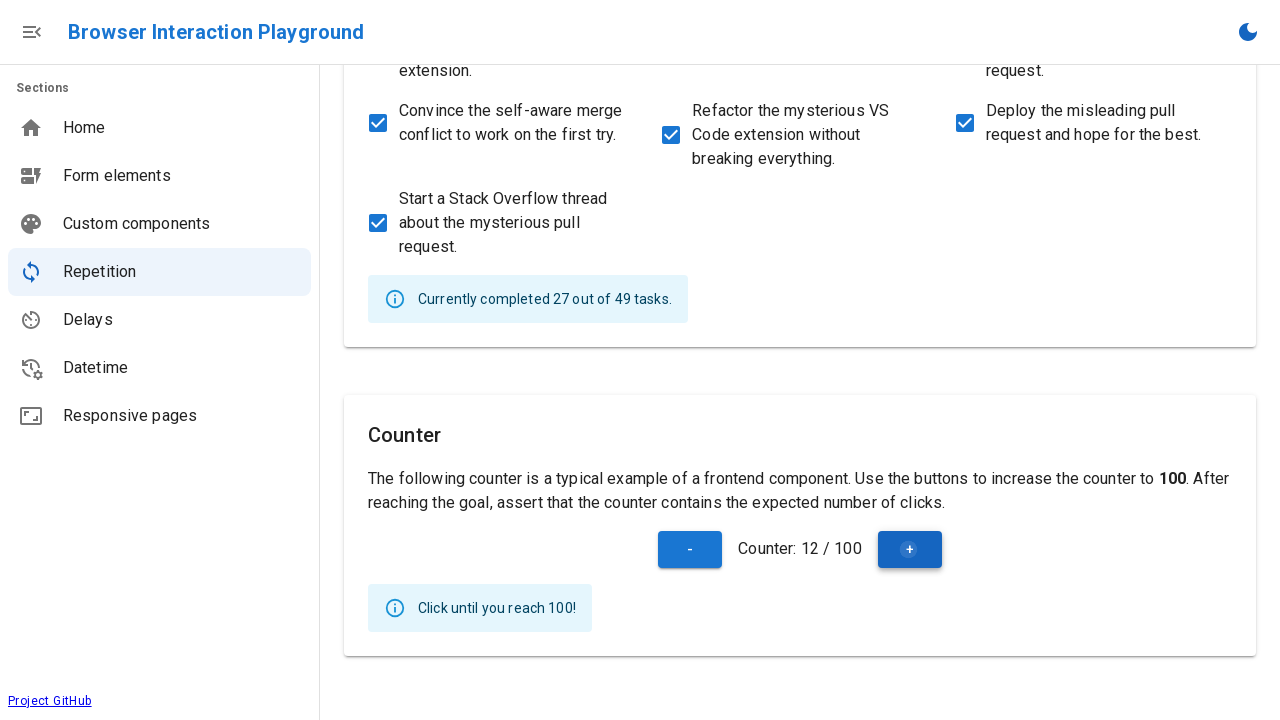

Clicked increment button (click 13 of 100) at (910, 549) on internal:role=button[name="+"i]
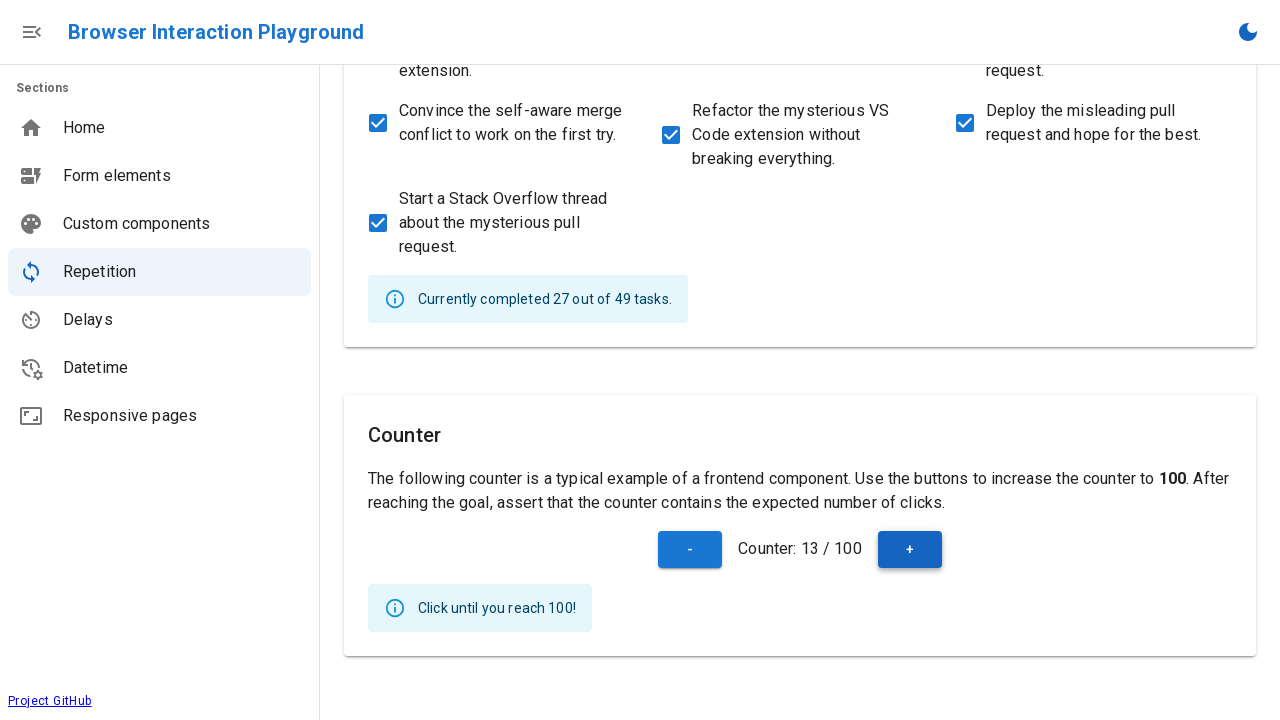

Clicked increment button (click 14 of 100) at (910, 549) on internal:role=button[name="+"i]
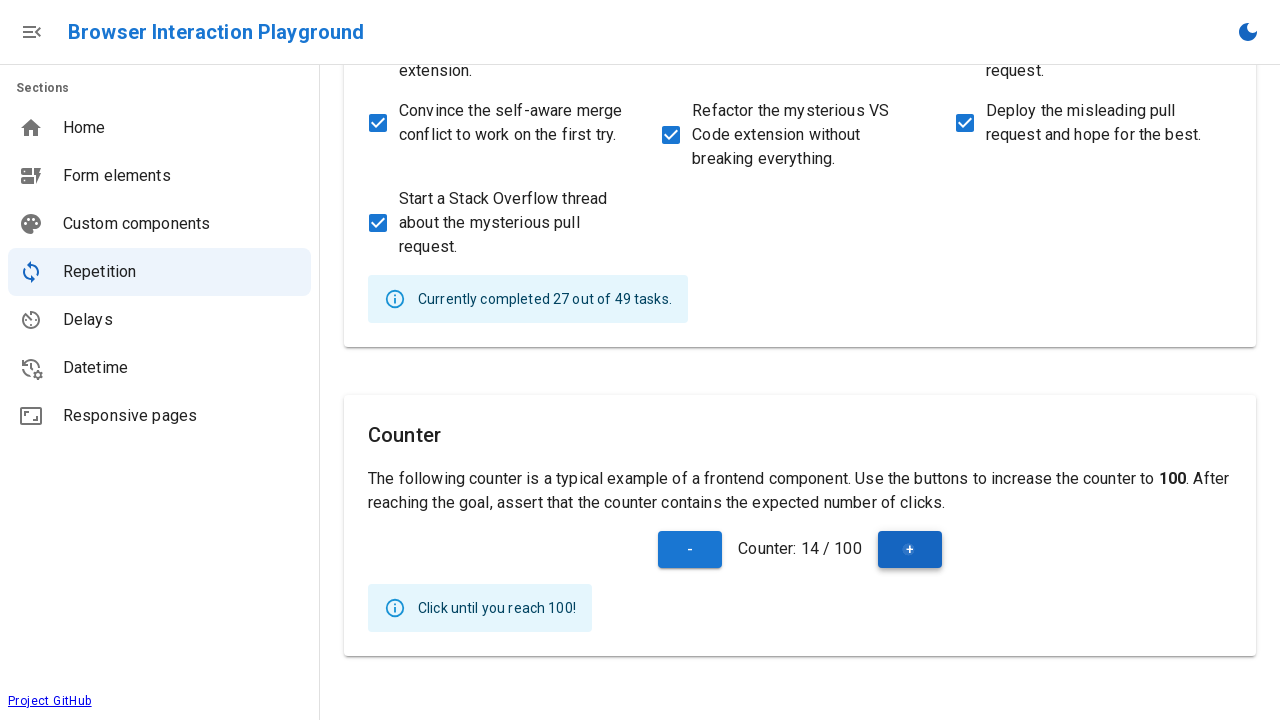

Clicked increment button (click 15 of 100) at (910, 549) on internal:role=button[name="+"i]
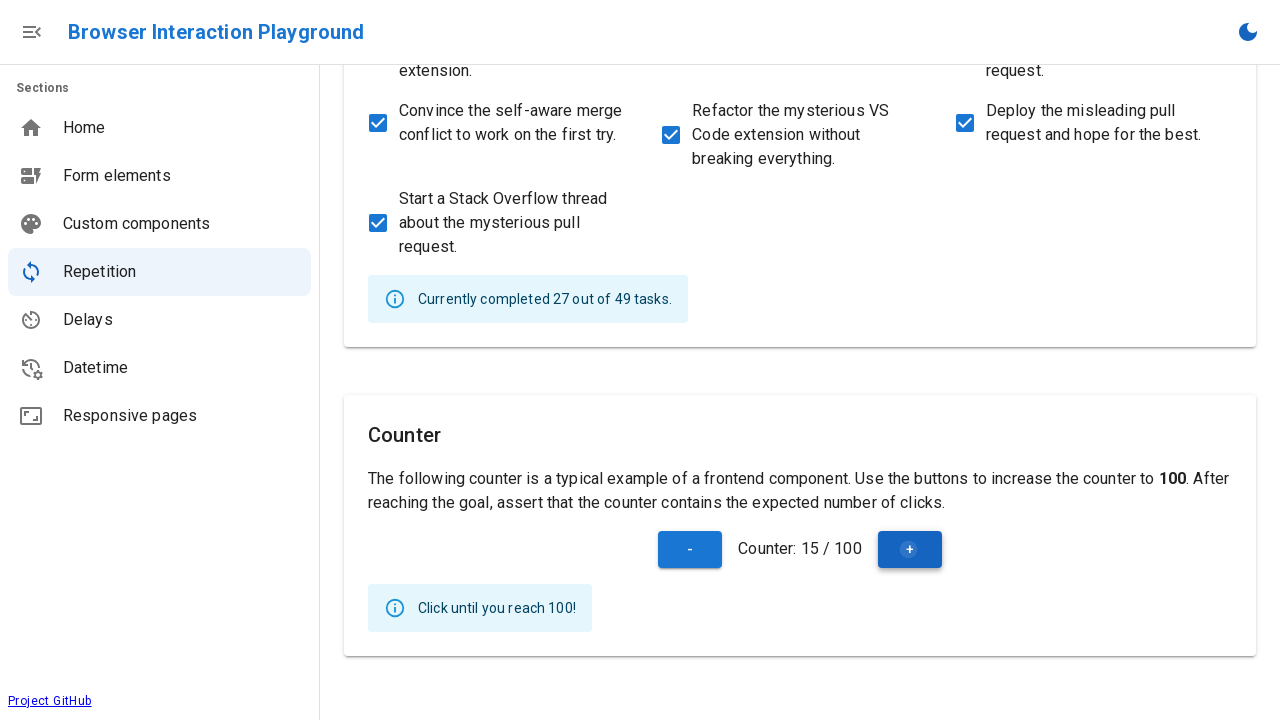

Clicked increment button (click 16 of 100) at (910, 549) on internal:role=button[name="+"i]
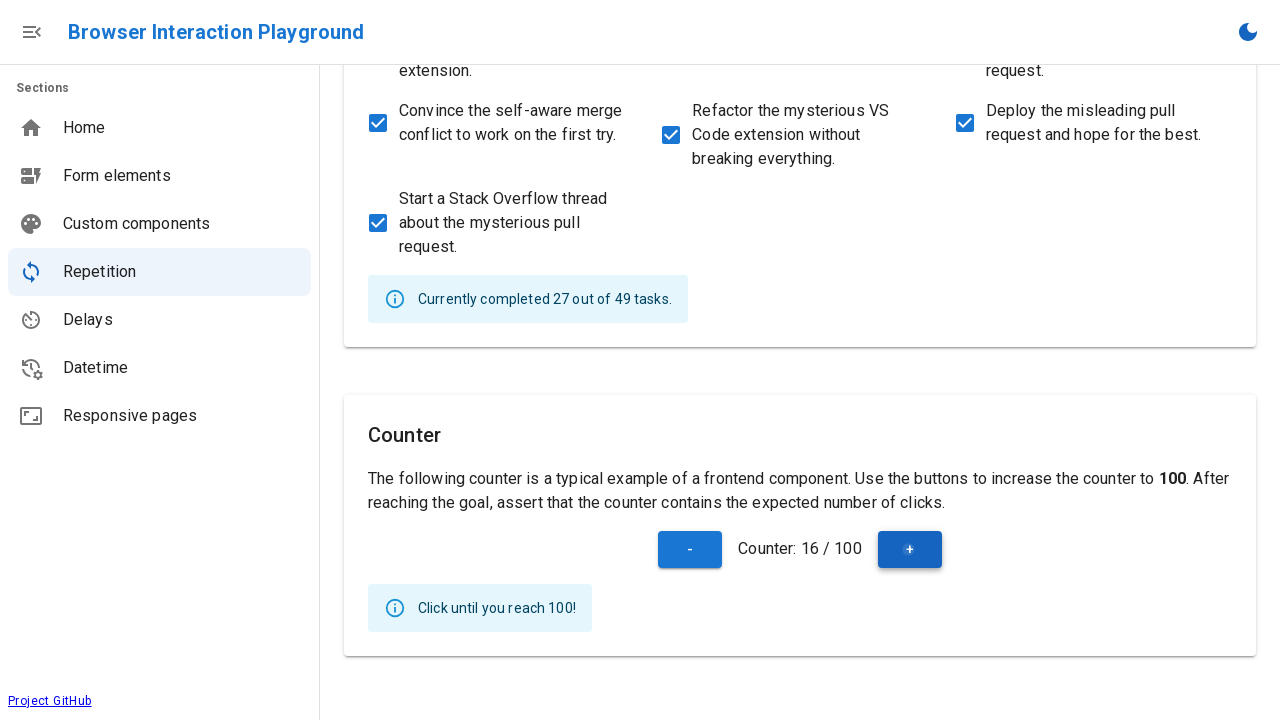

Clicked increment button (click 17 of 100) at (910, 549) on internal:role=button[name="+"i]
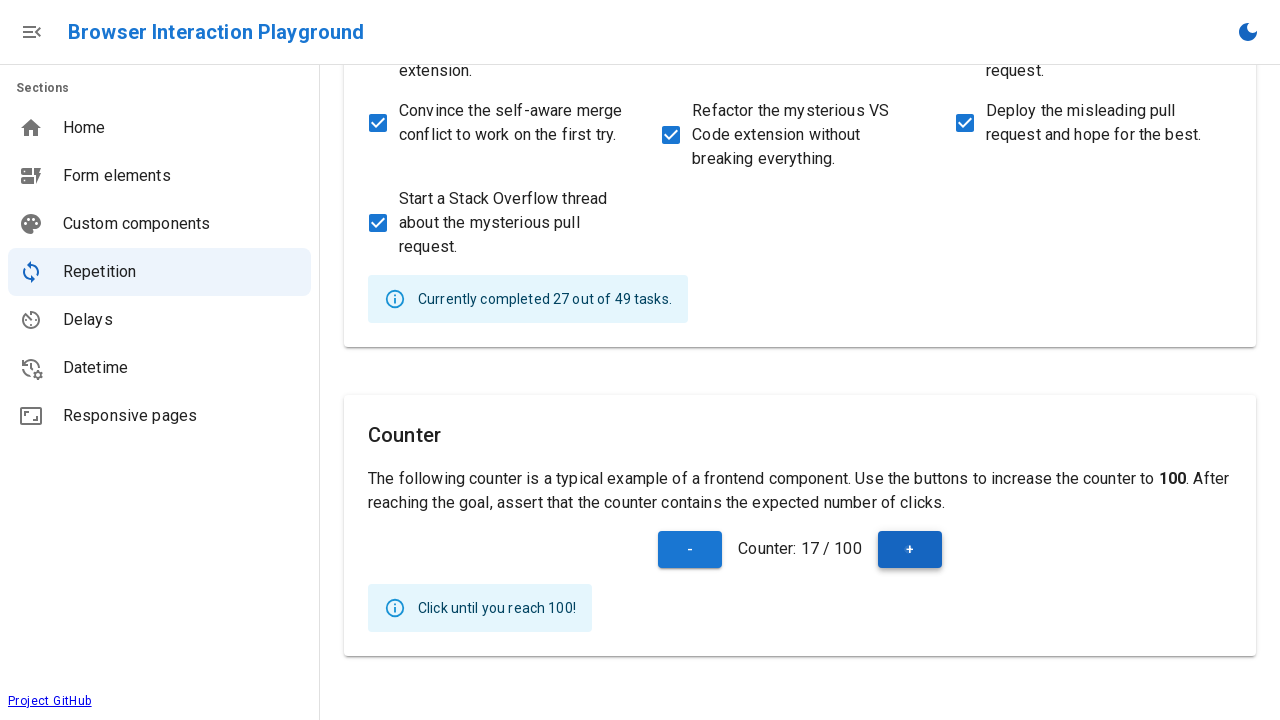

Clicked increment button (click 18 of 100) at (910, 549) on internal:role=button[name="+"i]
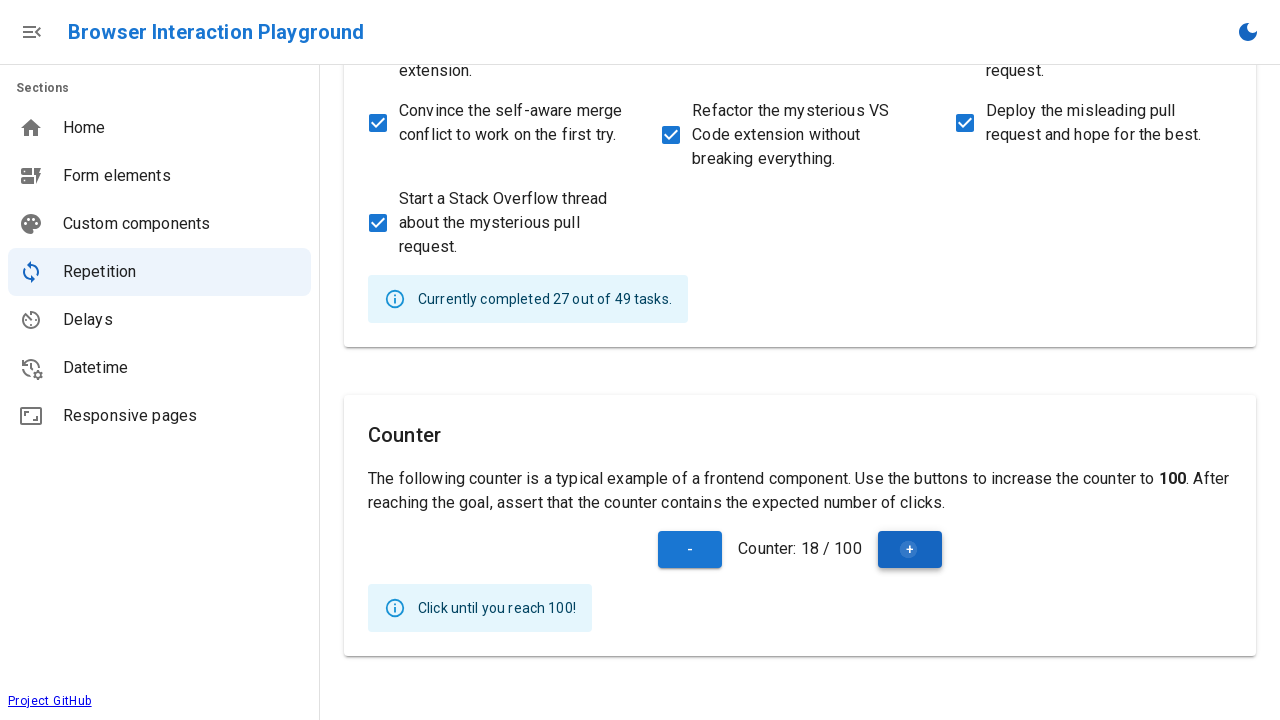

Clicked increment button (click 19 of 100) at (910, 549) on internal:role=button[name="+"i]
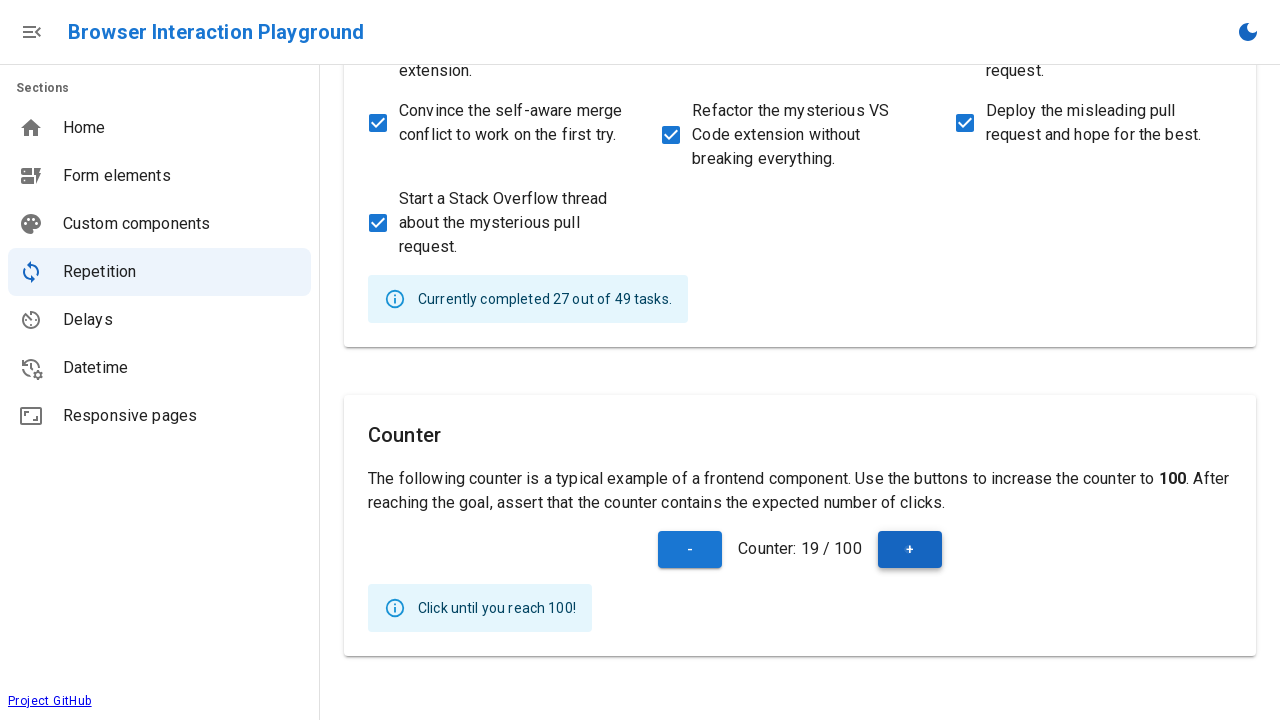

Clicked increment button (click 20 of 100) at (910, 549) on internal:role=button[name="+"i]
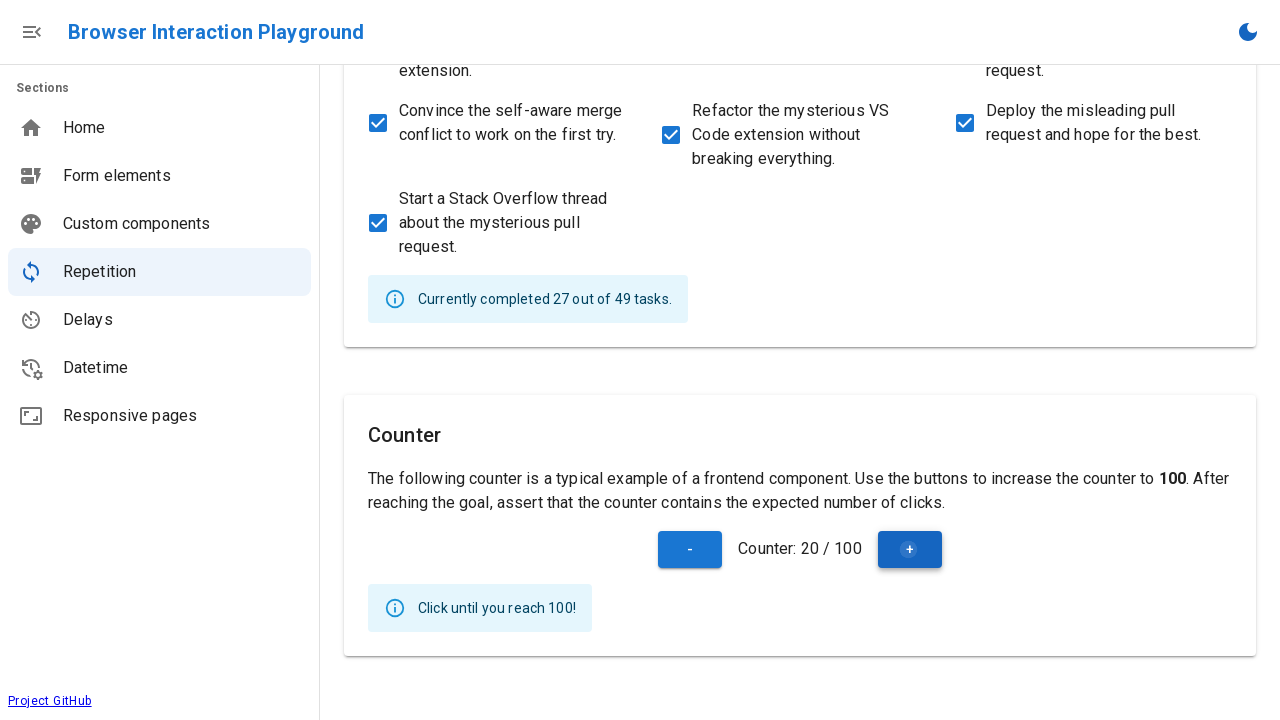

Clicked increment button (click 21 of 100) at (910, 549) on internal:role=button[name="+"i]
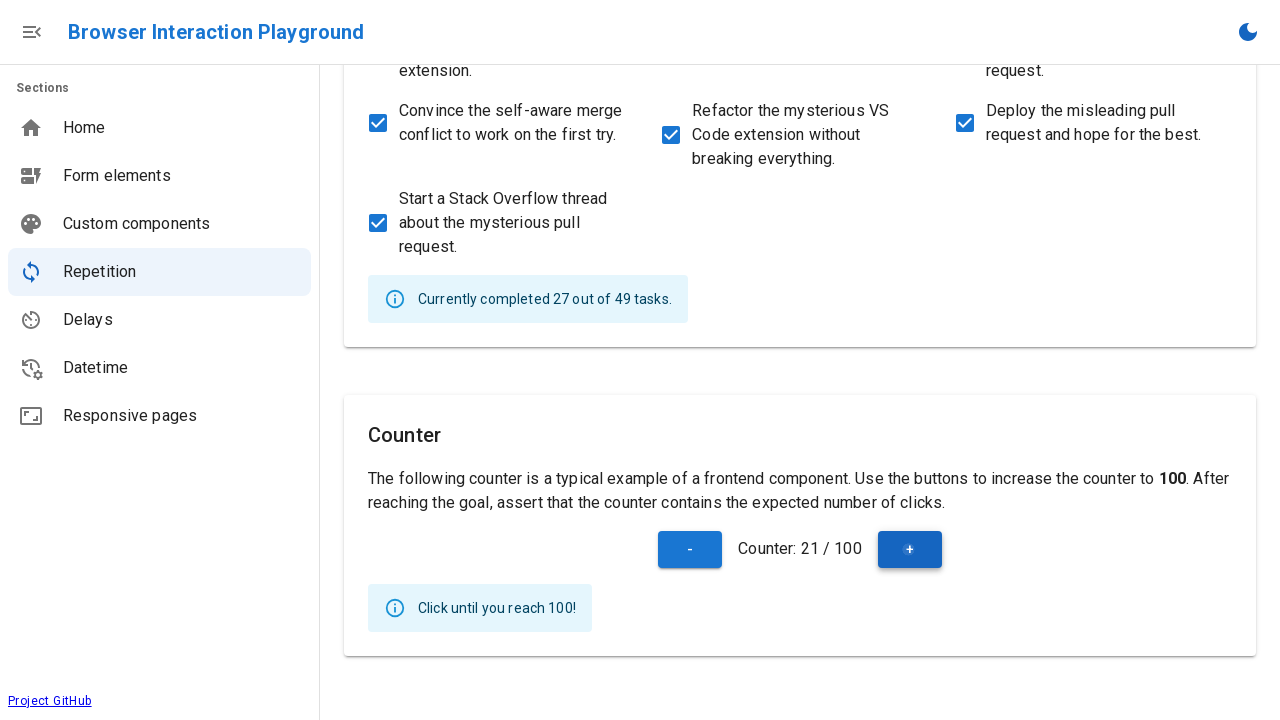

Clicked increment button (click 22 of 100) at (910, 549) on internal:role=button[name="+"i]
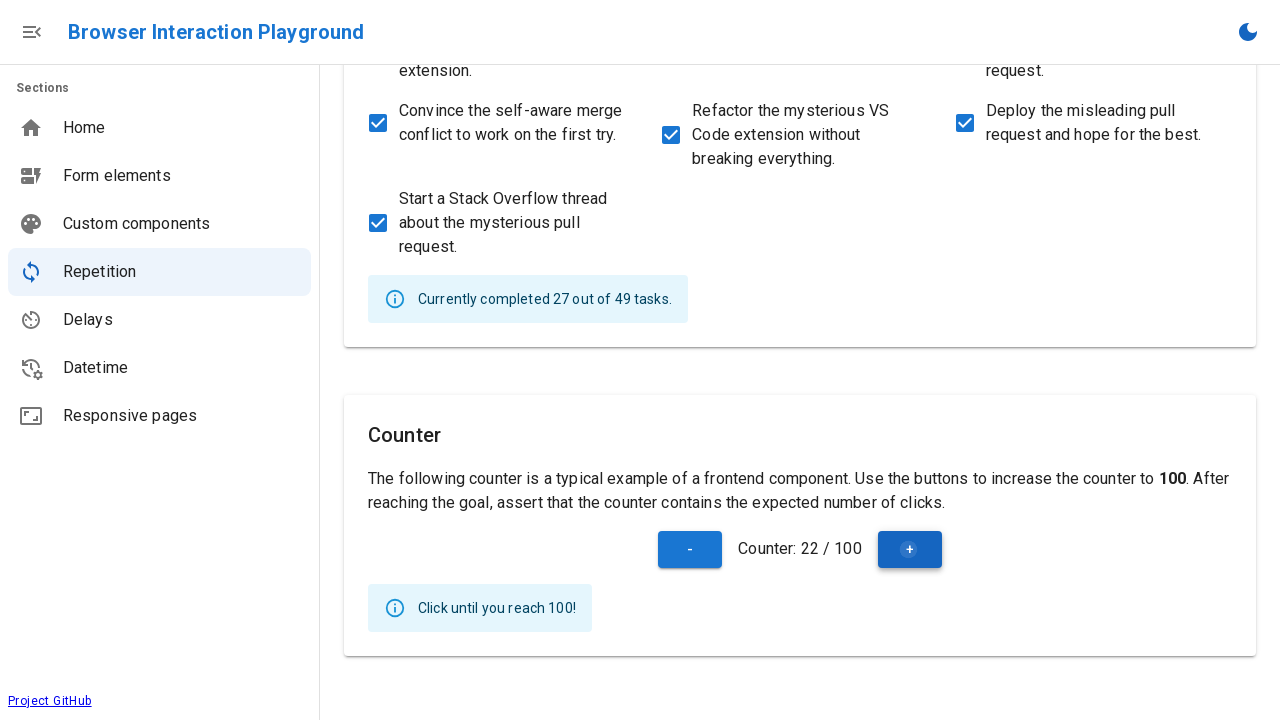

Clicked increment button (click 23 of 100) at (910, 549) on internal:role=button[name="+"i]
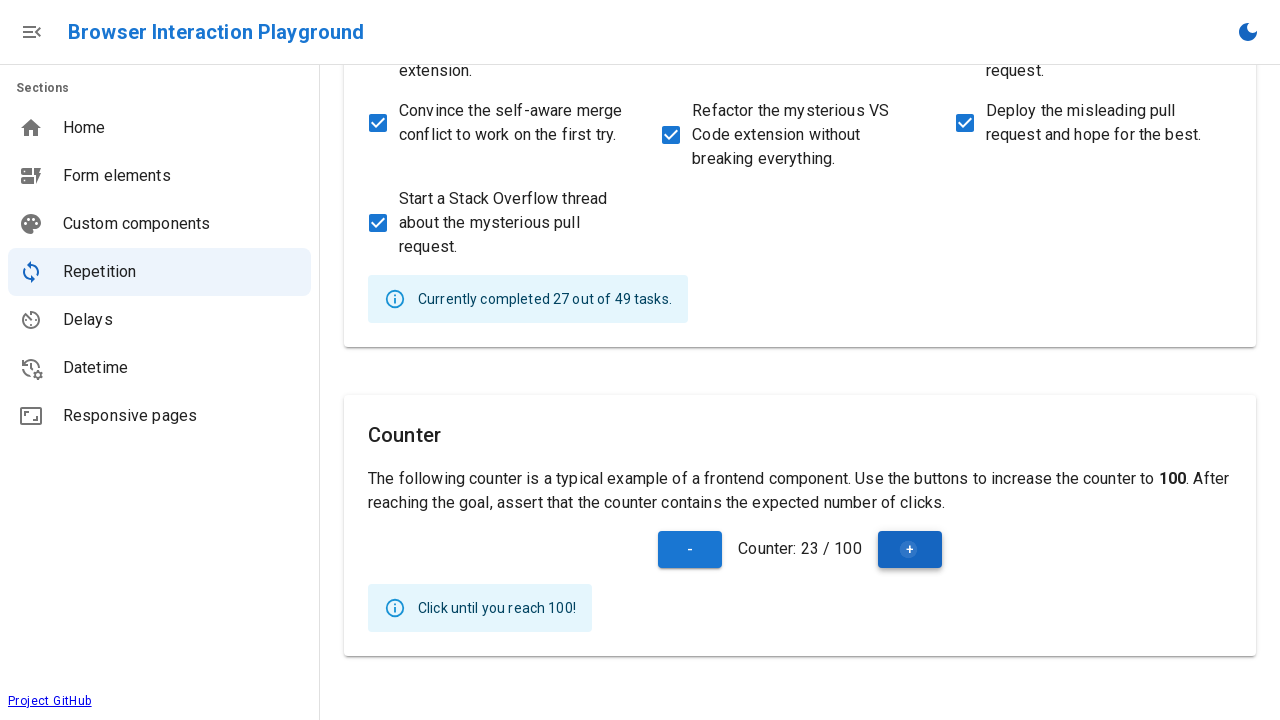

Clicked increment button (click 24 of 100) at (910, 549) on internal:role=button[name="+"i]
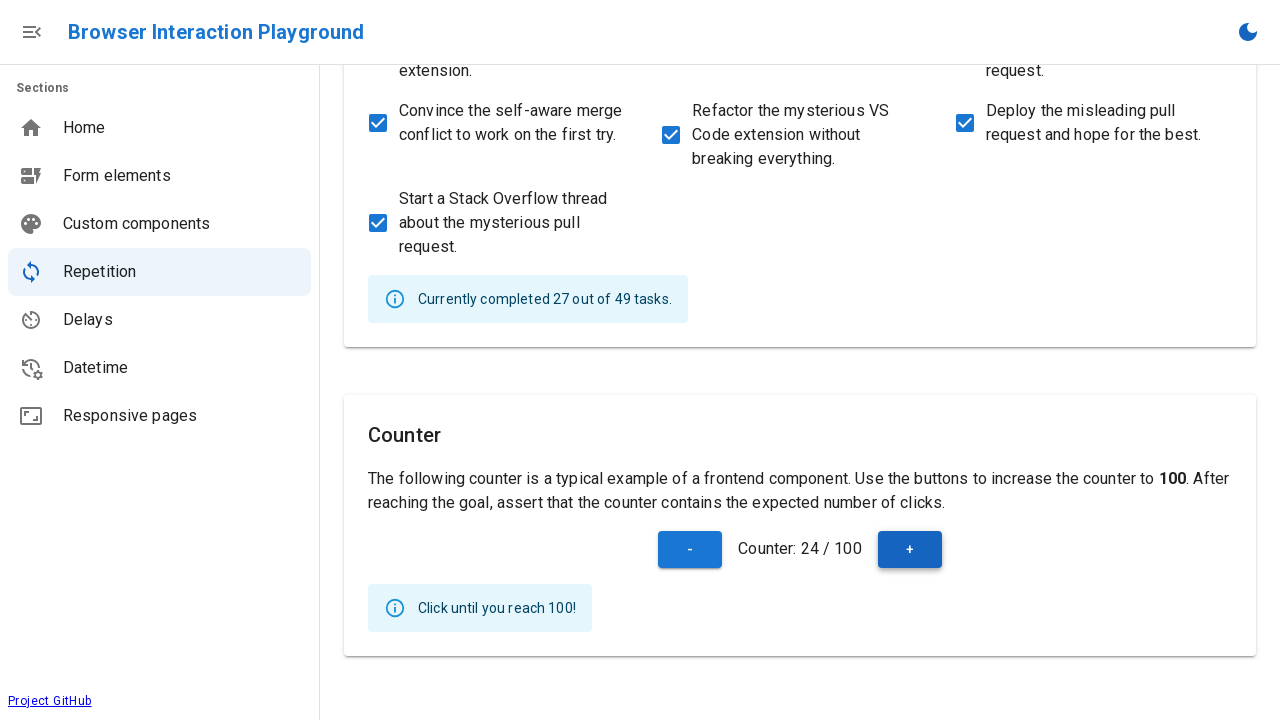

Clicked increment button (click 25 of 100) at (910, 549) on internal:role=button[name="+"i]
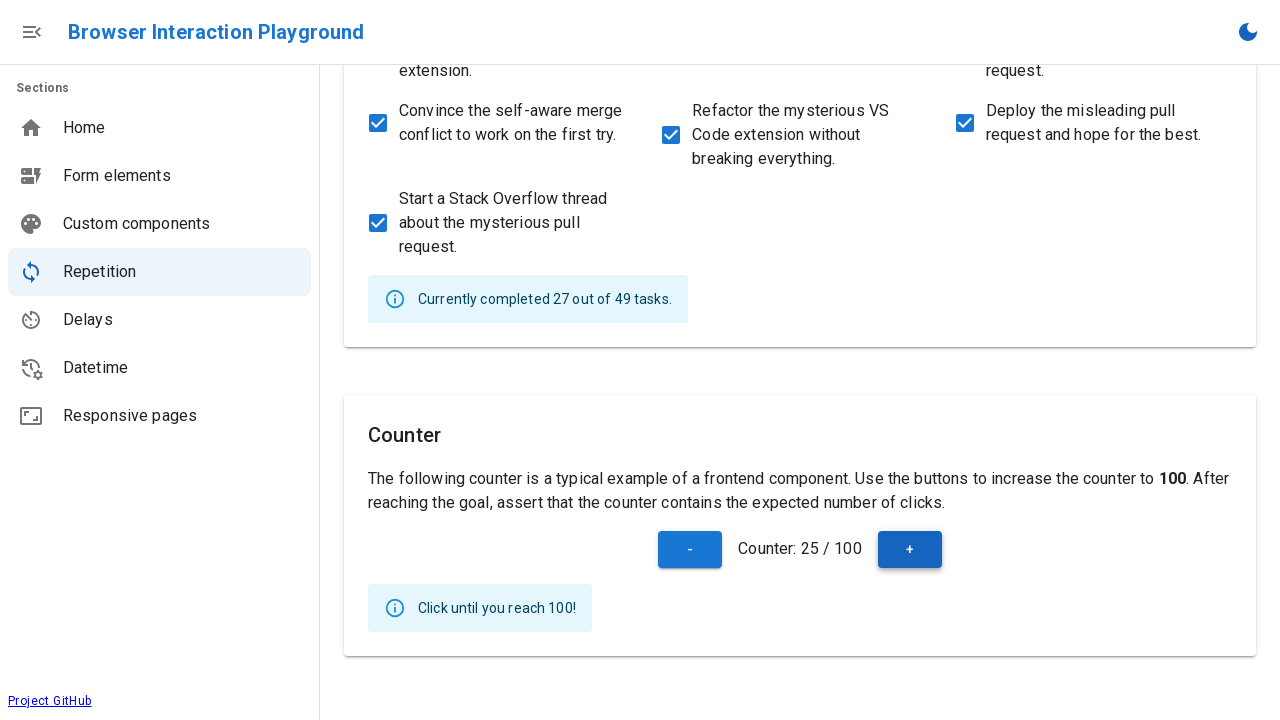

Clicked increment button (click 26 of 100) at (910, 549) on internal:role=button[name="+"i]
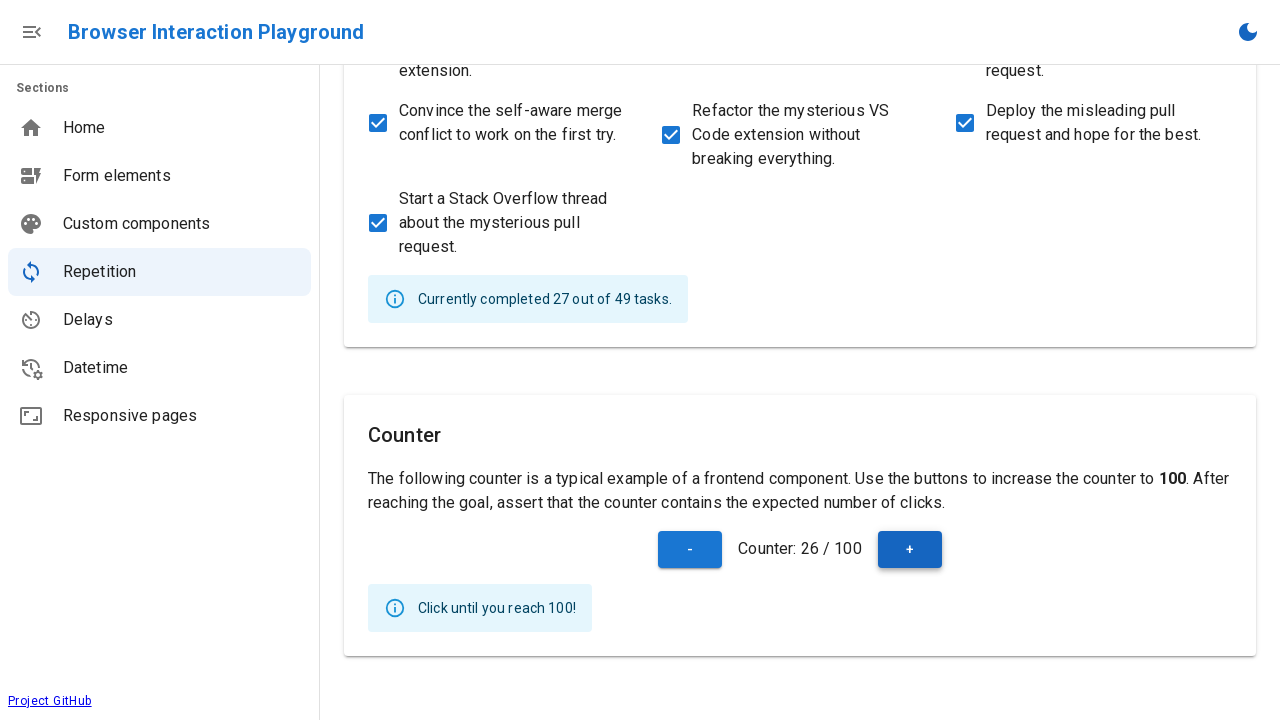

Clicked increment button (click 27 of 100) at (910, 549) on internal:role=button[name="+"i]
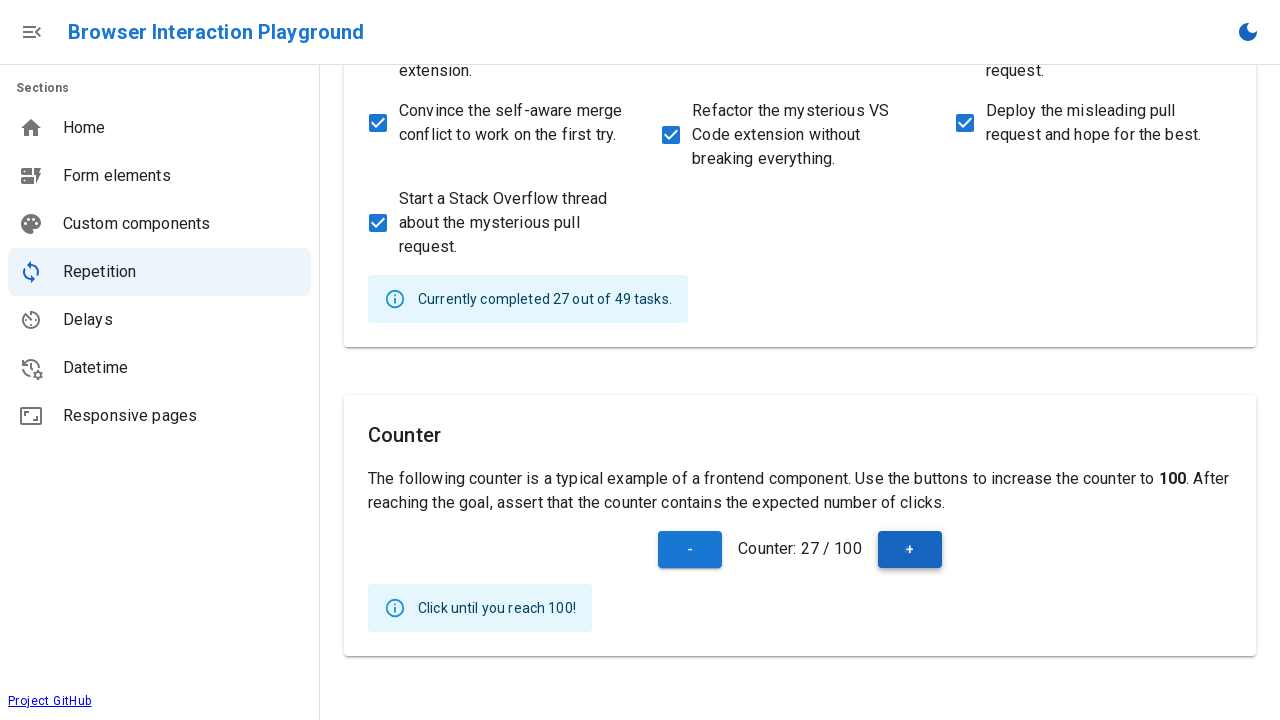

Clicked increment button (click 28 of 100) at (910, 549) on internal:role=button[name="+"i]
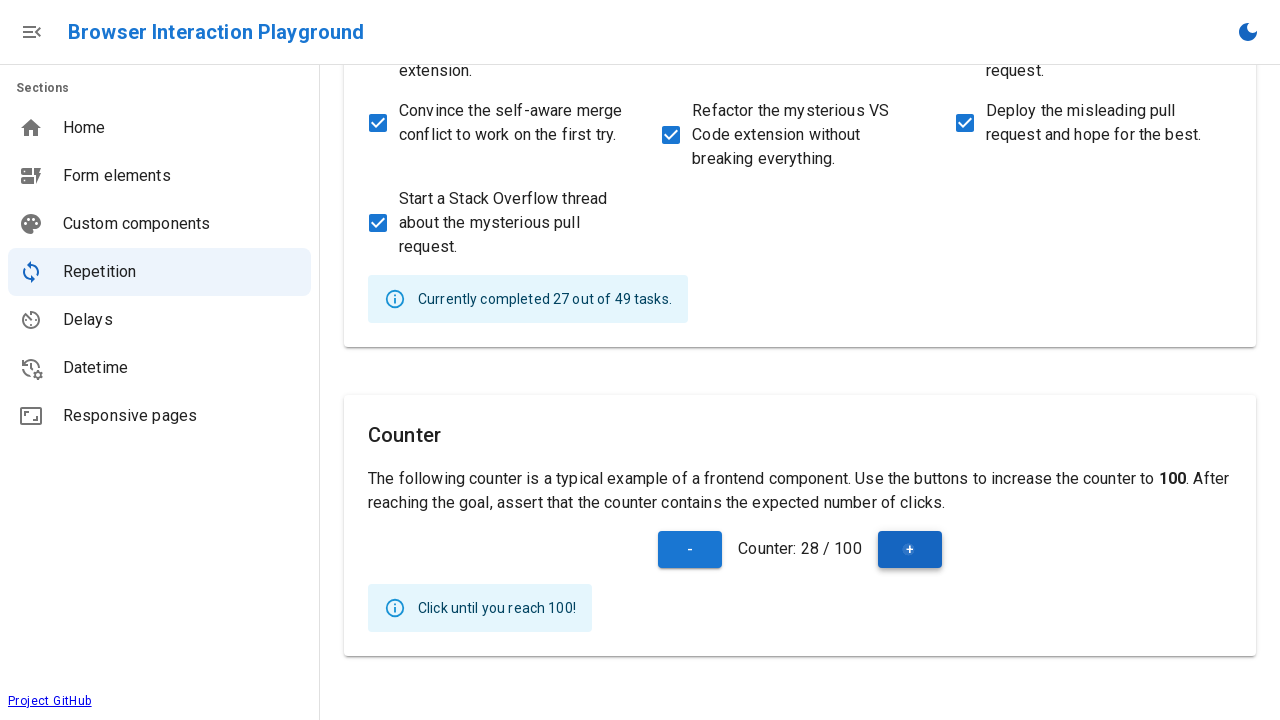

Clicked increment button (click 29 of 100) at (910, 549) on internal:role=button[name="+"i]
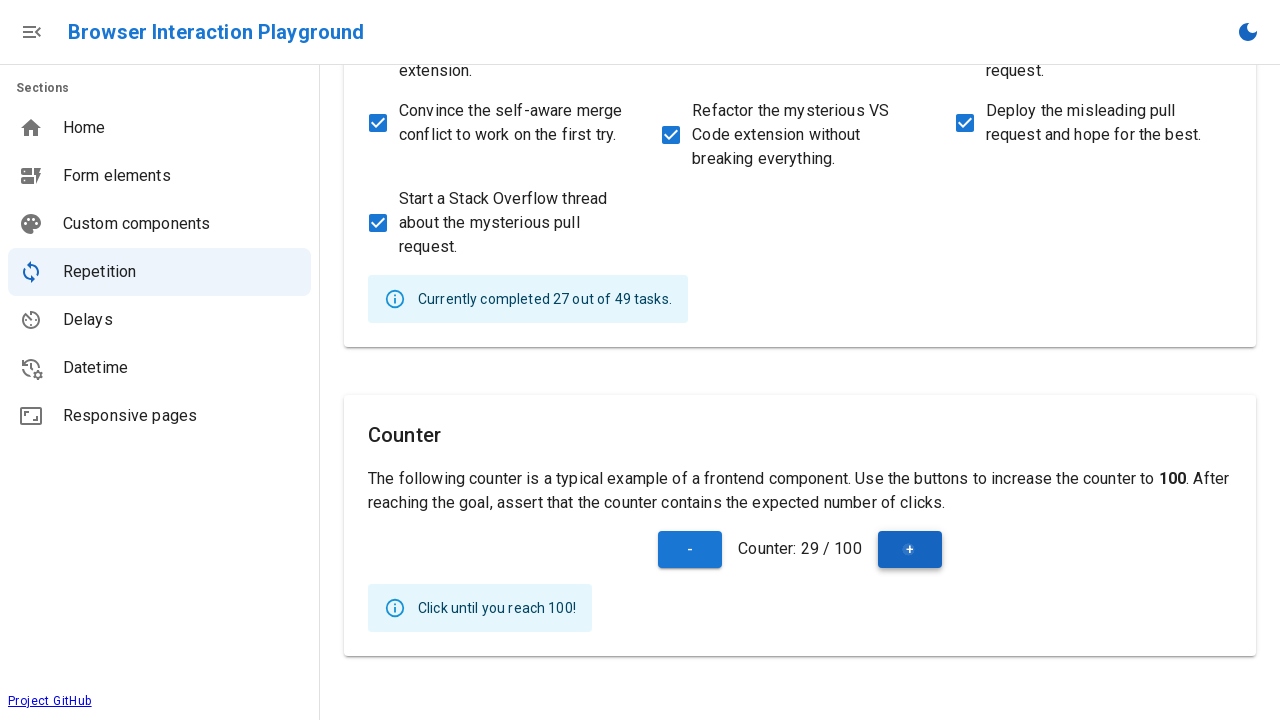

Clicked increment button (click 30 of 100) at (910, 549) on internal:role=button[name="+"i]
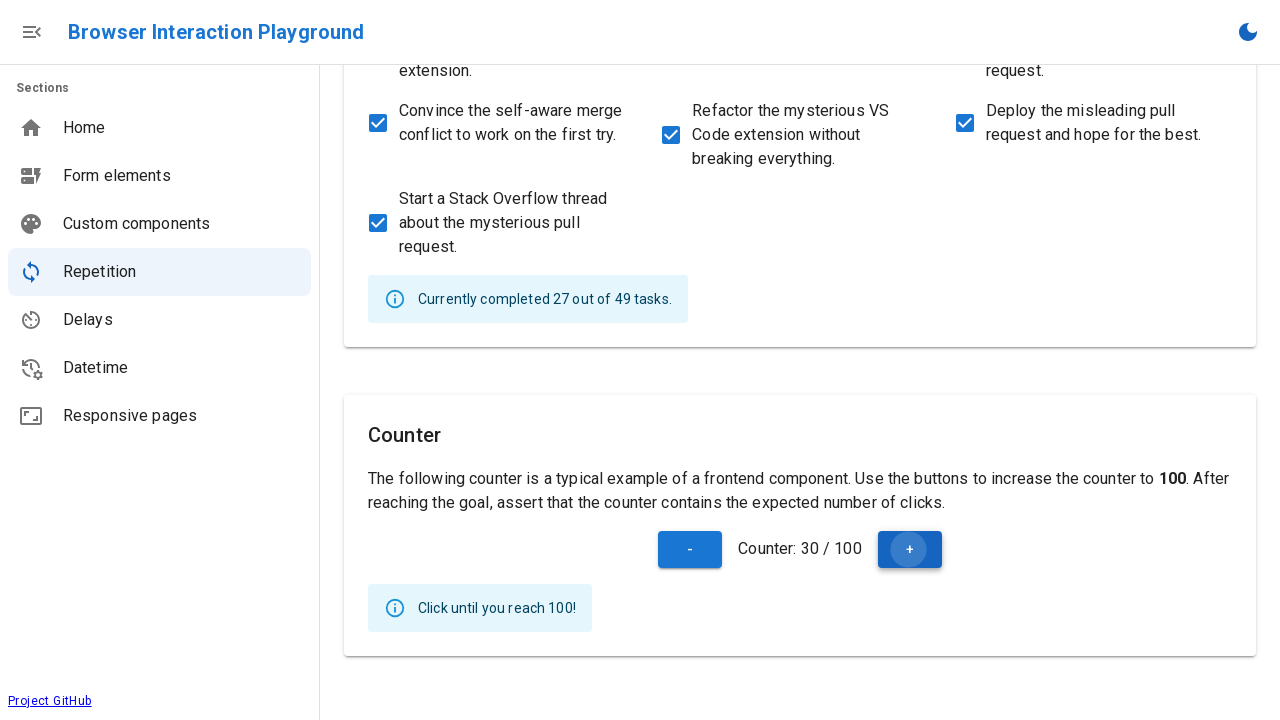

Clicked increment button (click 31 of 100) at (910, 549) on internal:role=button[name="+"i]
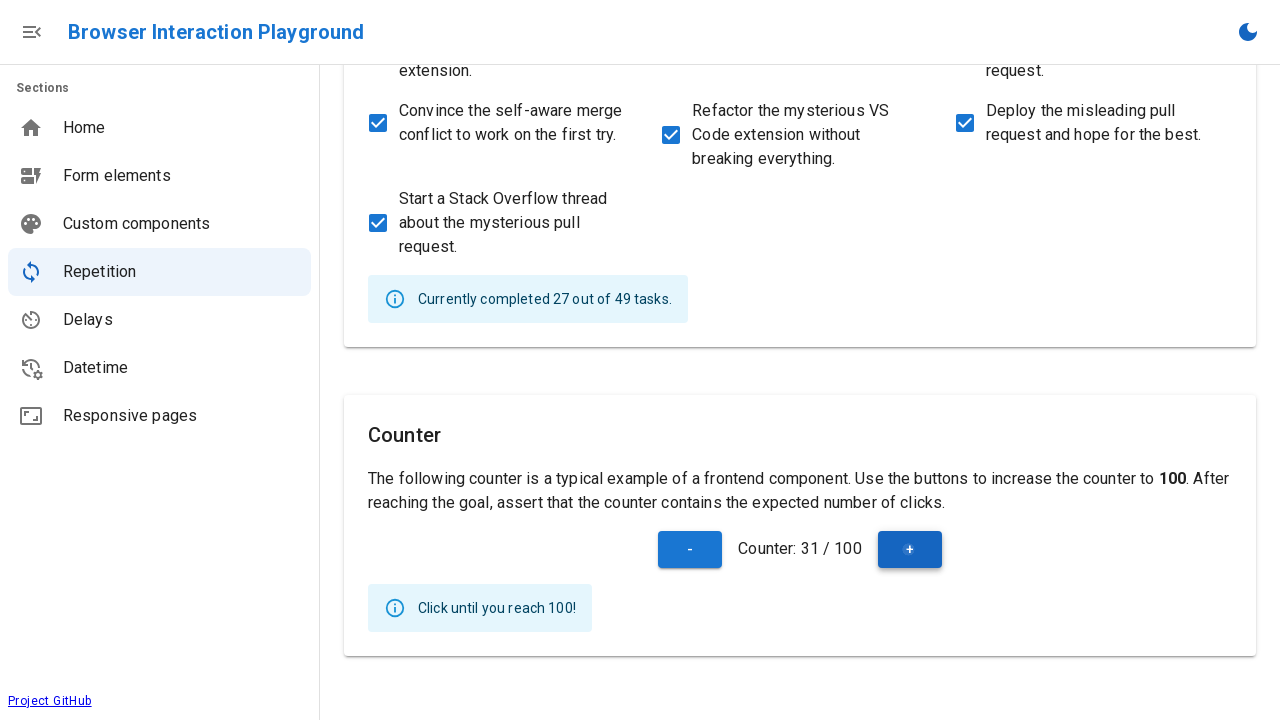

Clicked increment button (click 32 of 100) at (910, 549) on internal:role=button[name="+"i]
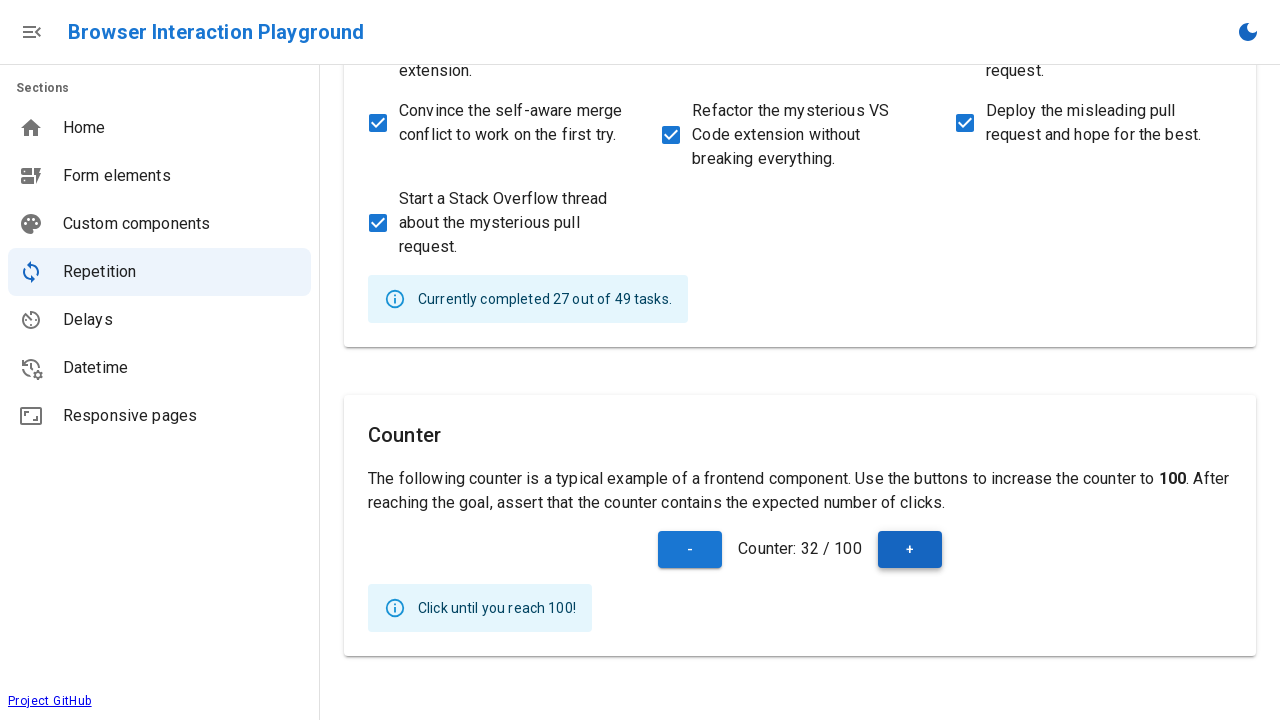

Clicked increment button (click 33 of 100) at (910, 549) on internal:role=button[name="+"i]
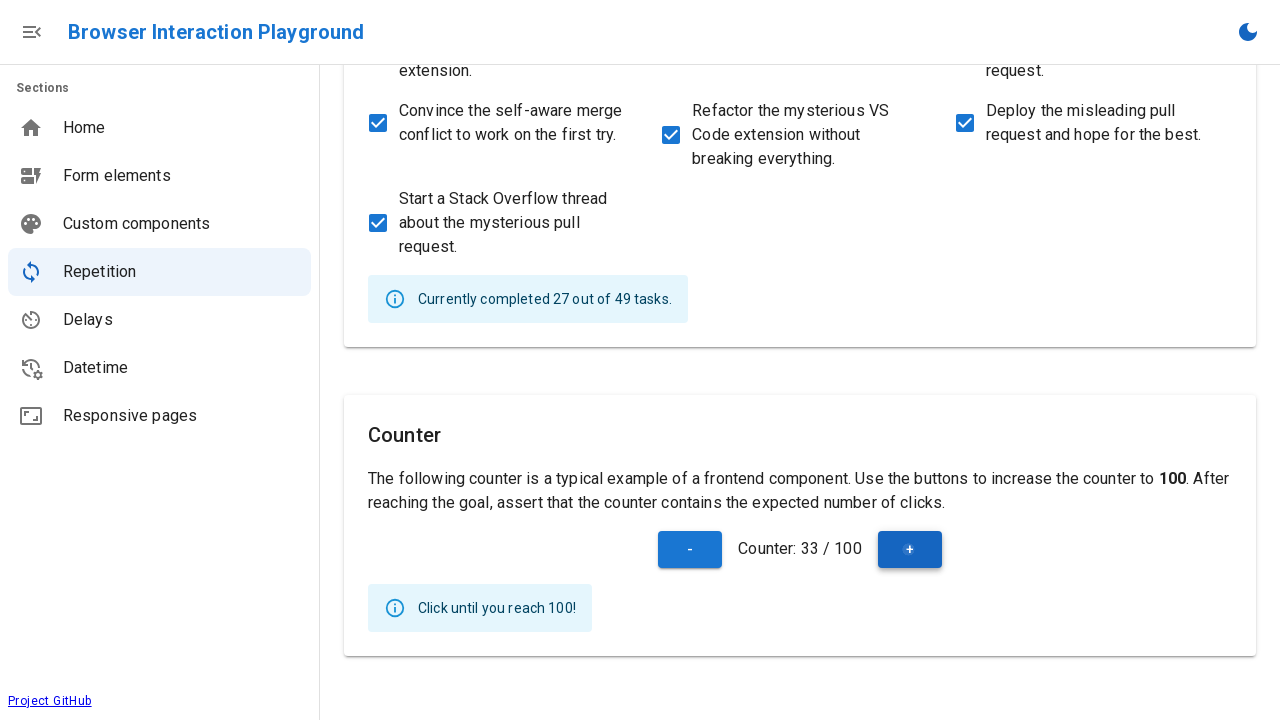

Clicked increment button (click 34 of 100) at (910, 549) on internal:role=button[name="+"i]
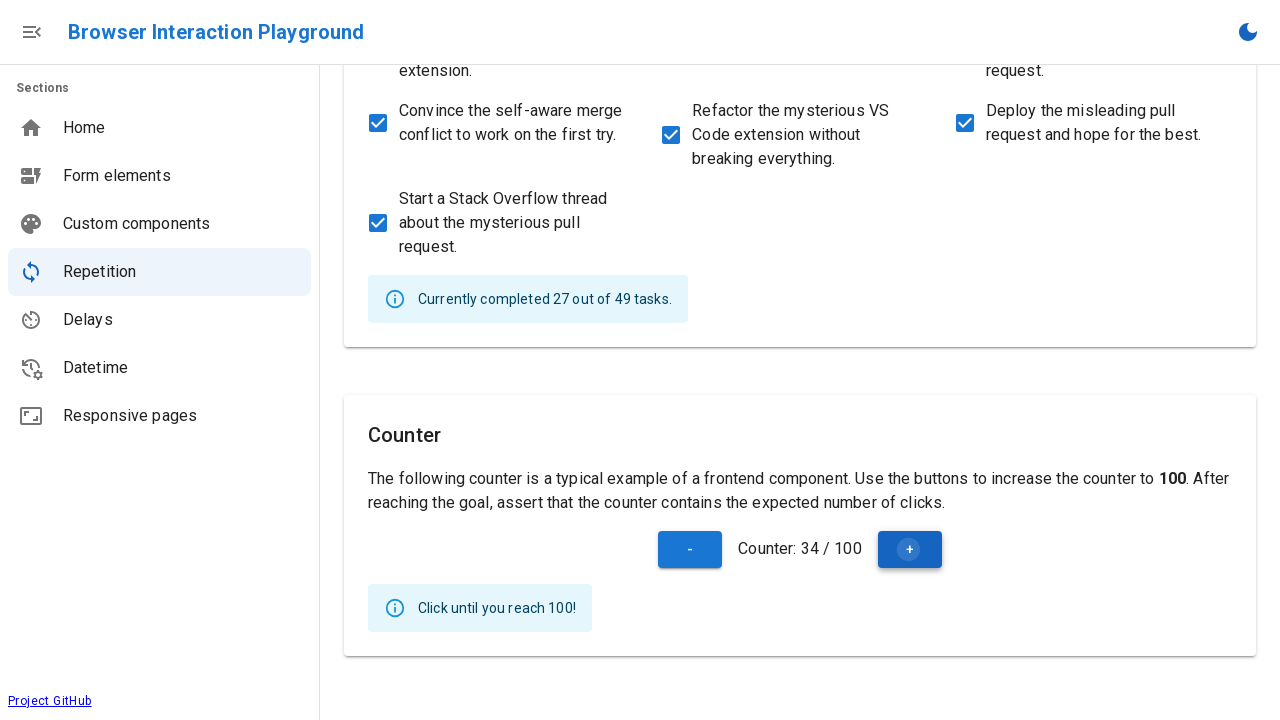

Clicked increment button (click 35 of 100) at (910, 549) on internal:role=button[name="+"i]
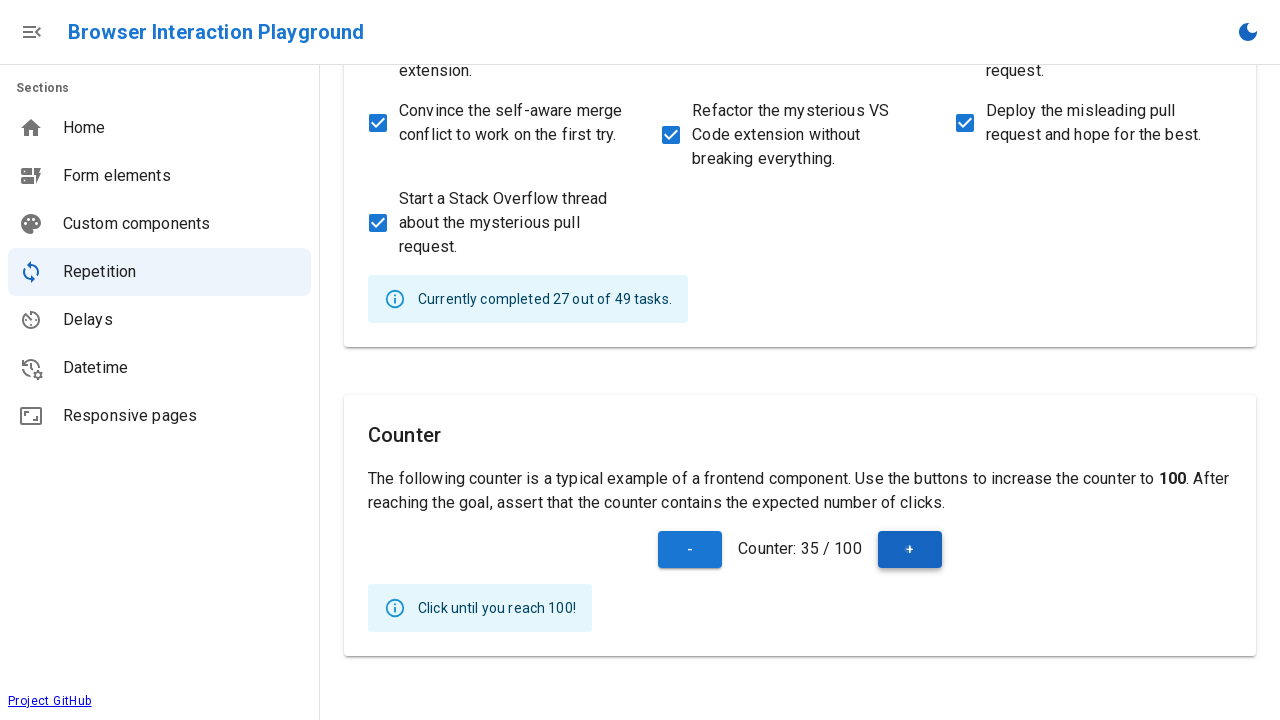

Clicked increment button (click 36 of 100) at (910, 549) on internal:role=button[name="+"i]
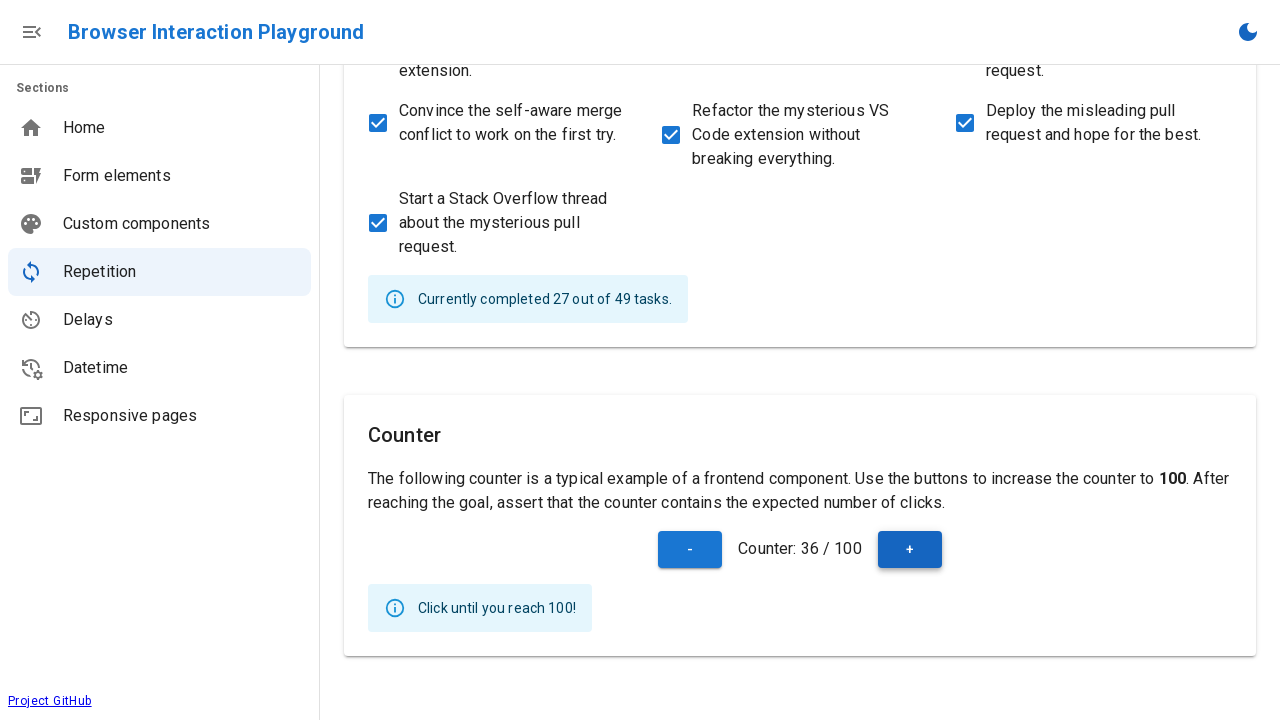

Clicked increment button (click 37 of 100) at (910, 549) on internal:role=button[name="+"i]
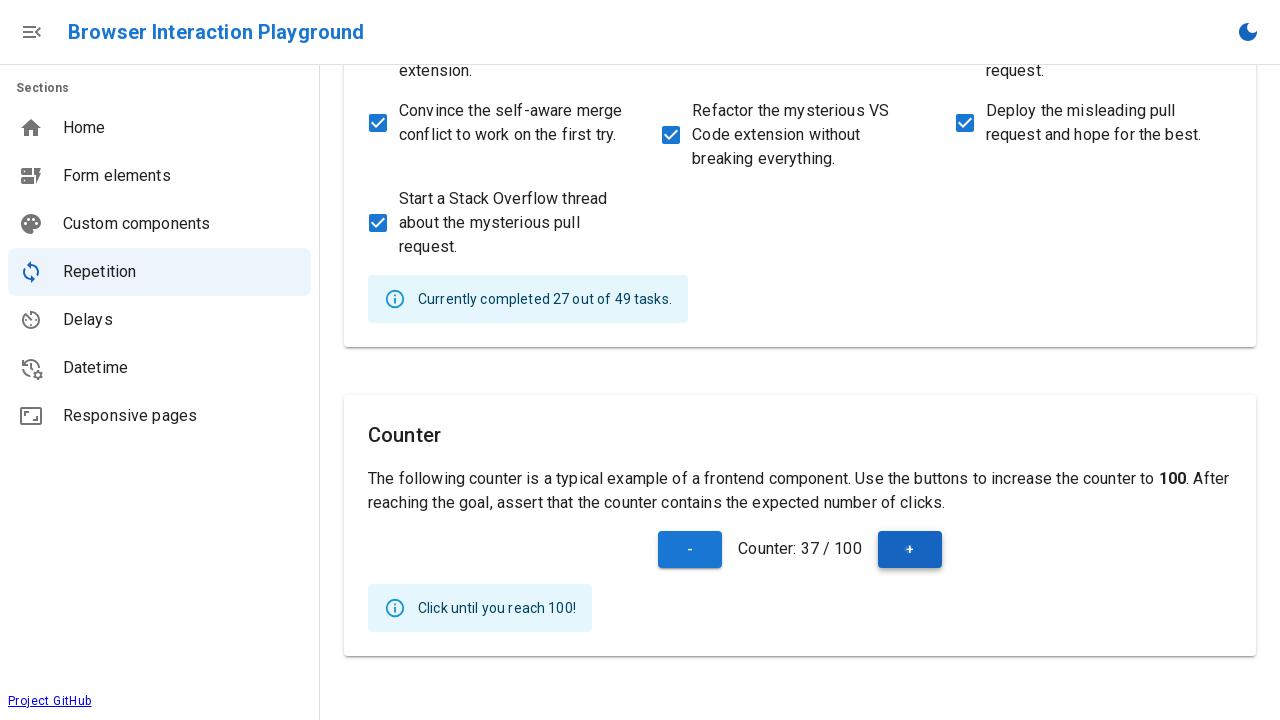

Clicked increment button (click 38 of 100) at (910, 549) on internal:role=button[name="+"i]
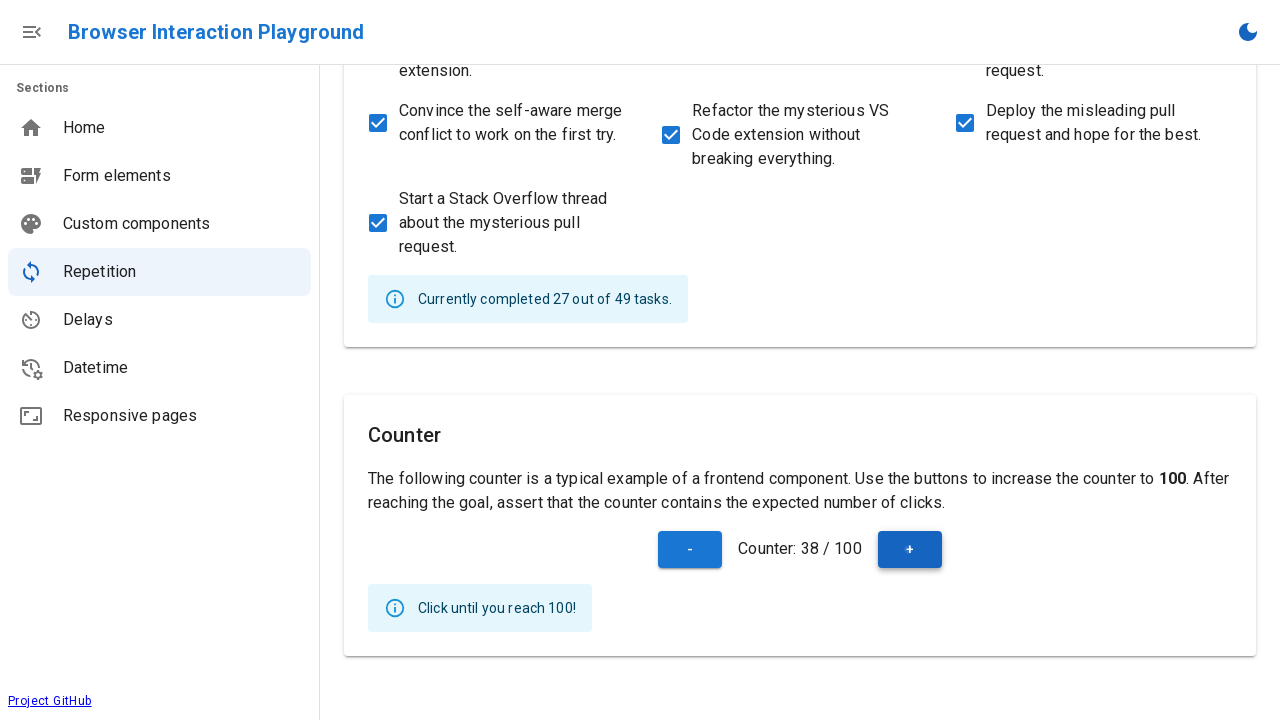

Clicked increment button (click 39 of 100) at (910, 549) on internal:role=button[name="+"i]
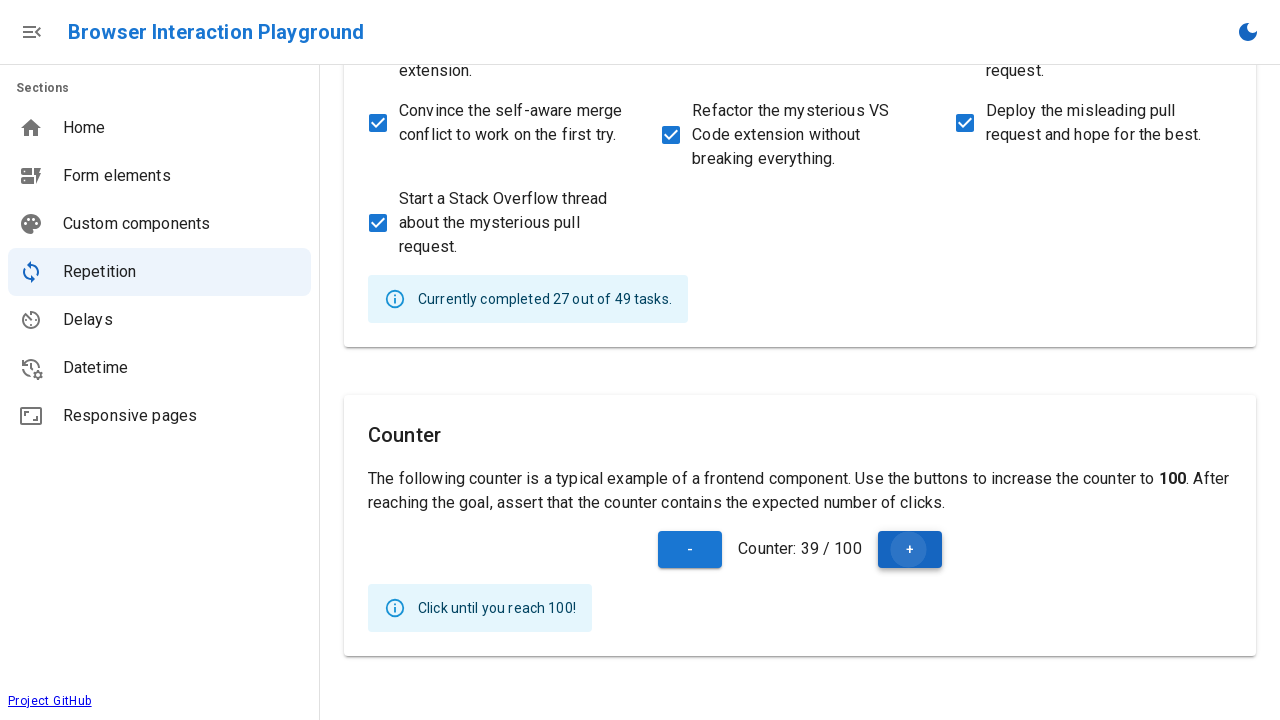

Clicked increment button (click 40 of 100) at (910, 549) on internal:role=button[name="+"i]
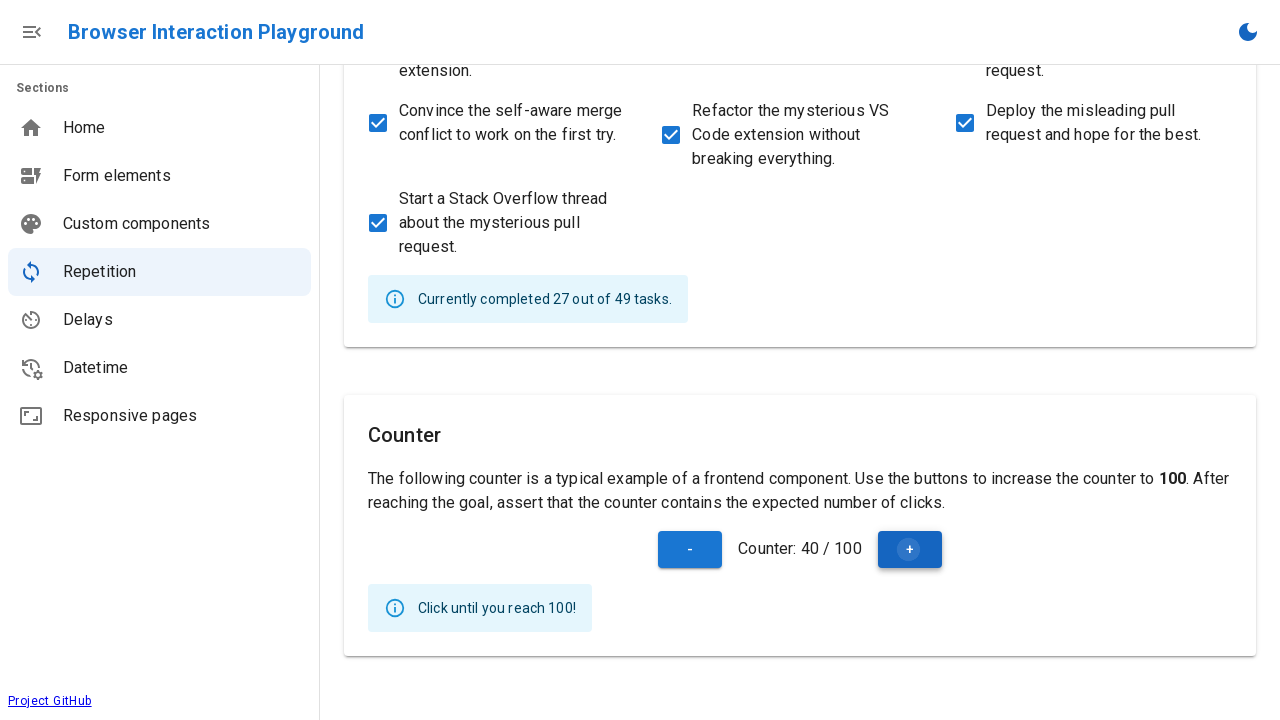

Clicked increment button (click 41 of 100) at (910, 549) on internal:role=button[name="+"i]
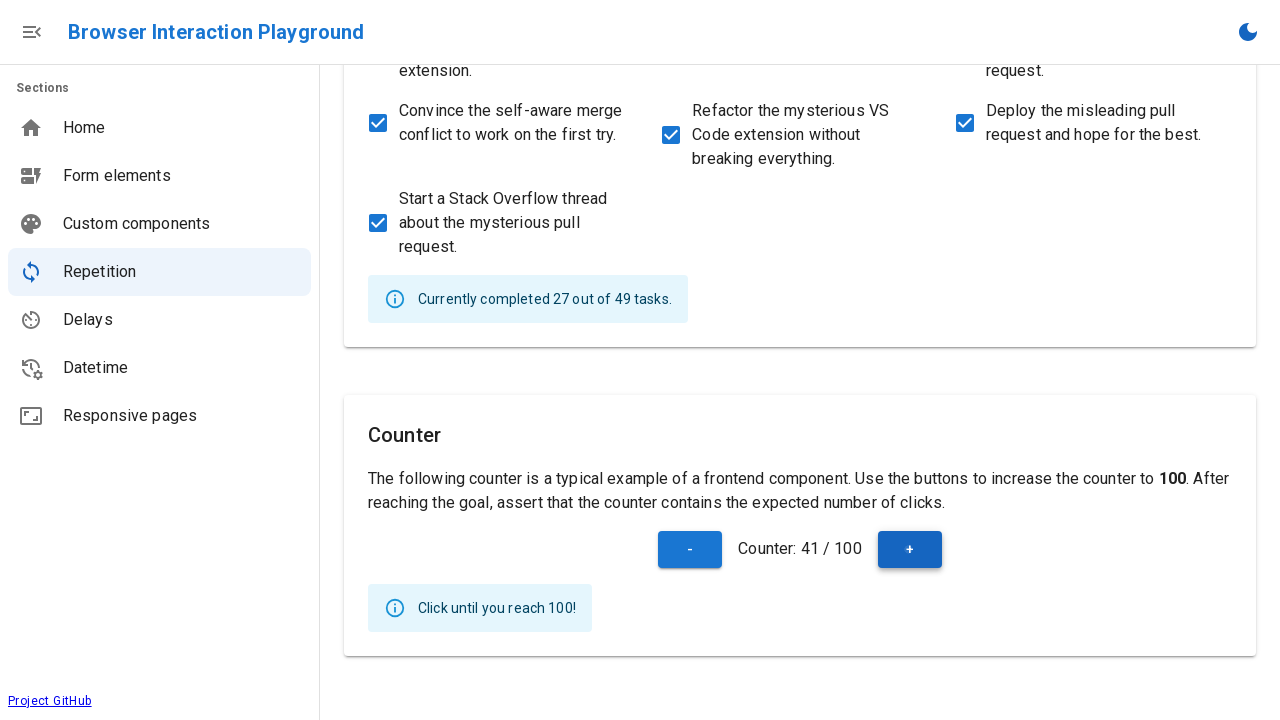

Clicked increment button (click 42 of 100) at (910, 549) on internal:role=button[name="+"i]
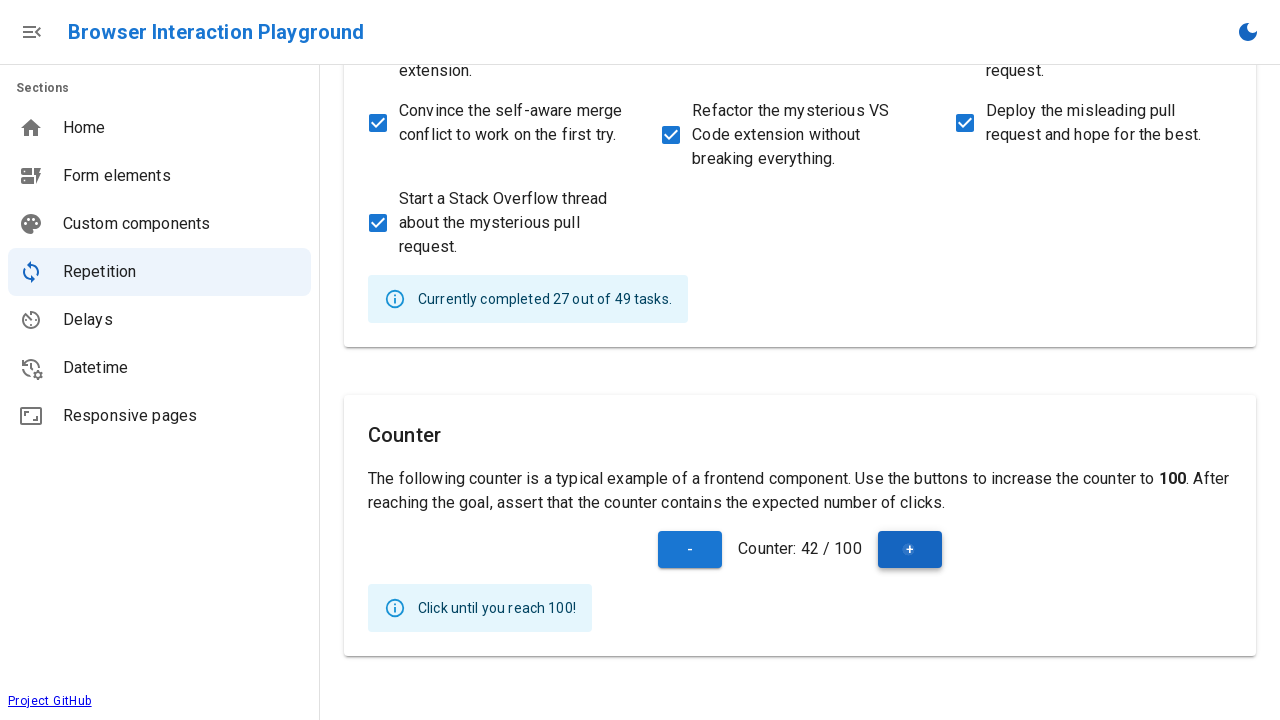

Clicked increment button (click 43 of 100) at (910, 549) on internal:role=button[name="+"i]
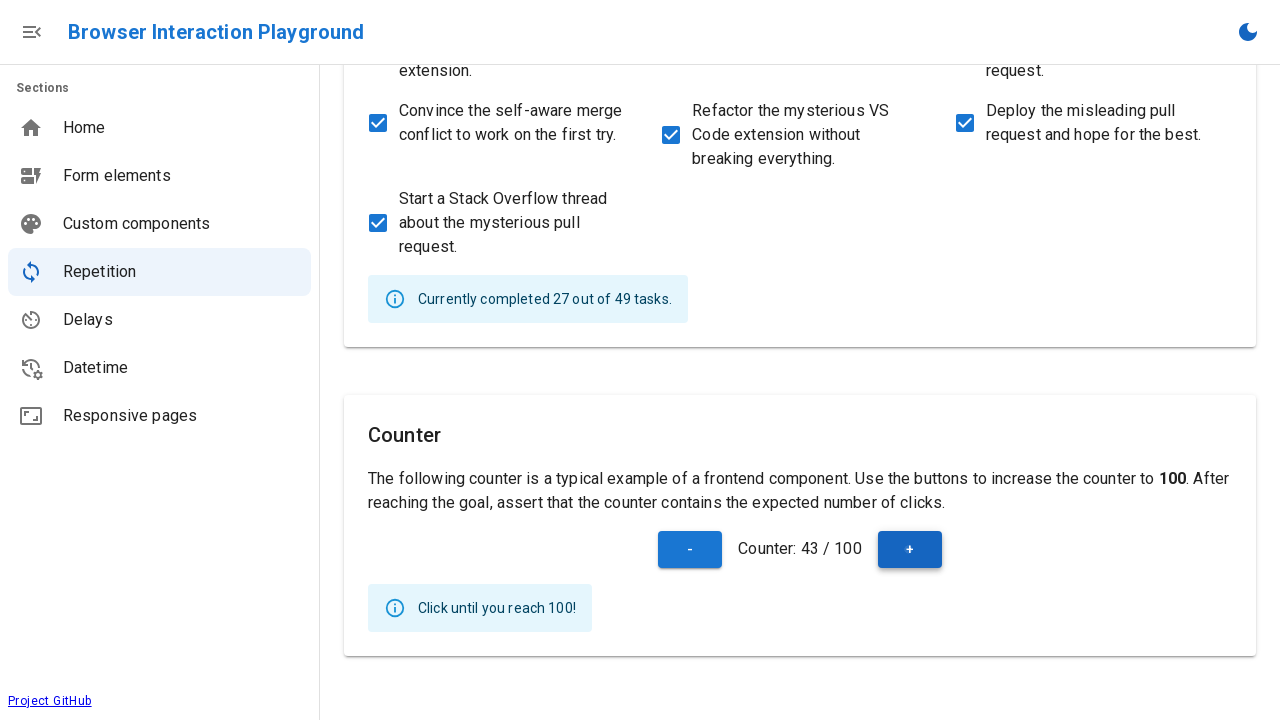

Clicked increment button (click 44 of 100) at (910, 549) on internal:role=button[name="+"i]
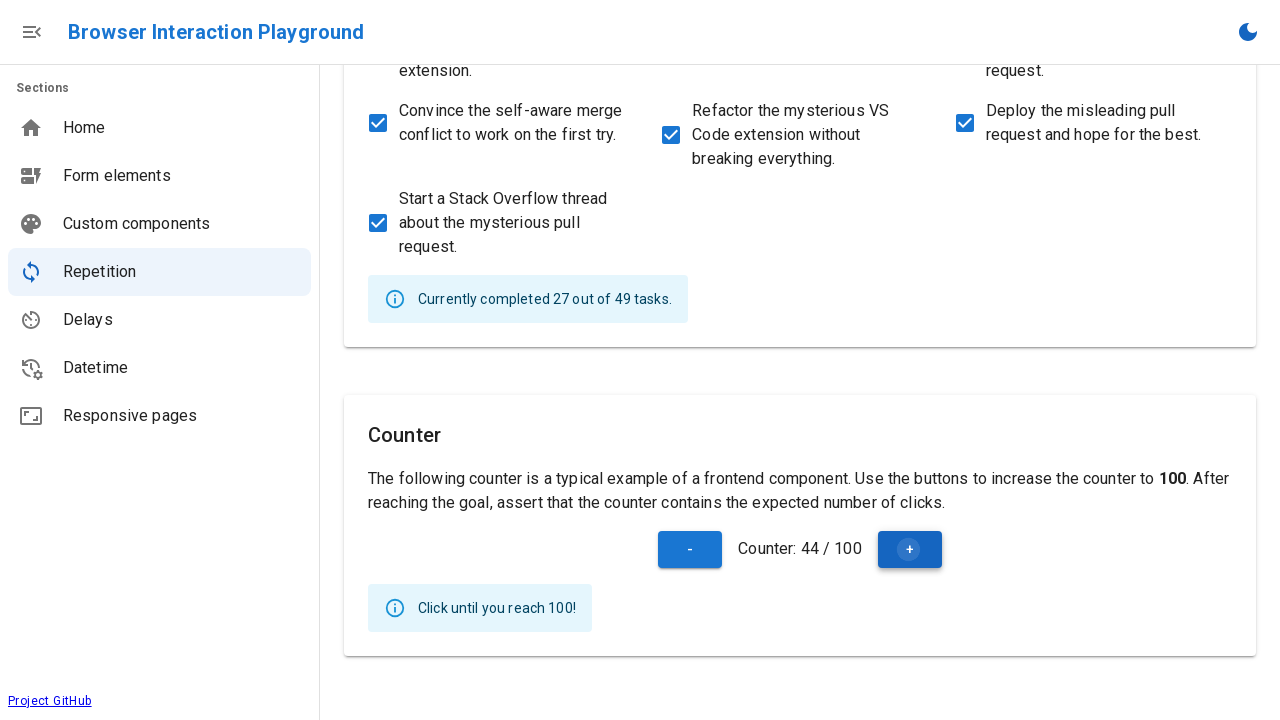

Clicked increment button (click 45 of 100) at (910, 549) on internal:role=button[name="+"i]
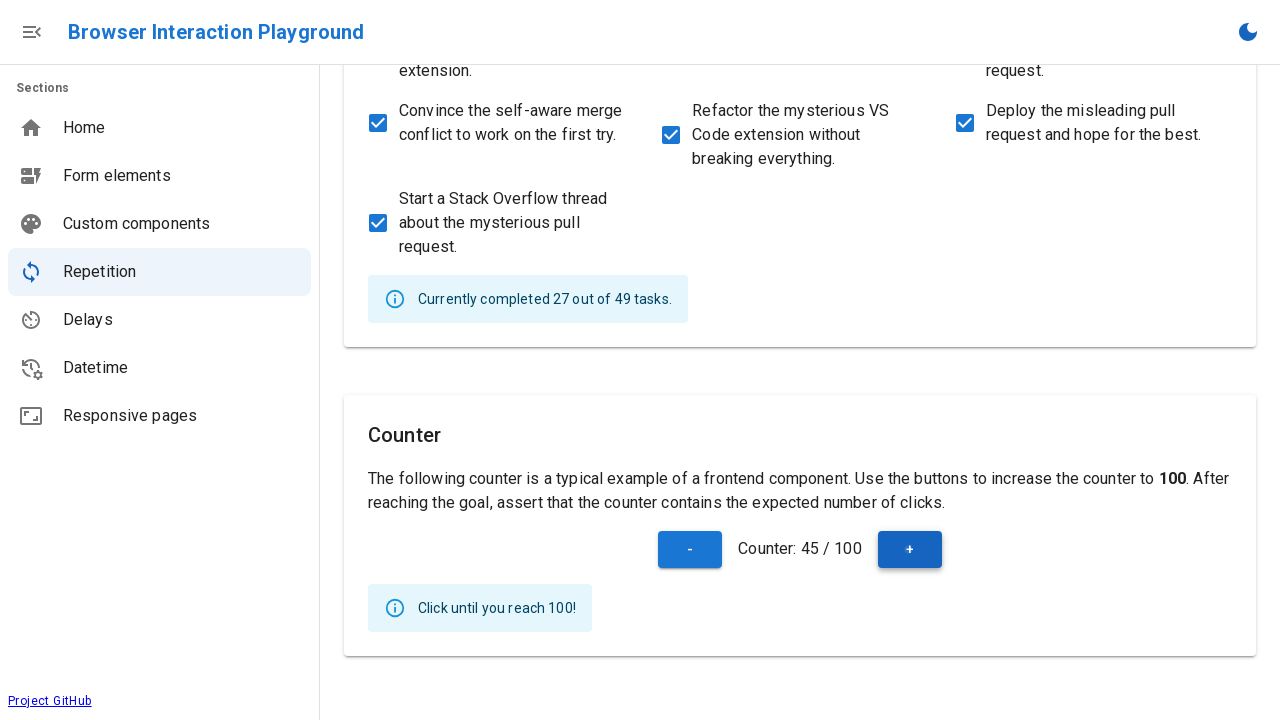

Clicked increment button (click 46 of 100) at (910, 549) on internal:role=button[name="+"i]
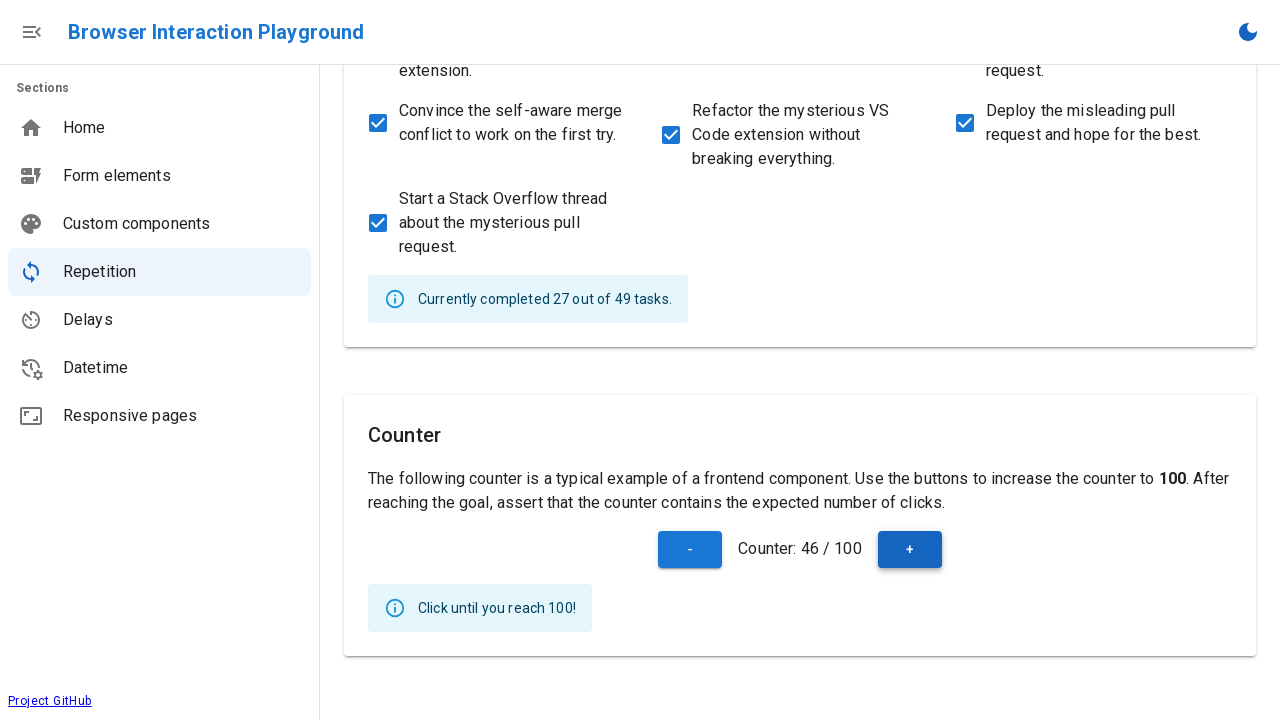

Clicked increment button (click 47 of 100) at (910, 549) on internal:role=button[name="+"i]
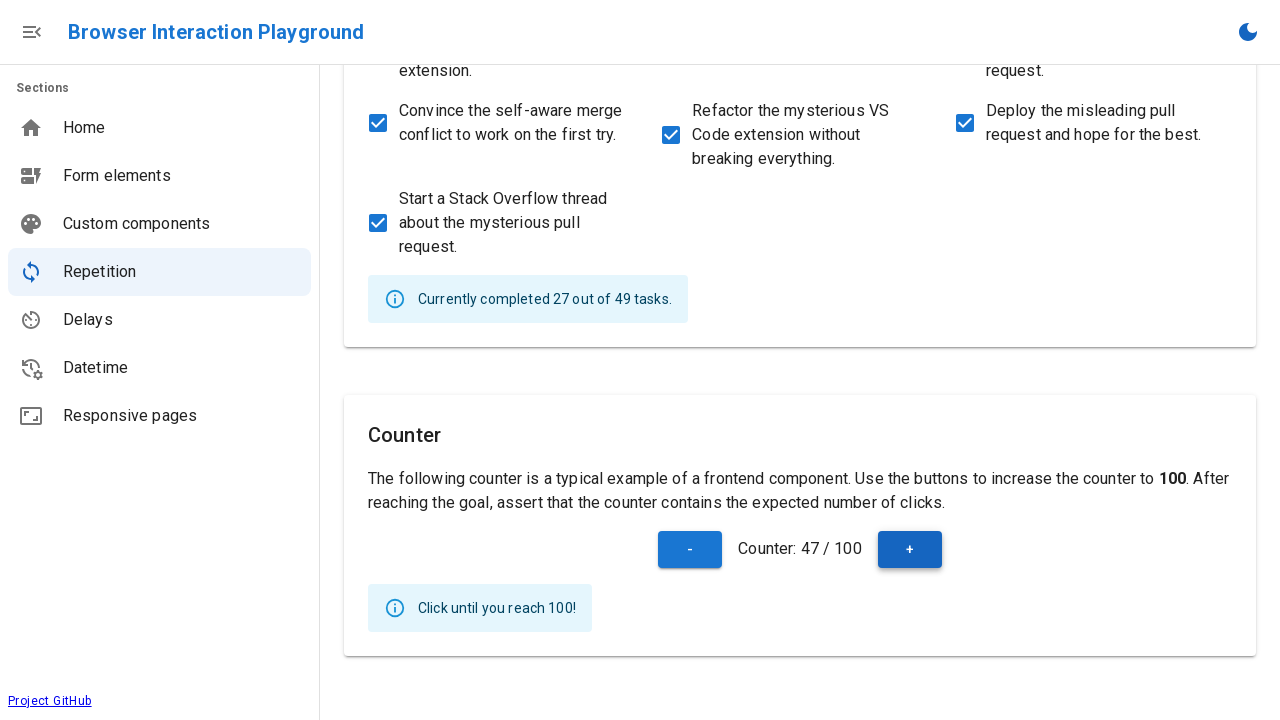

Clicked increment button (click 48 of 100) at (910, 549) on internal:role=button[name="+"i]
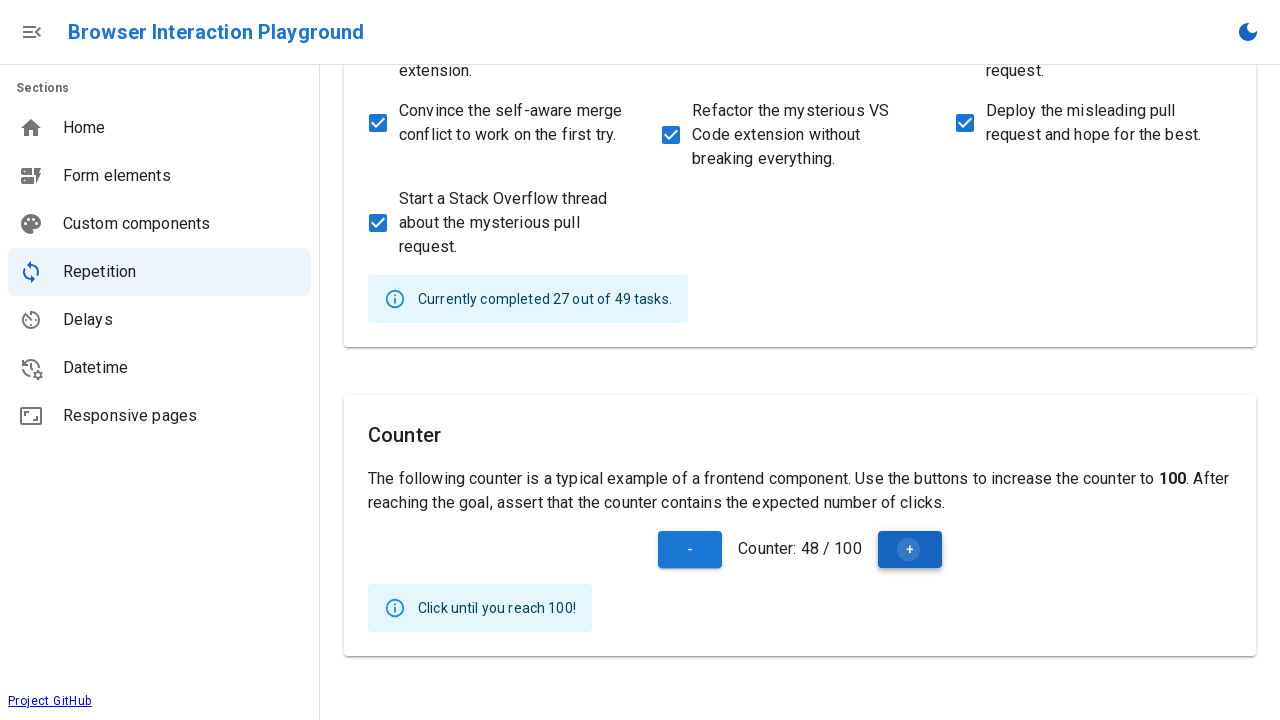

Clicked increment button (click 49 of 100) at (910, 549) on internal:role=button[name="+"i]
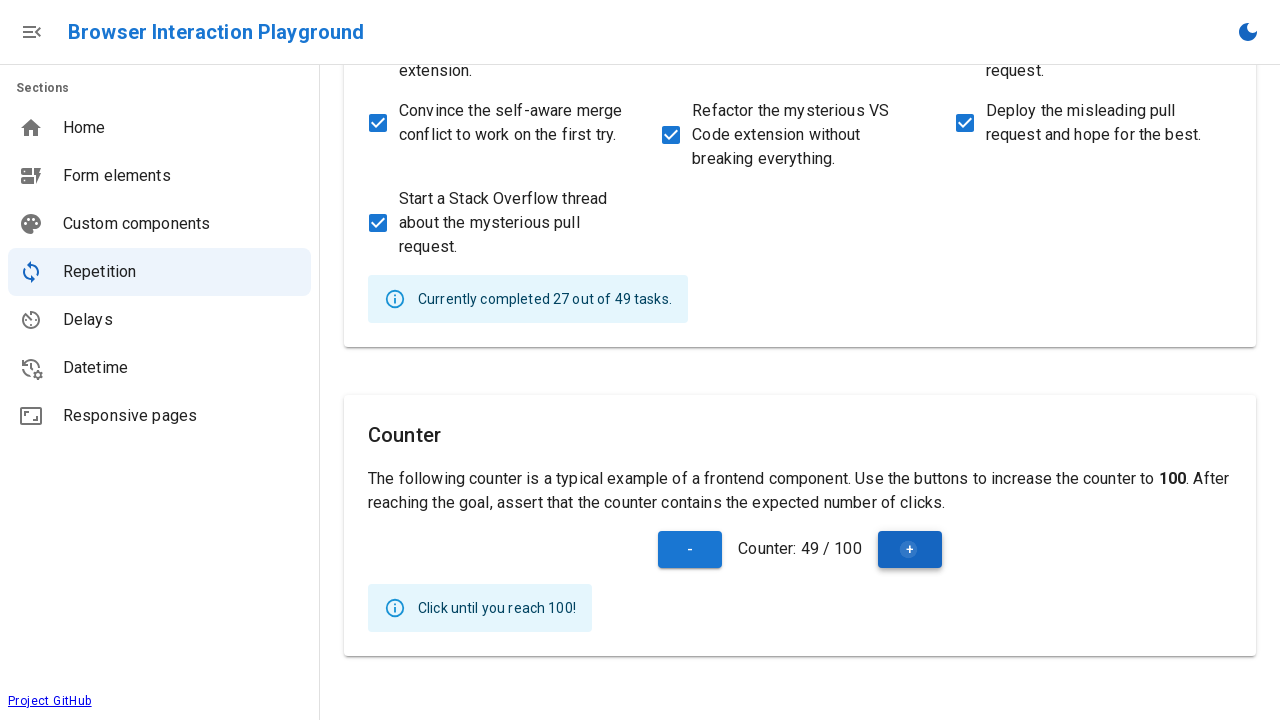

Clicked increment button (click 50 of 100) at (910, 549) on internal:role=button[name="+"i]
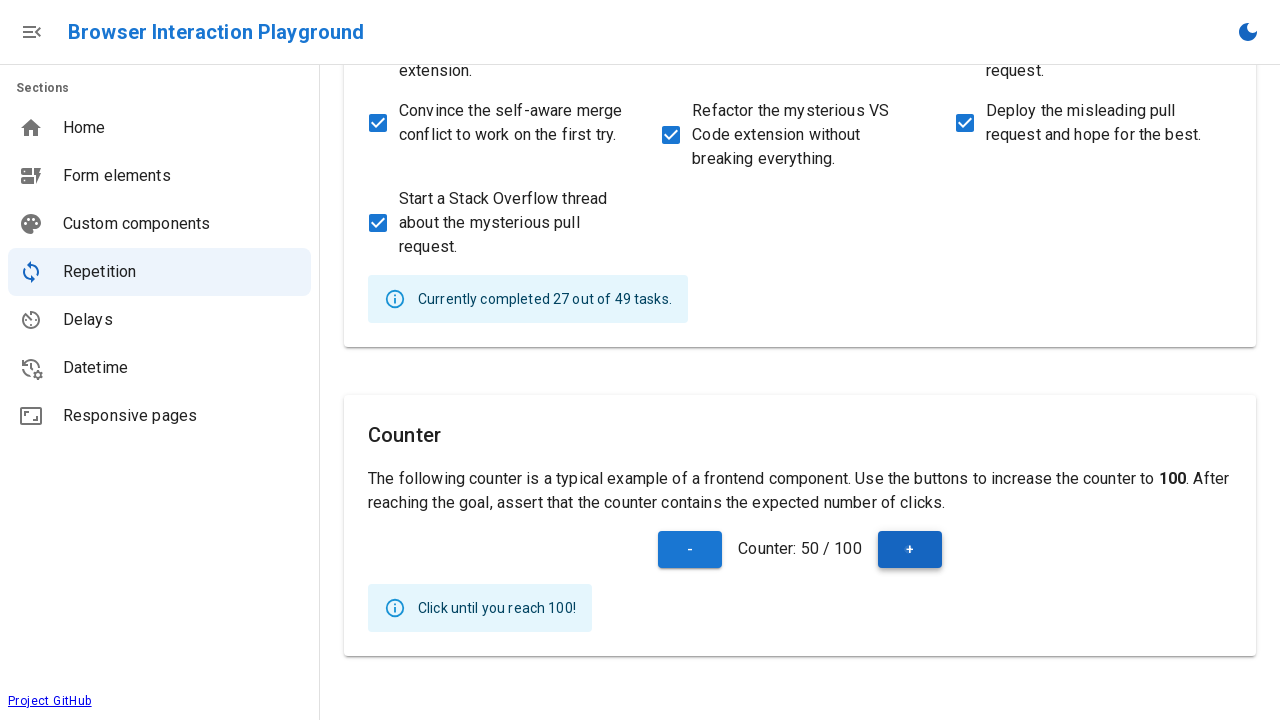

Clicked increment button (click 51 of 100) at (910, 549) on internal:role=button[name="+"i]
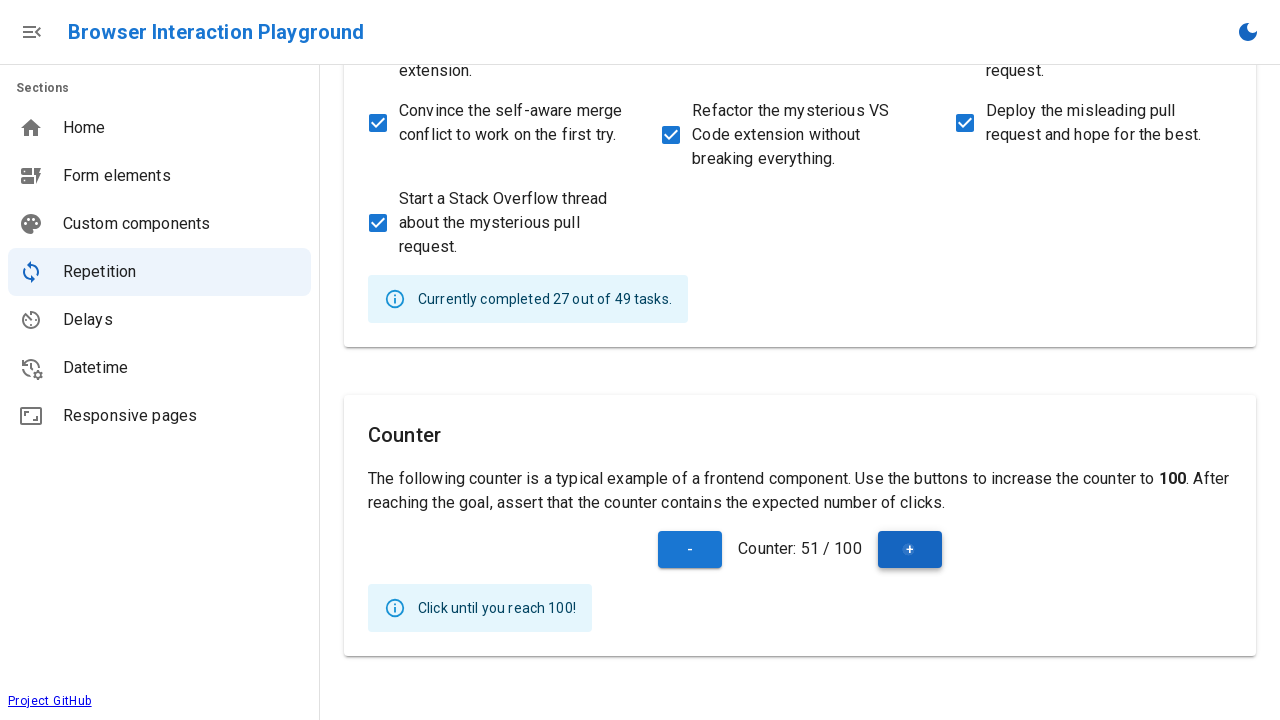

Clicked increment button (click 52 of 100) at (910, 549) on internal:role=button[name="+"i]
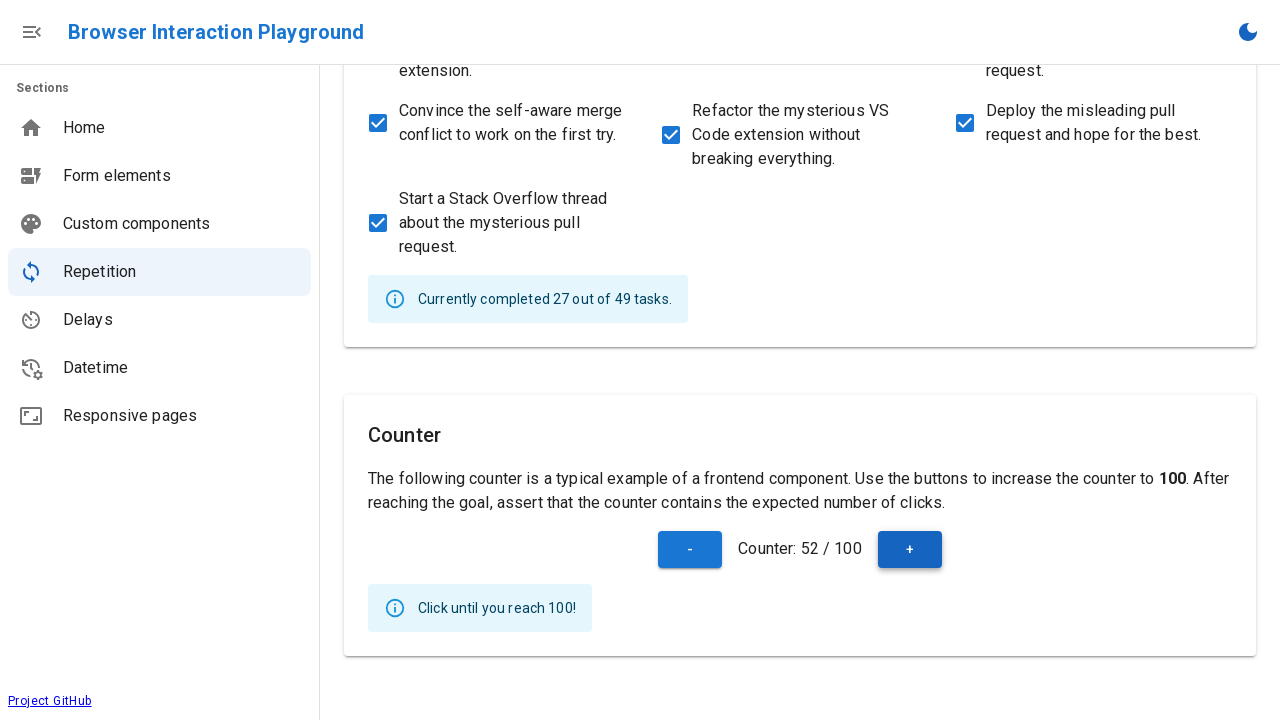

Clicked increment button (click 53 of 100) at (910, 549) on internal:role=button[name="+"i]
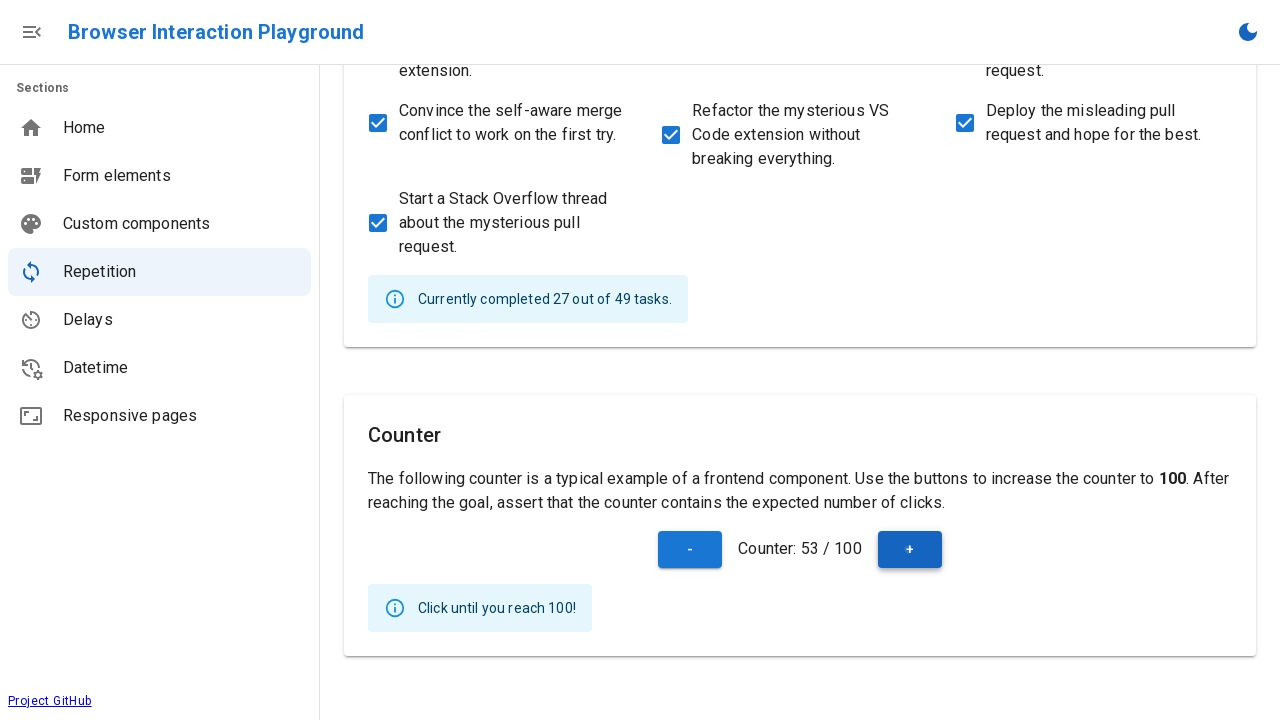

Clicked increment button (click 54 of 100) at (910, 549) on internal:role=button[name="+"i]
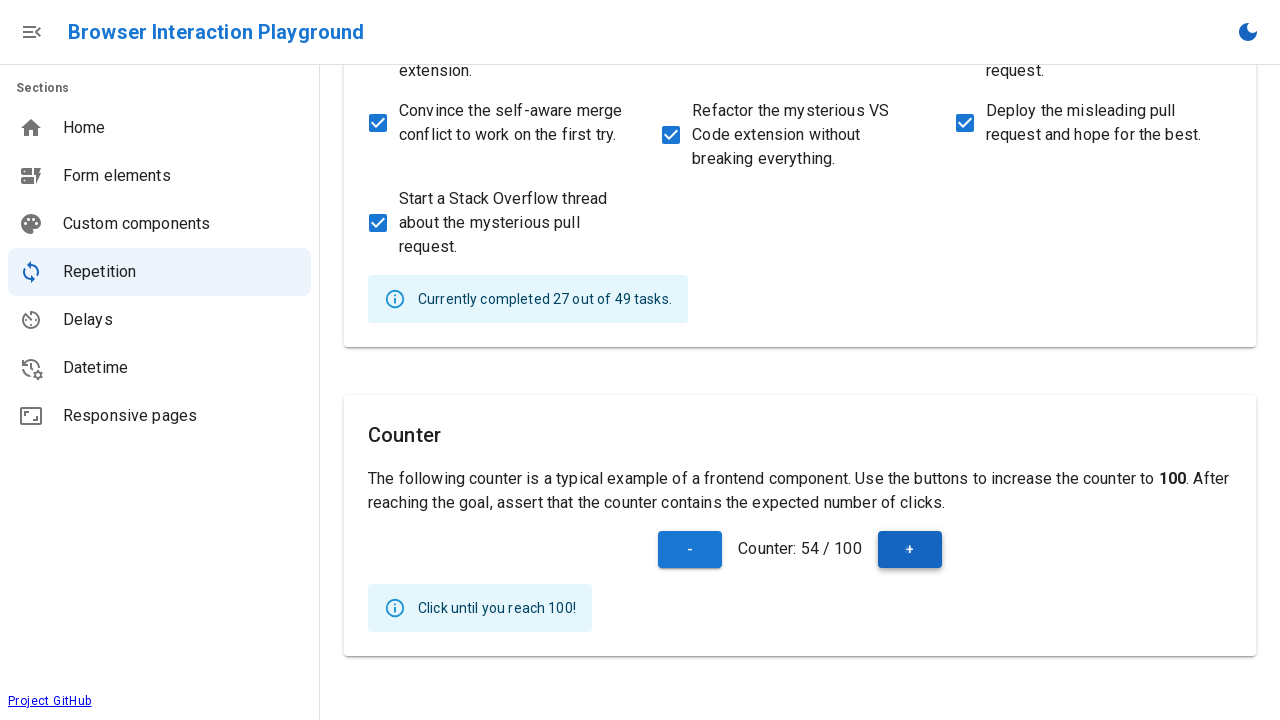

Clicked increment button (click 55 of 100) at (910, 549) on internal:role=button[name="+"i]
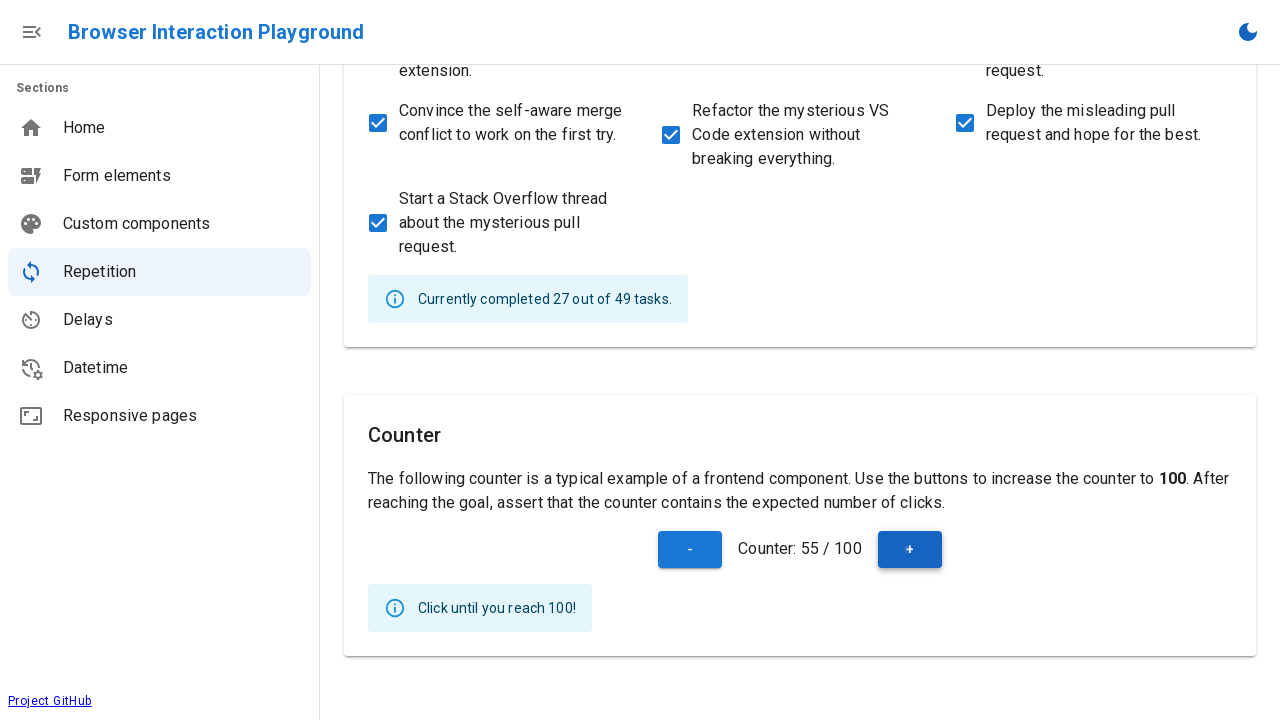

Clicked increment button (click 56 of 100) at (910, 549) on internal:role=button[name="+"i]
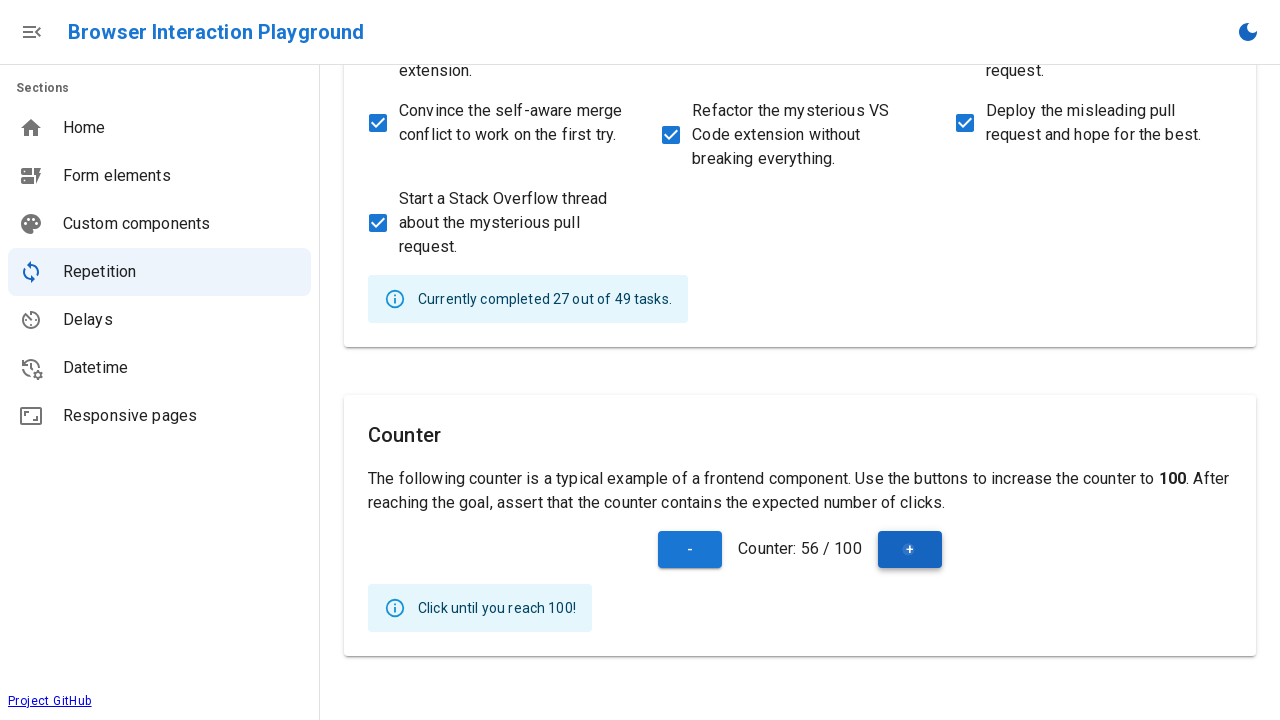

Clicked increment button (click 57 of 100) at (910, 549) on internal:role=button[name="+"i]
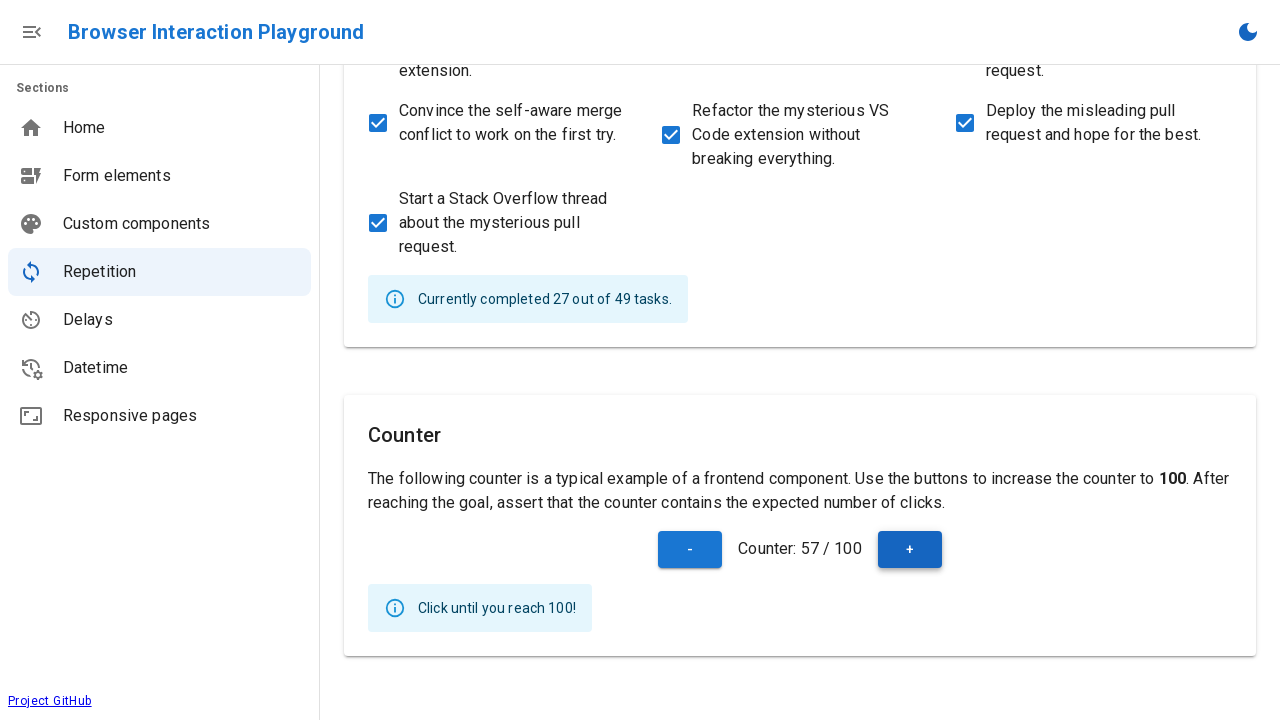

Clicked increment button (click 58 of 100) at (910, 549) on internal:role=button[name="+"i]
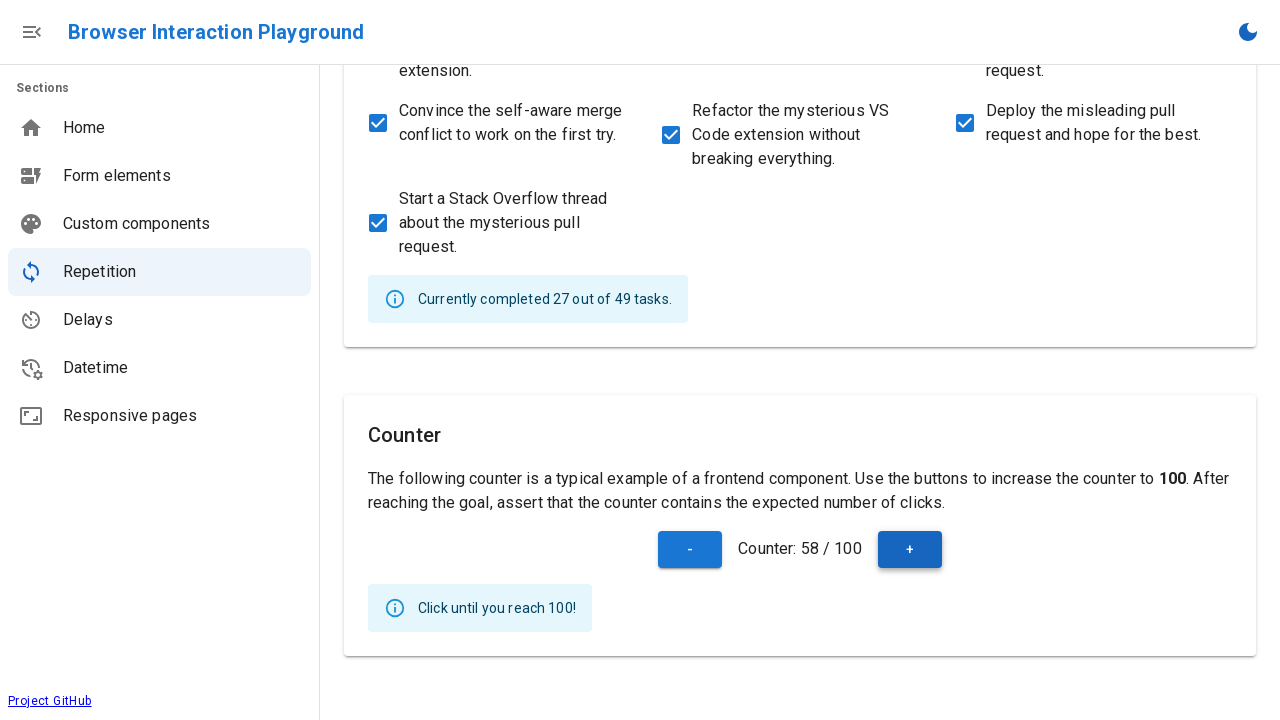

Clicked increment button (click 59 of 100) at (910, 549) on internal:role=button[name="+"i]
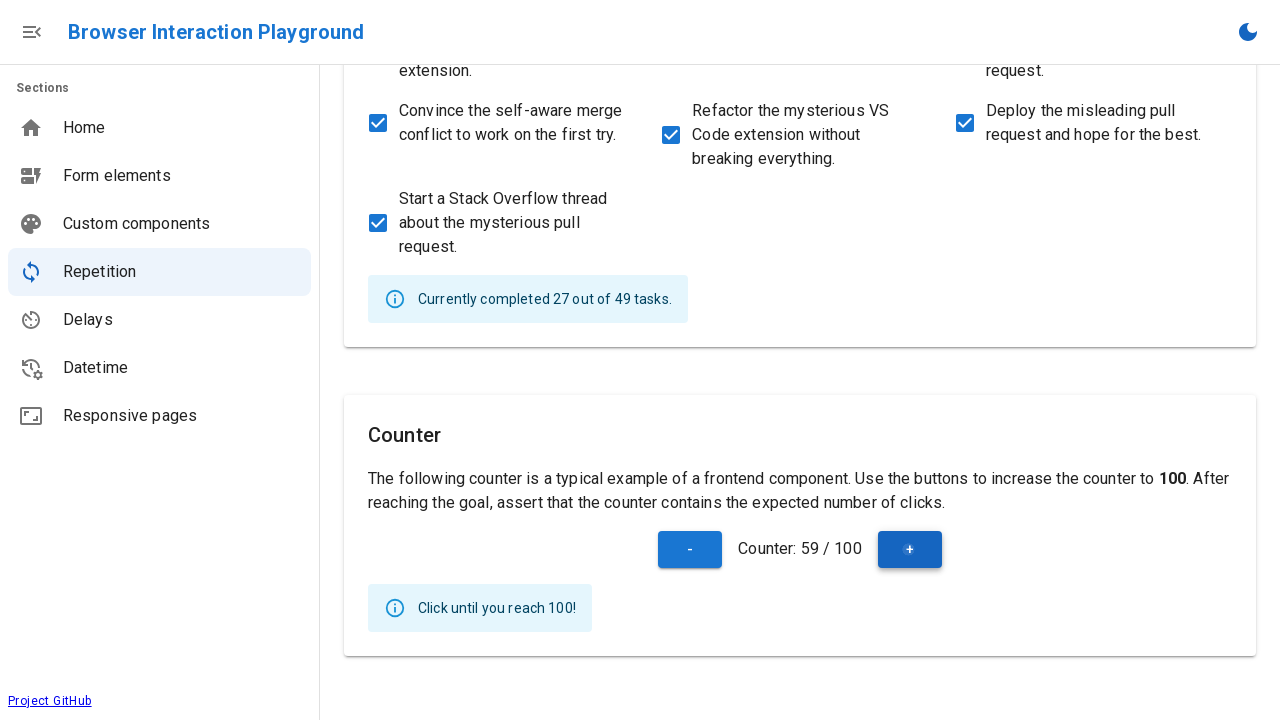

Clicked increment button (click 60 of 100) at (910, 549) on internal:role=button[name="+"i]
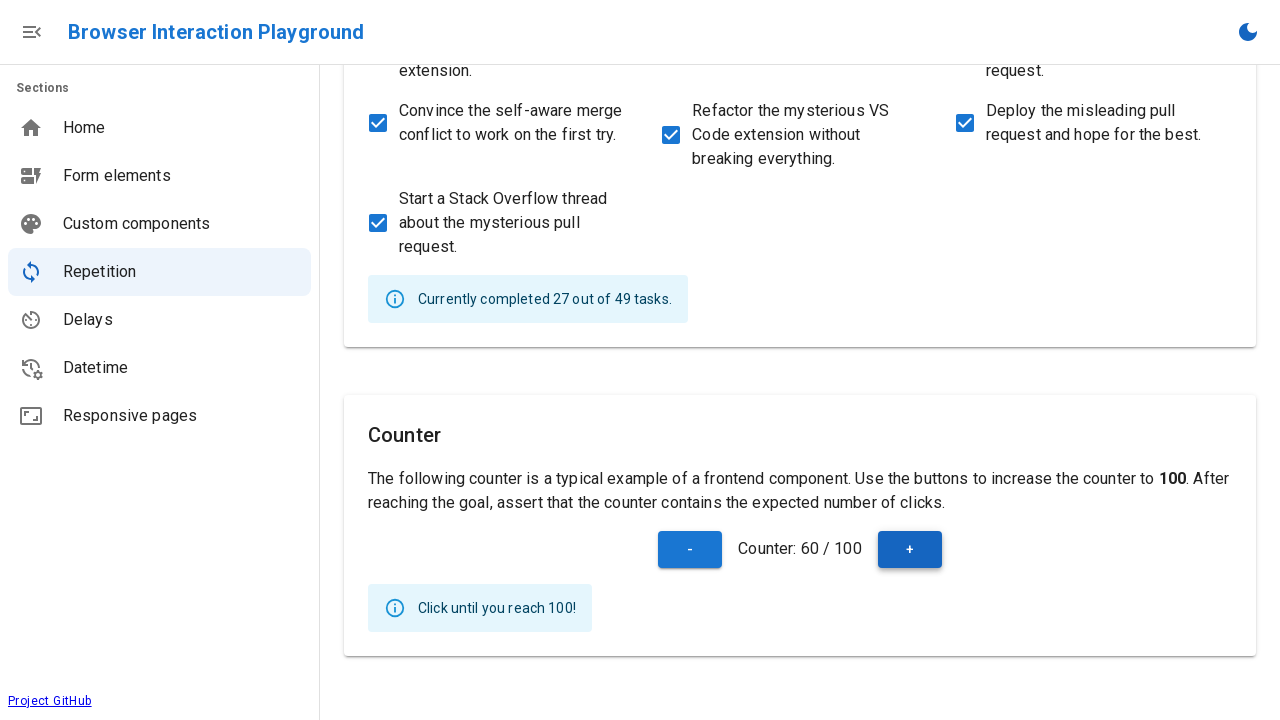

Clicked increment button (click 61 of 100) at (910, 549) on internal:role=button[name="+"i]
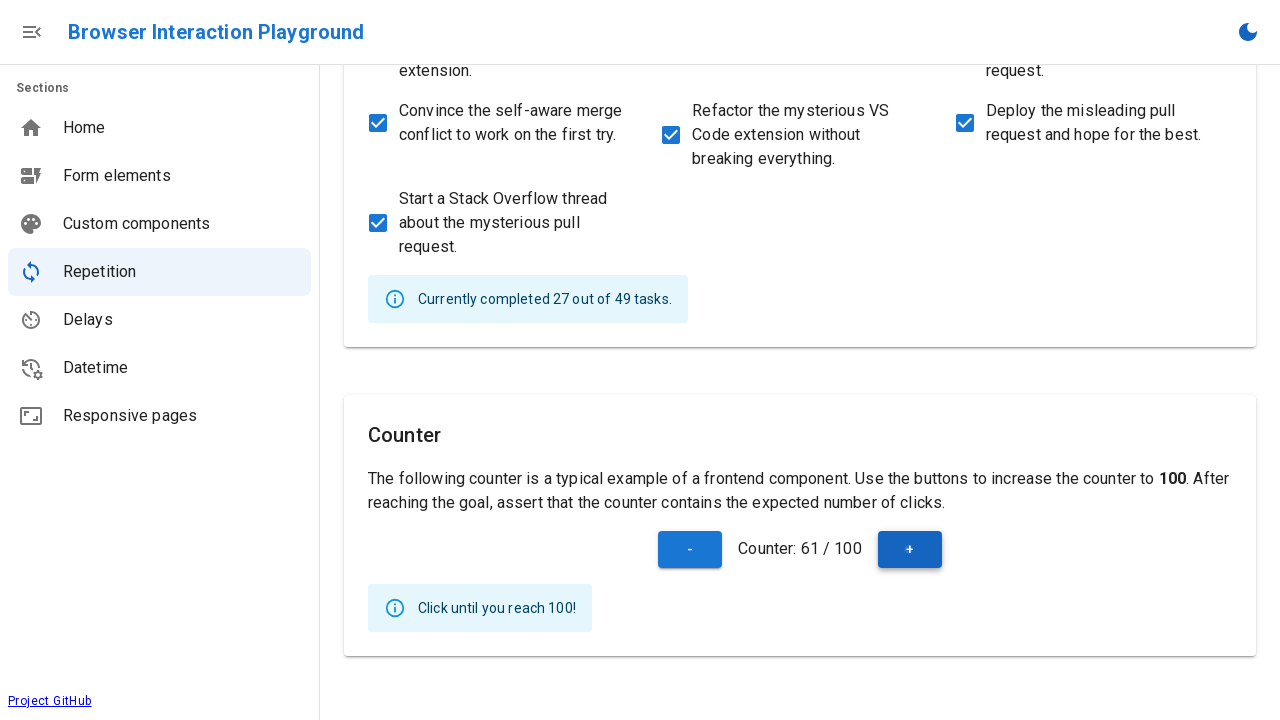

Clicked increment button (click 62 of 100) at (910, 549) on internal:role=button[name="+"i]
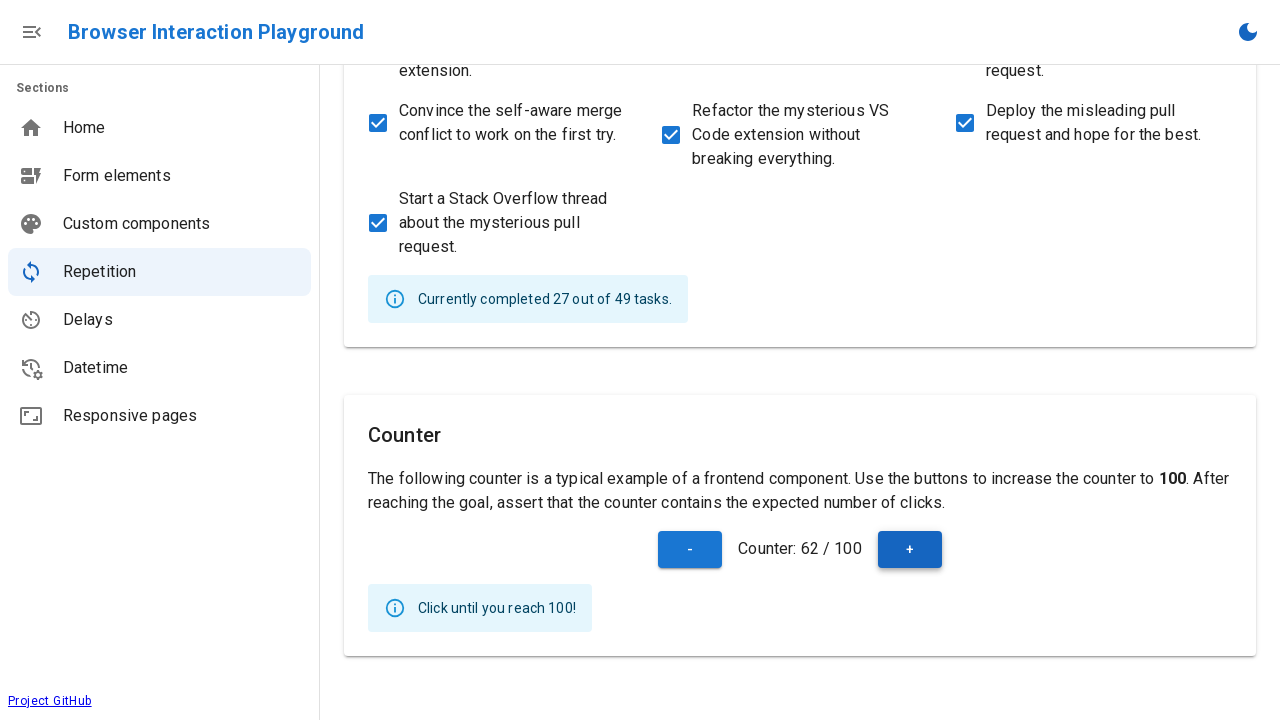

Clicked increment button (click 63 of 100) at (910, 549) on internal:role=button[name="+"i]
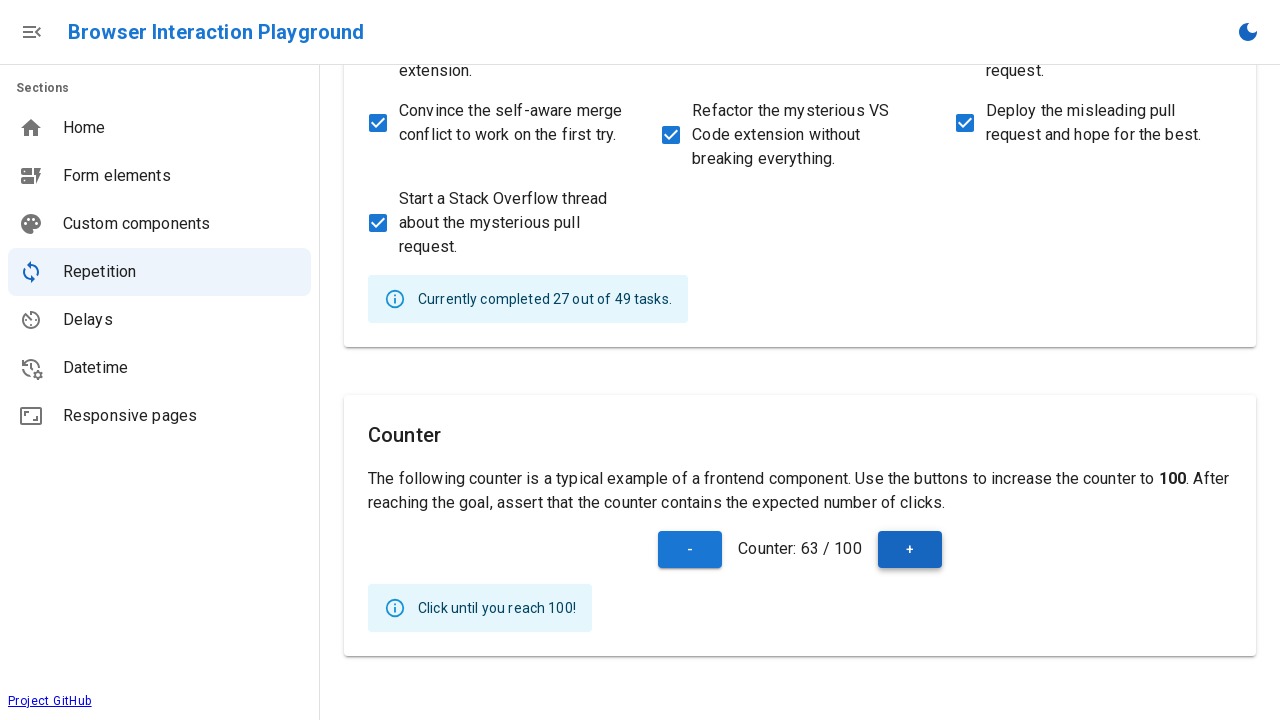

Clicked increment button (click 64 of 100) at (910, 549) on internal:role=button[name="+"i]
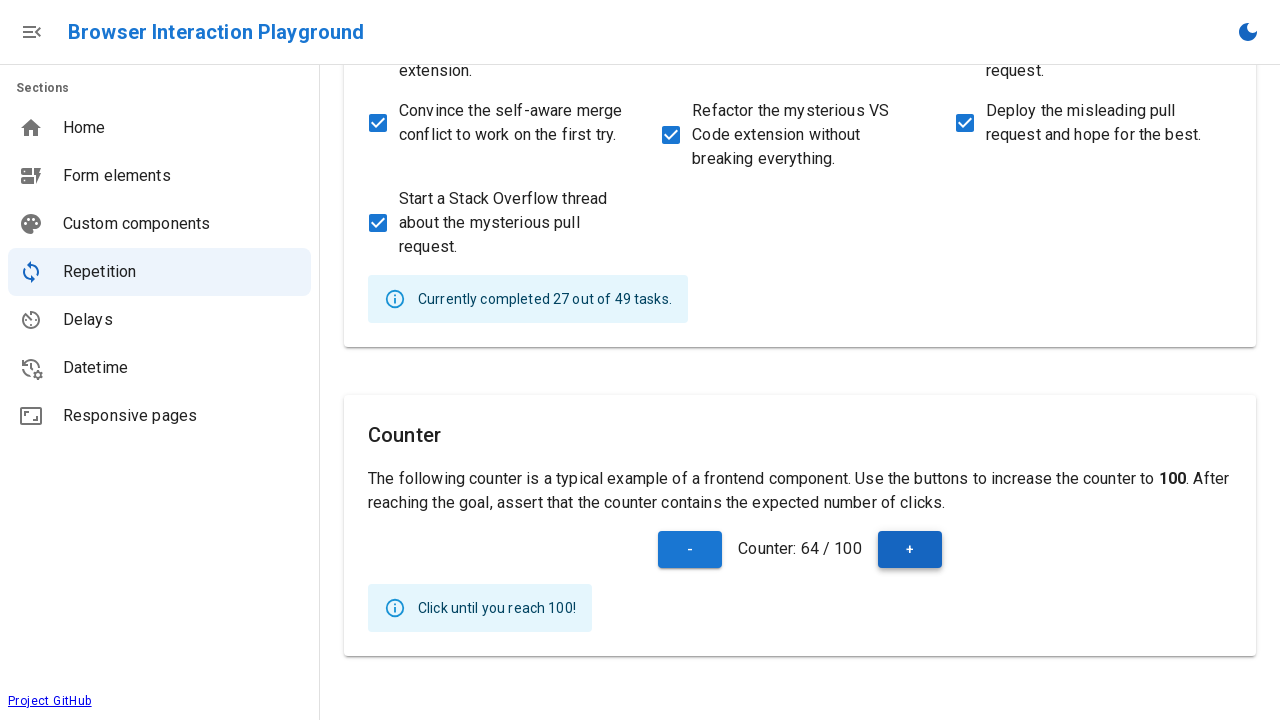

Clicked increment button (click 65 of 100) at (910, 549) on internal:role=button[name="+"i]
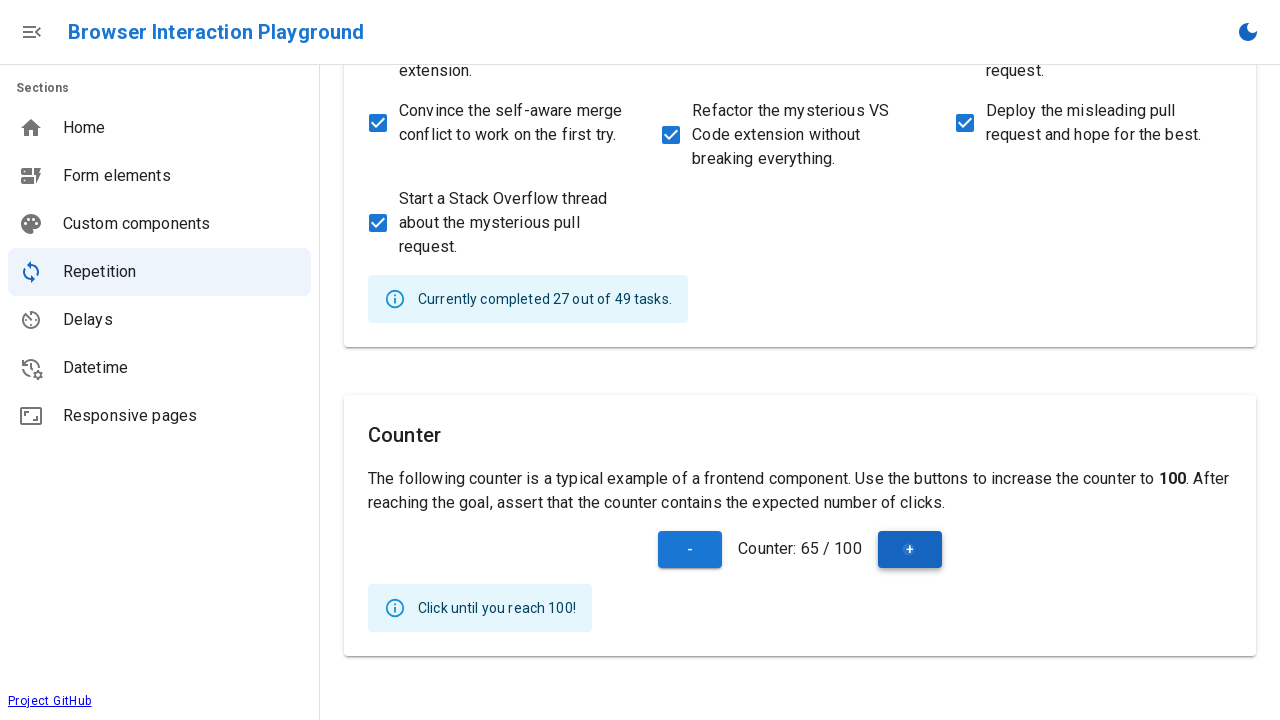

Clicked increment button (click 66 of 100) at (910, 549) on internal:role=button[name="+"i]
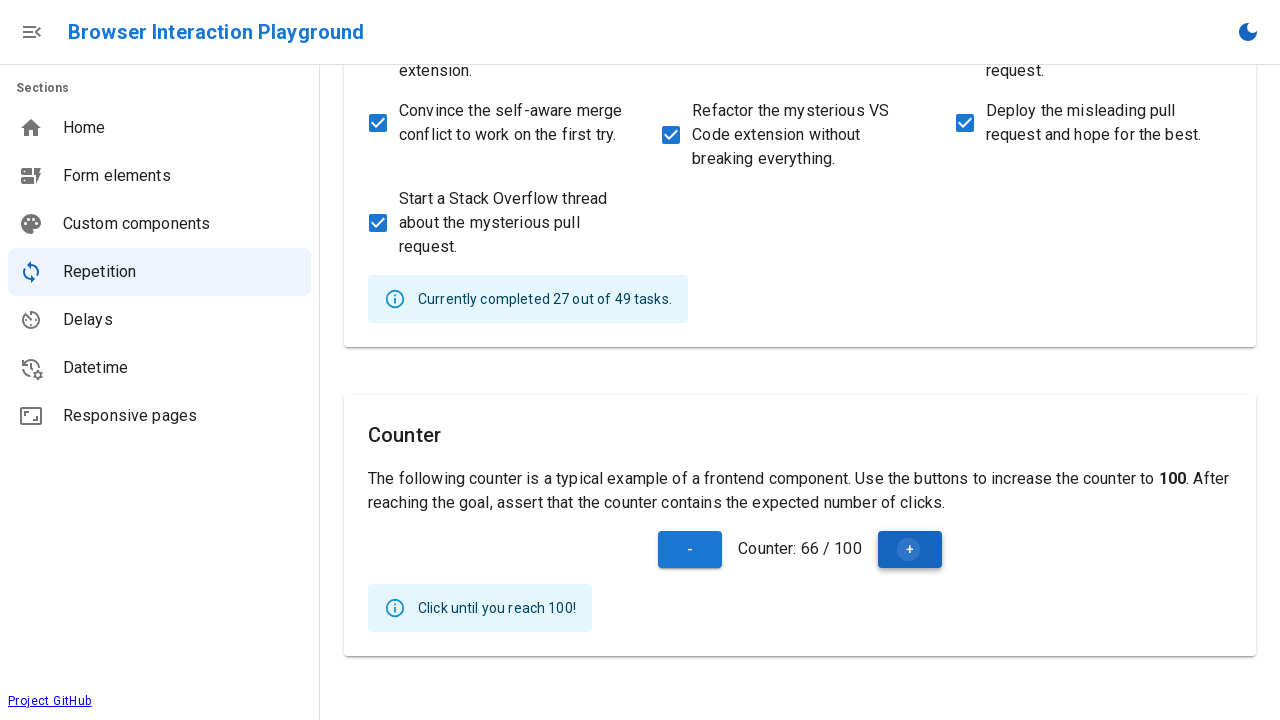

Clicked increment button (click 67 of 100) at (910, 549) on internal:role=button[name="+"i]
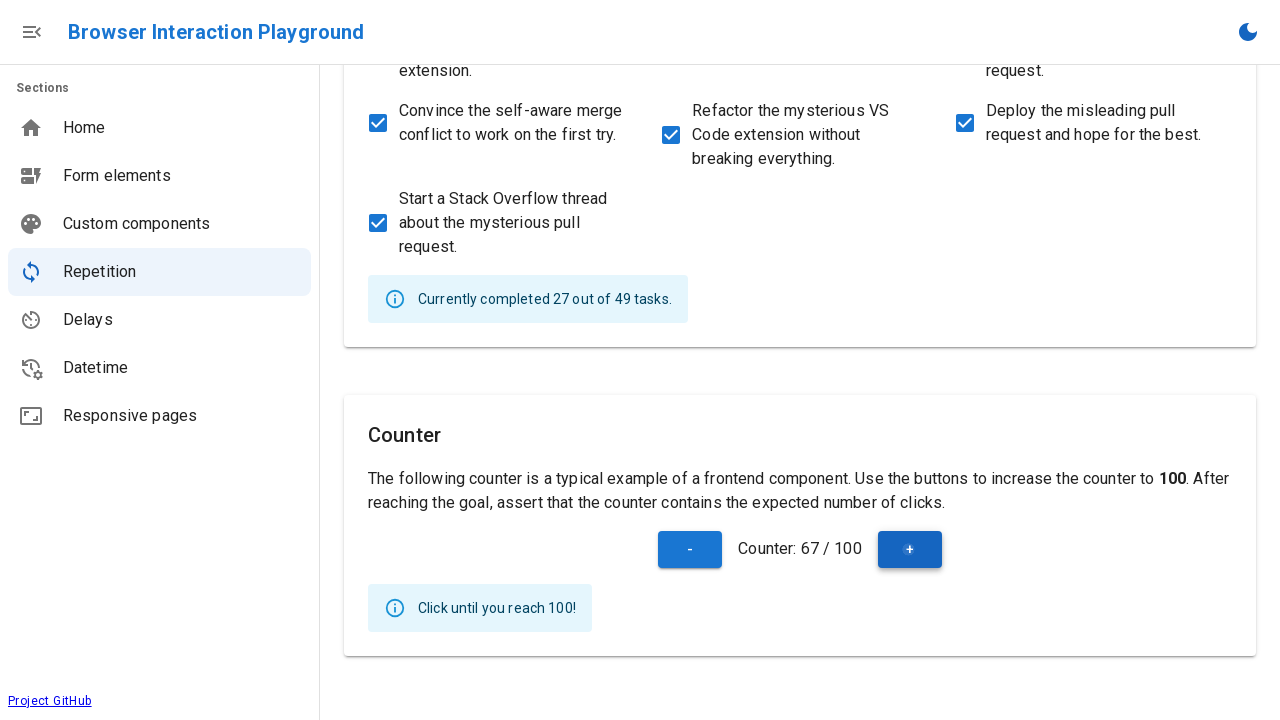

Clicked increment button (click 68 of 100) at (910, 549) on internal:role=button[name="+"i]
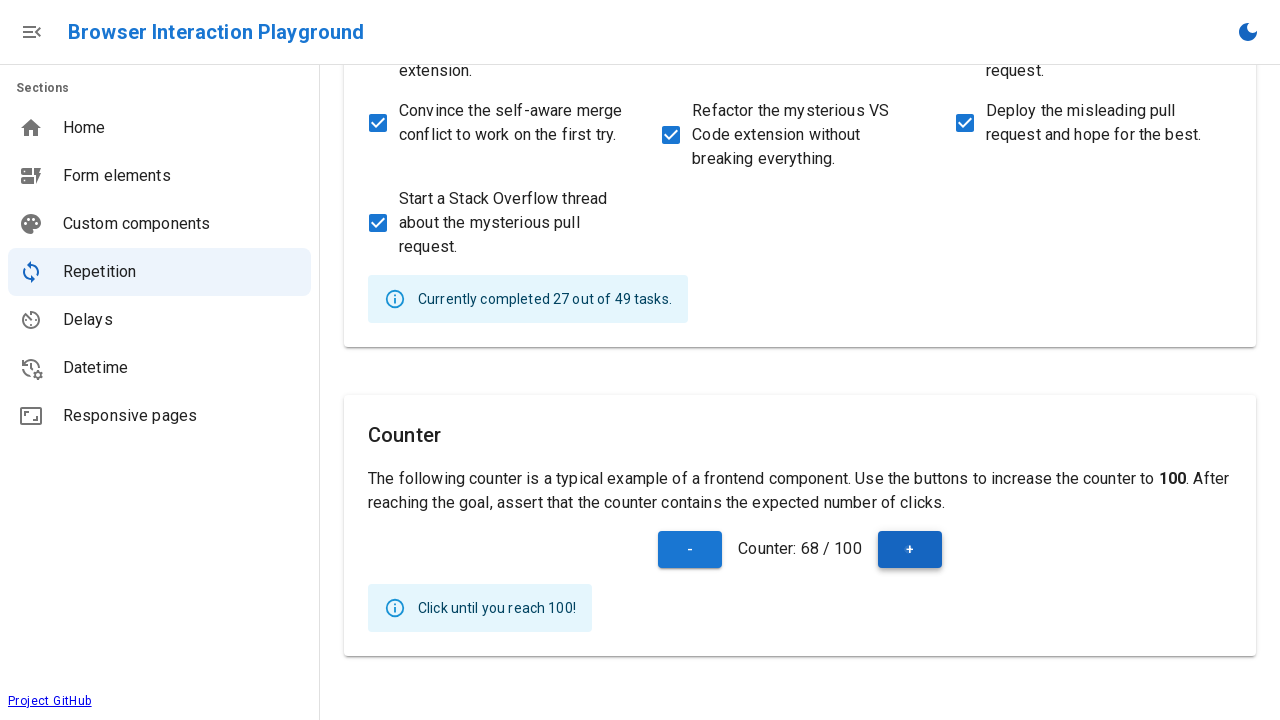

Clicked increment button (click 69 of 100) at (910, 549) on internal:role=button[name="+"i]
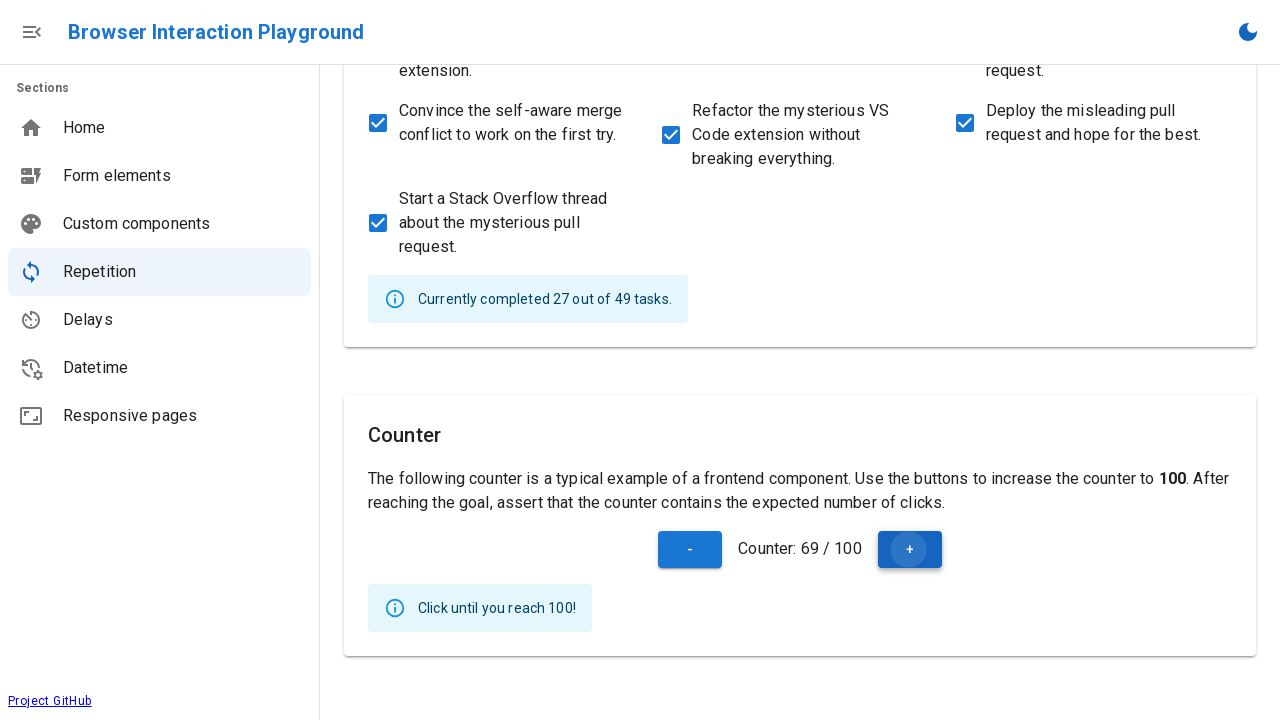

Clicked increment button (click 70 of 100) at (910, 549) on internal:role=button[name="+"i]
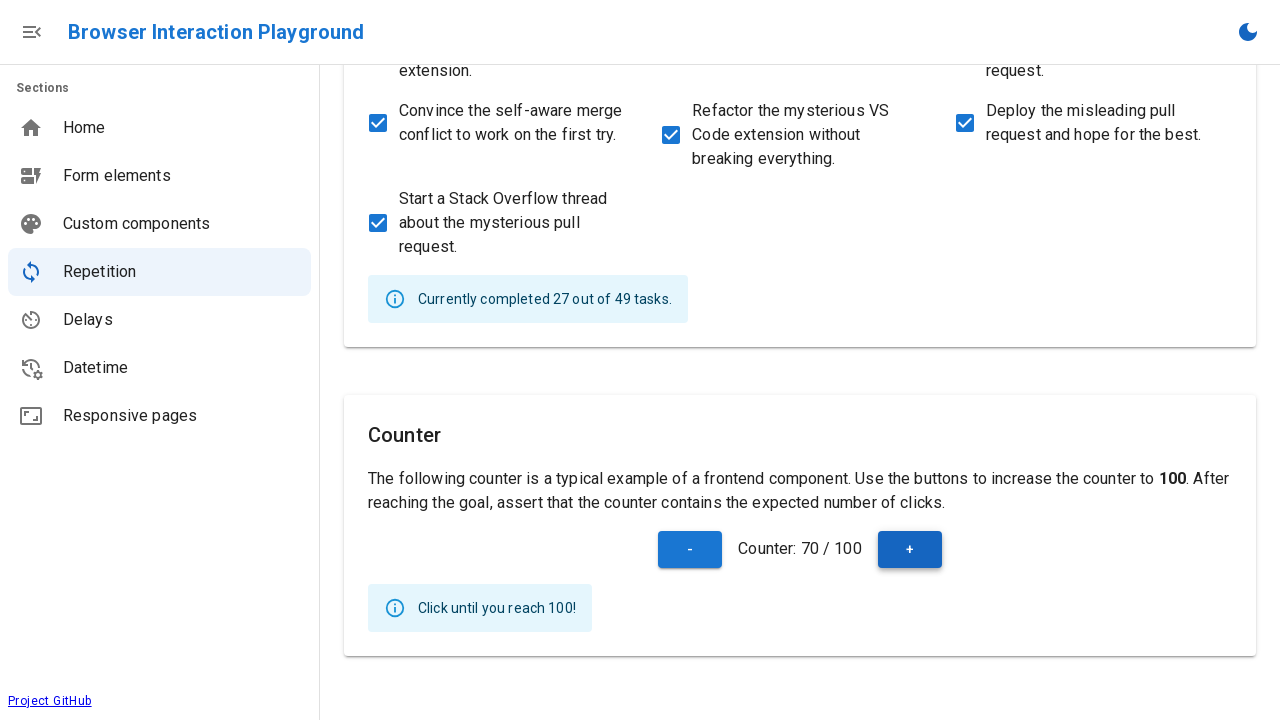

Clicked increment button (click 71 of 100) at (910, 549) on internal:role=button[name="+"i]
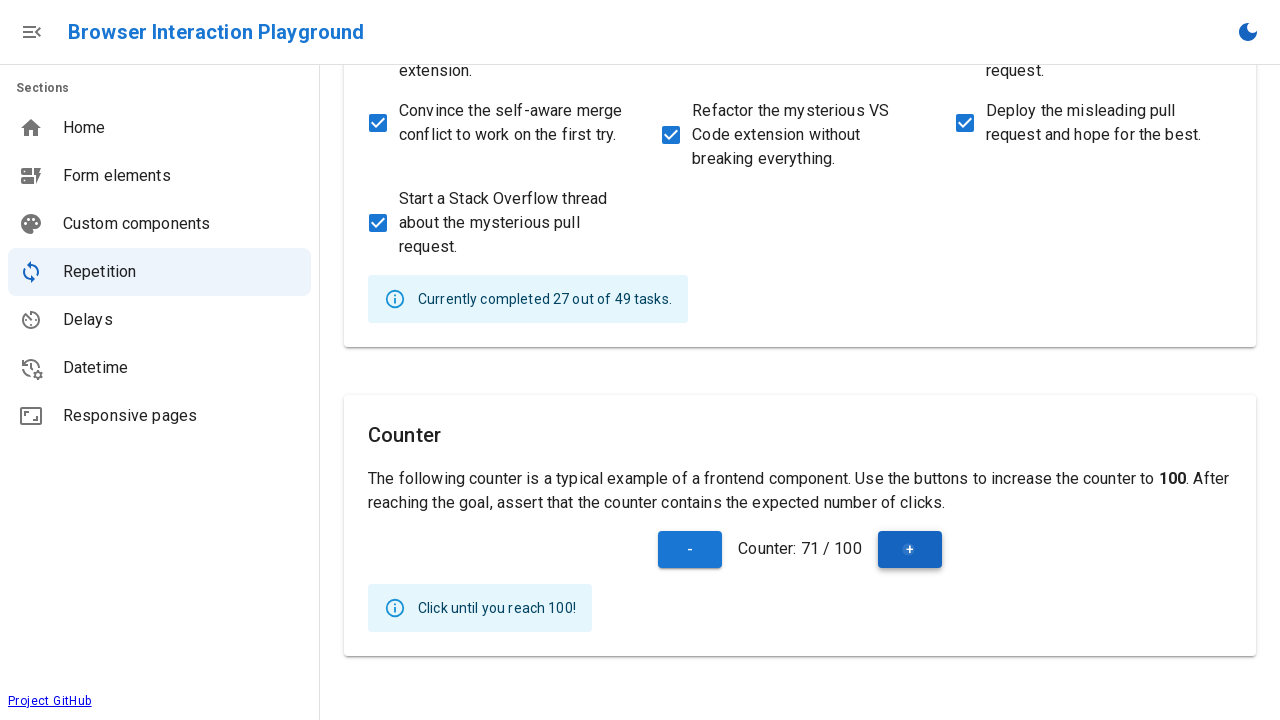

Clicked increment button (click 72 of 100) at (910, 549) on internal:role=button[name="+"i]
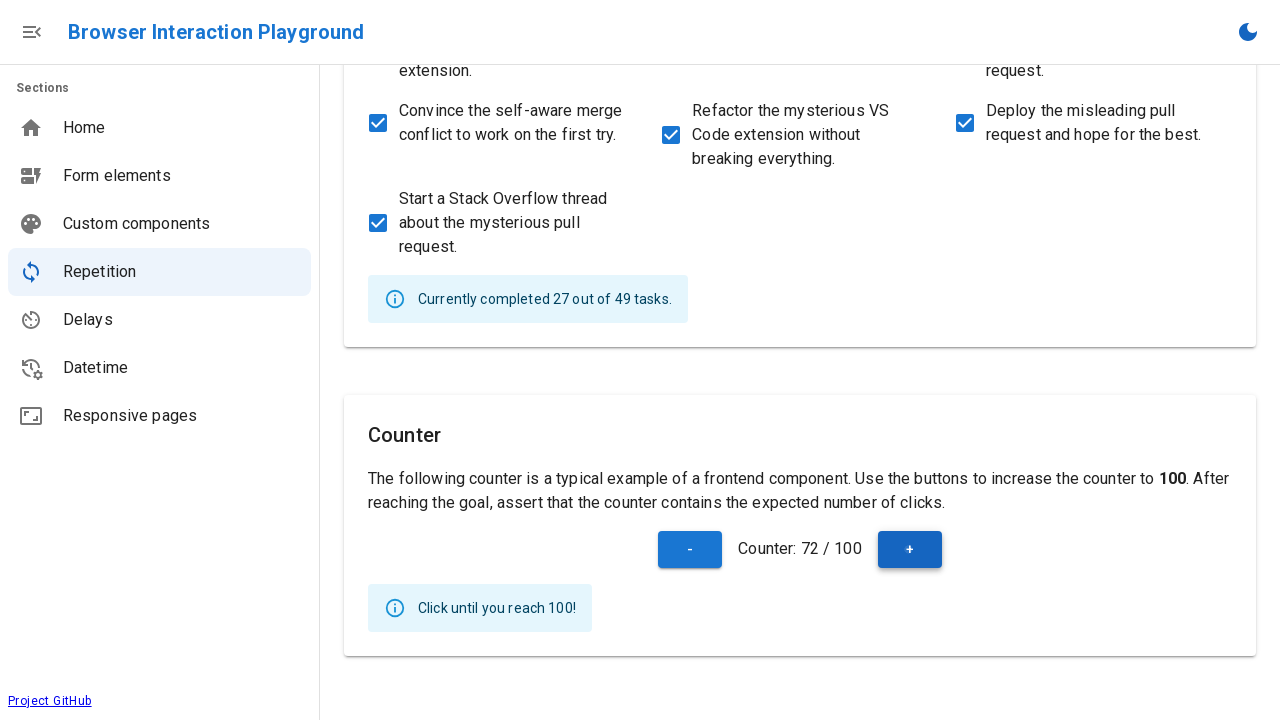

Clicked increment button (click 73 of 100) at (910, 549) on internal:role=button[name="+"i]
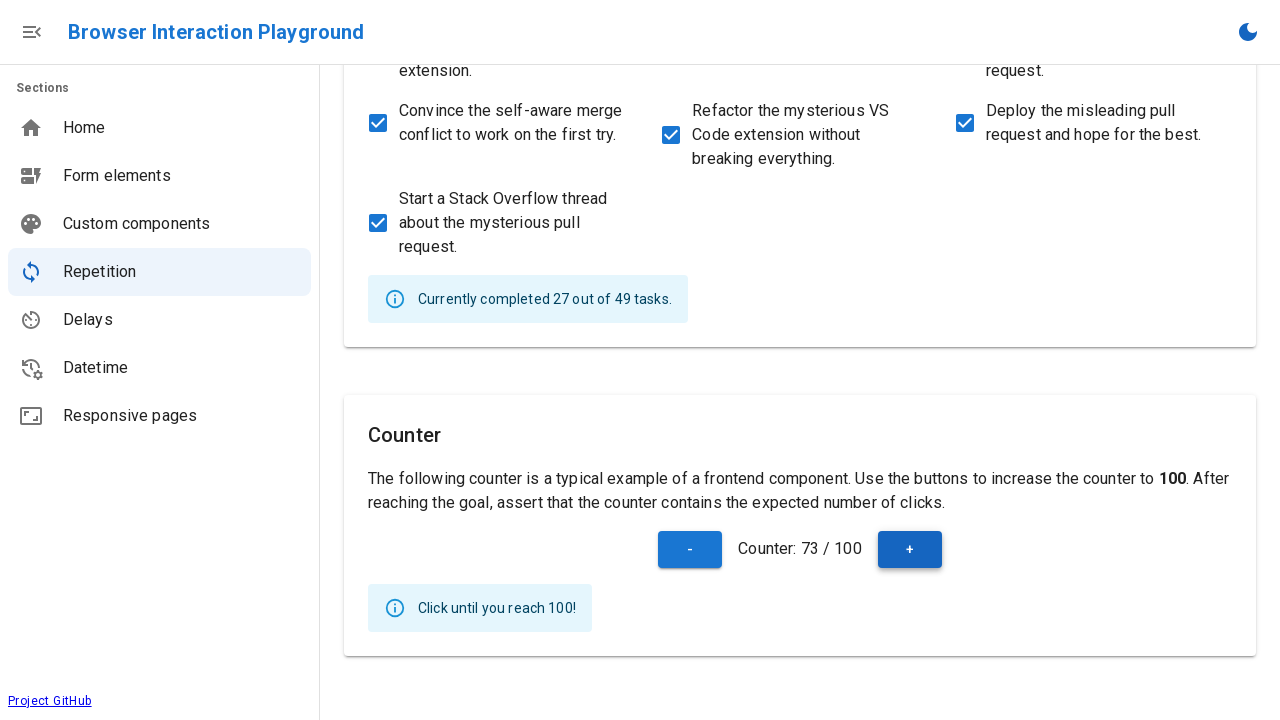

Clicked increment button (click 74 of 100) at (910, 549) on internal:role=button[name="+"i]
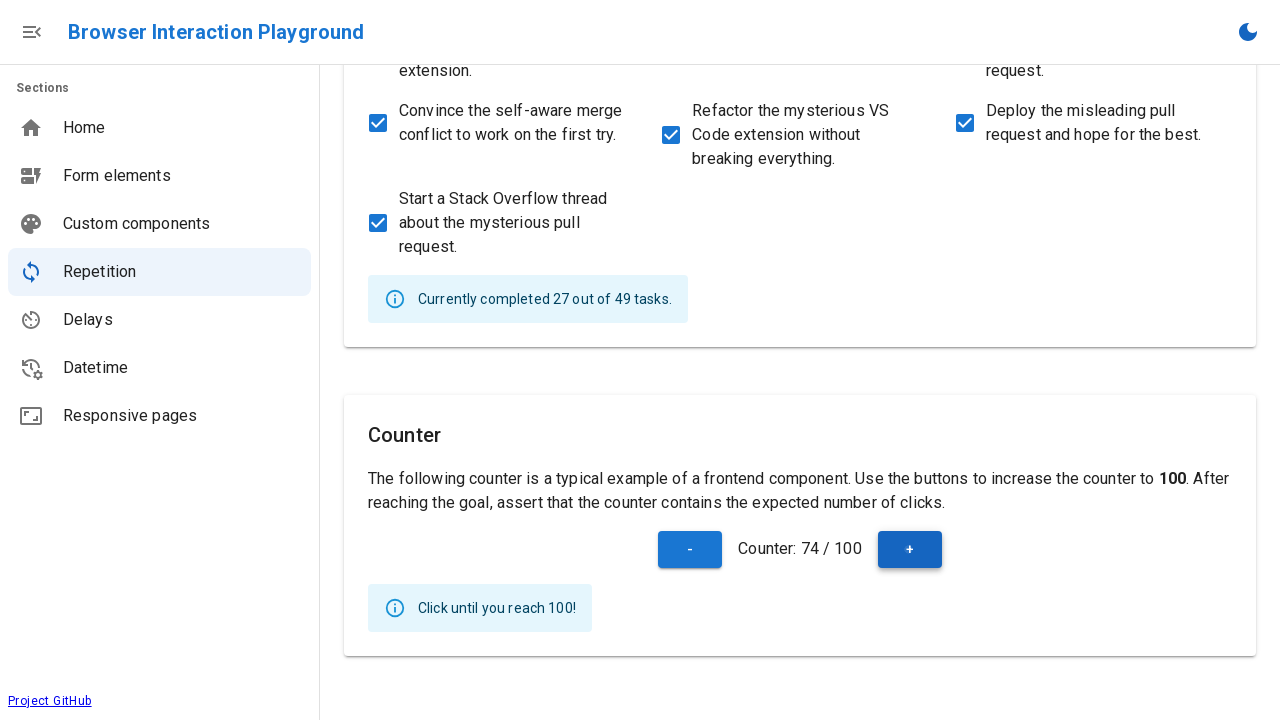

Clicked increment button (click 75 of 100) at (910, 549) on internal:role=button[name="+"i]
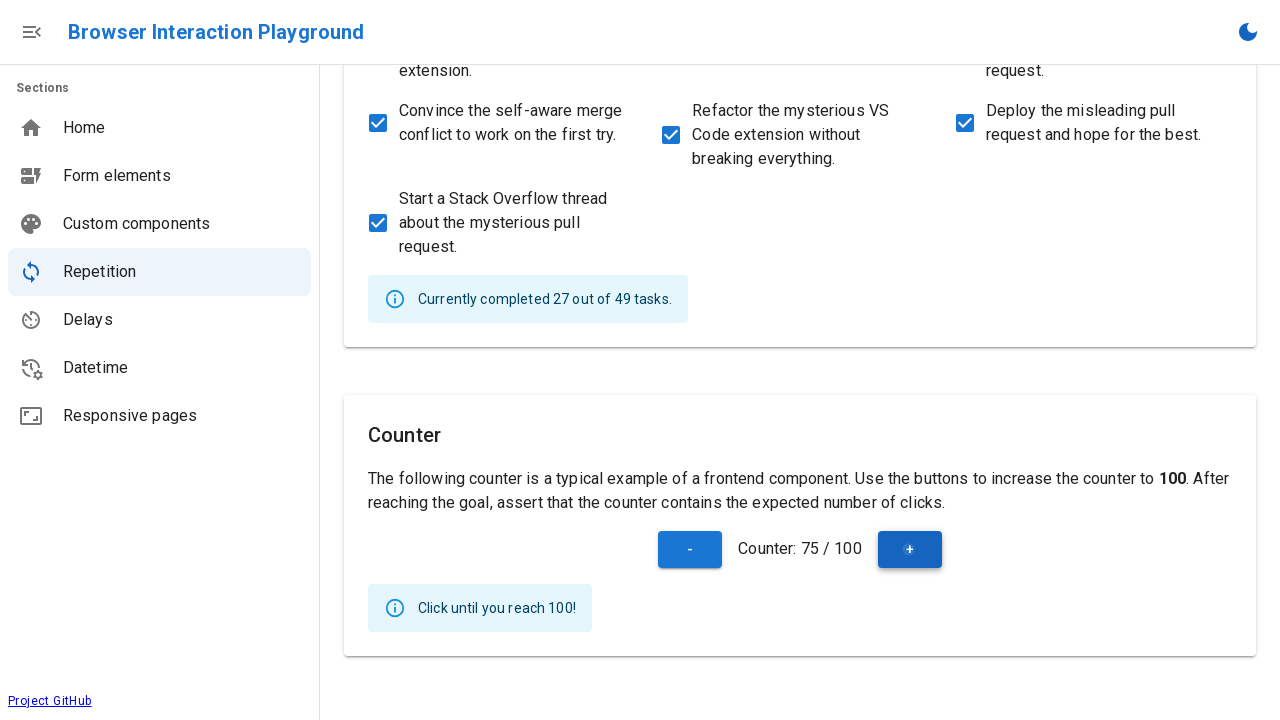

Clicked increment button (click 76 of 100) at (910, 549) on internal:role=button[name="+"i]
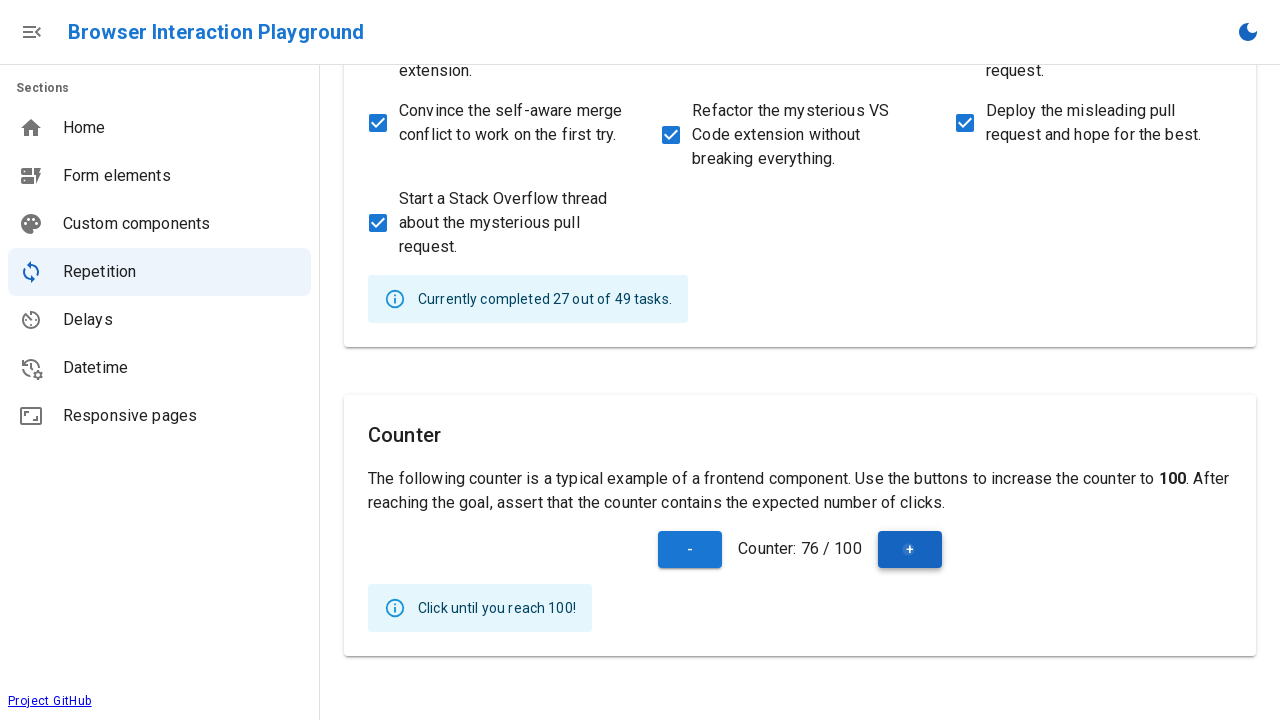

Clicked increment button (click 77 of 100) at (910, 549) on internal:role=button[name="+"i]
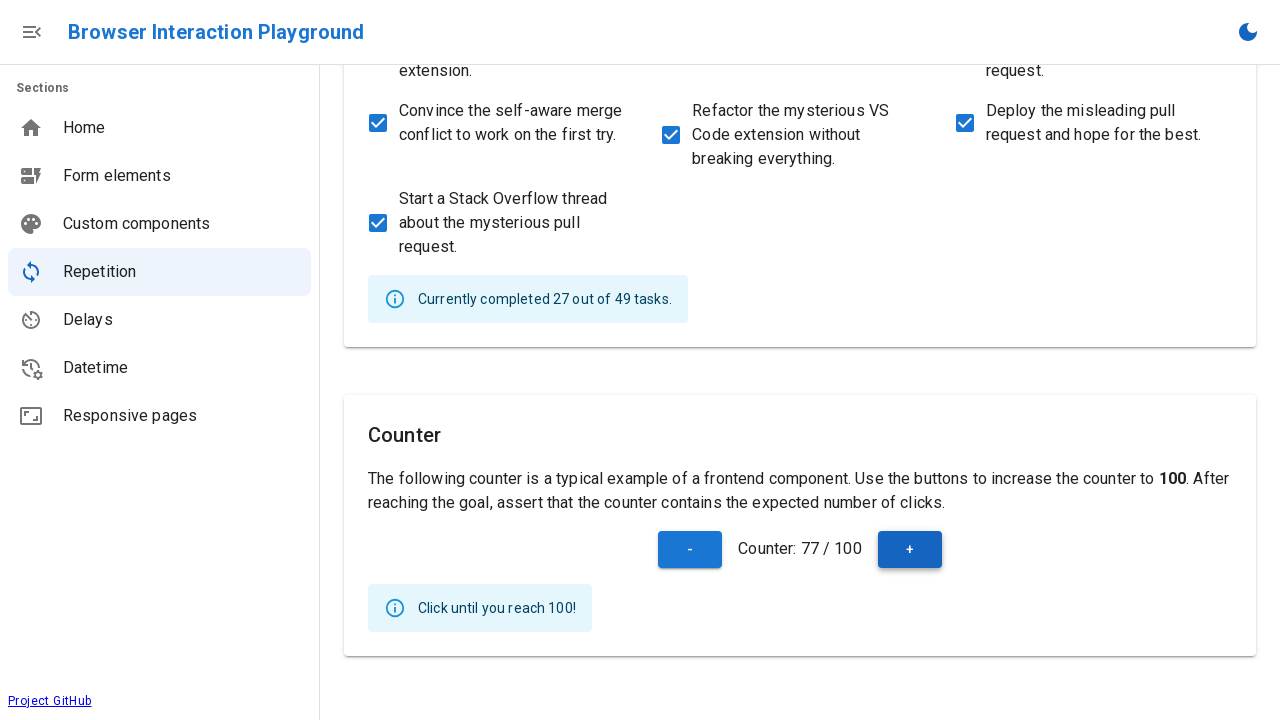

Clicked increment button (click 78 of 100) at (910, 549) on internal:role=button[name="+"i]
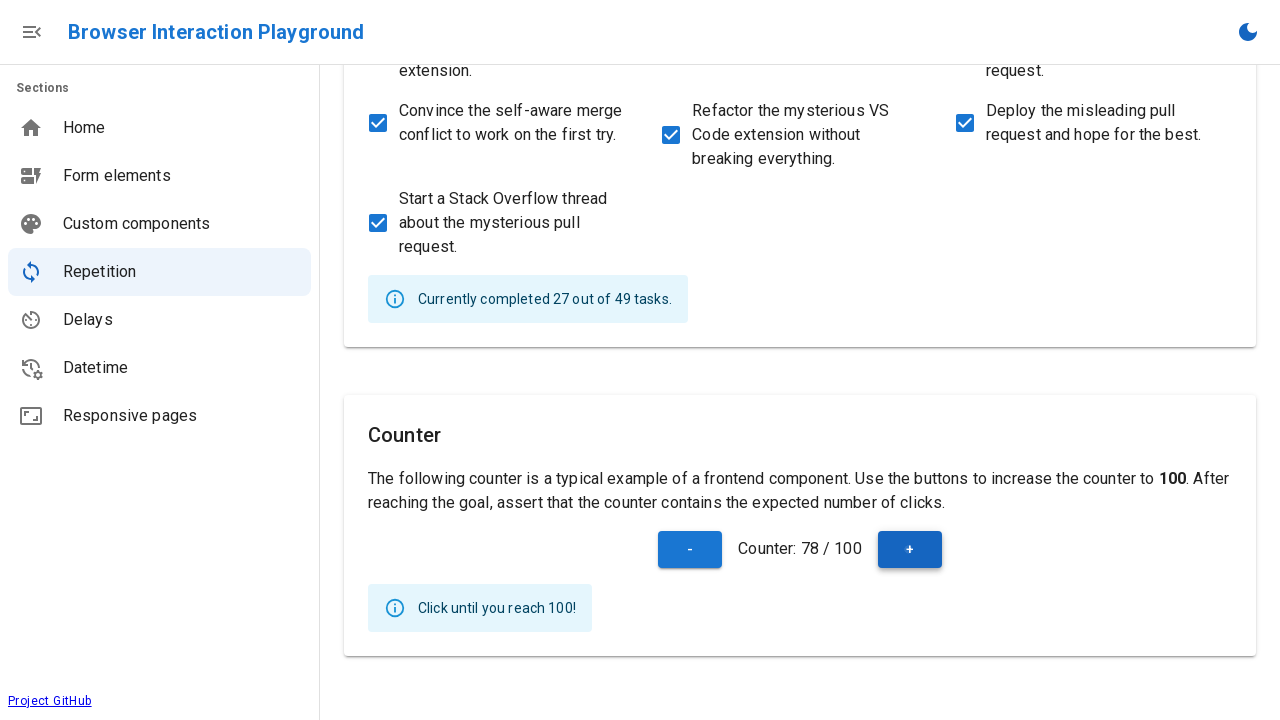

Clicked increment button (click 79 of 100) at (910, 549) on internal:role=button[name="+"i]
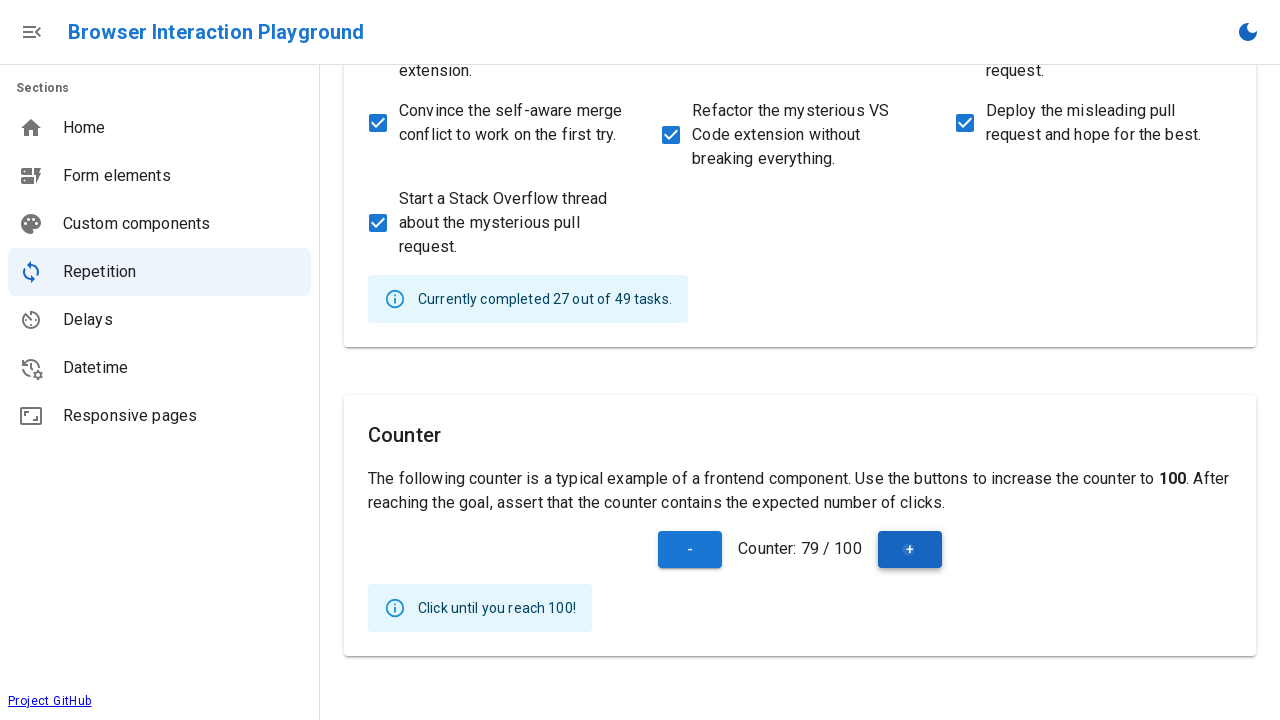

Clicked increment button (click 80 of 100) at (910, 549) on internal:role=button[name="+"i]
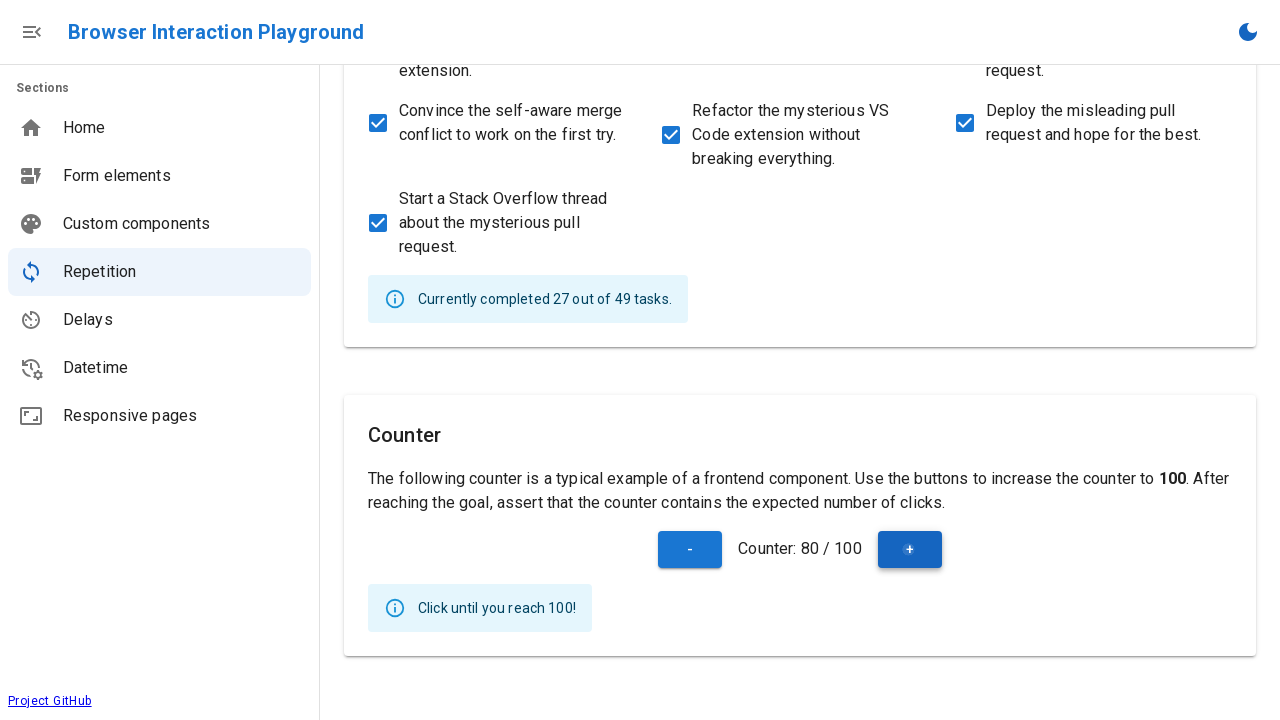

Clicked increment button (click 81 of 100) at (910, 549) on internal:role=button[name="+"i]
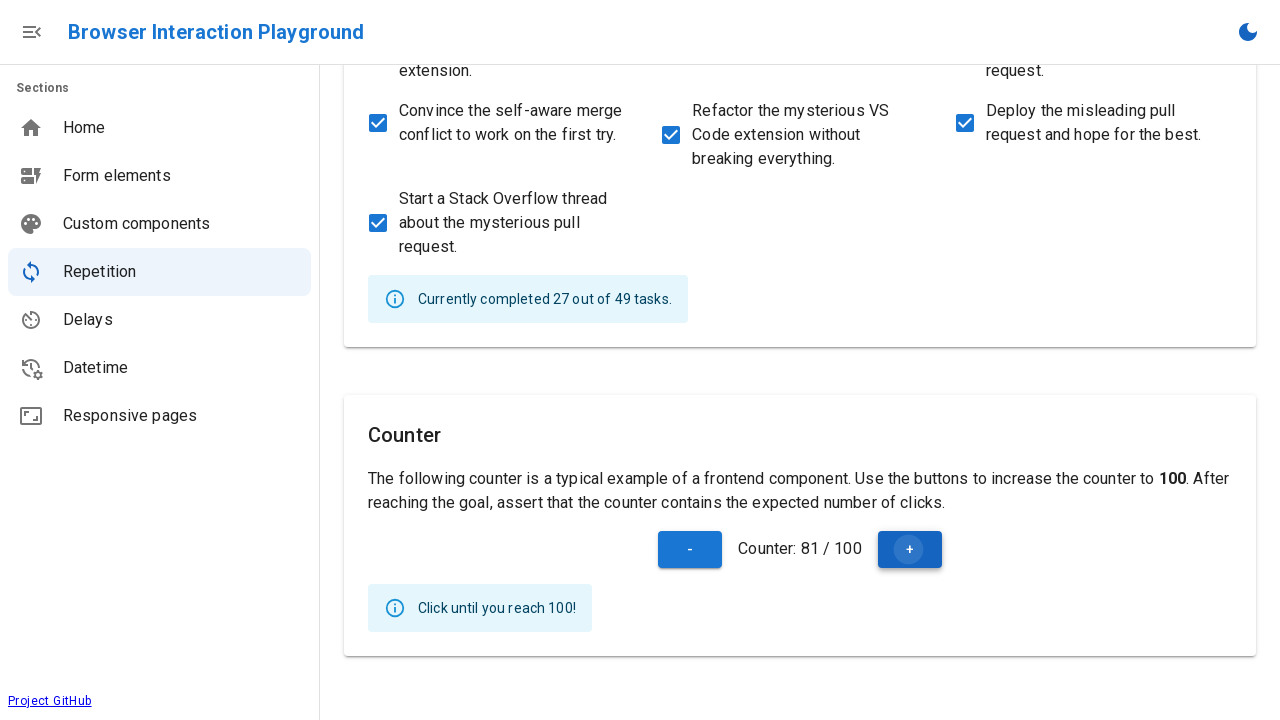

Clicked increment button (click 82 of 100) at (910, 549) on internal:role=button[name="+"i]
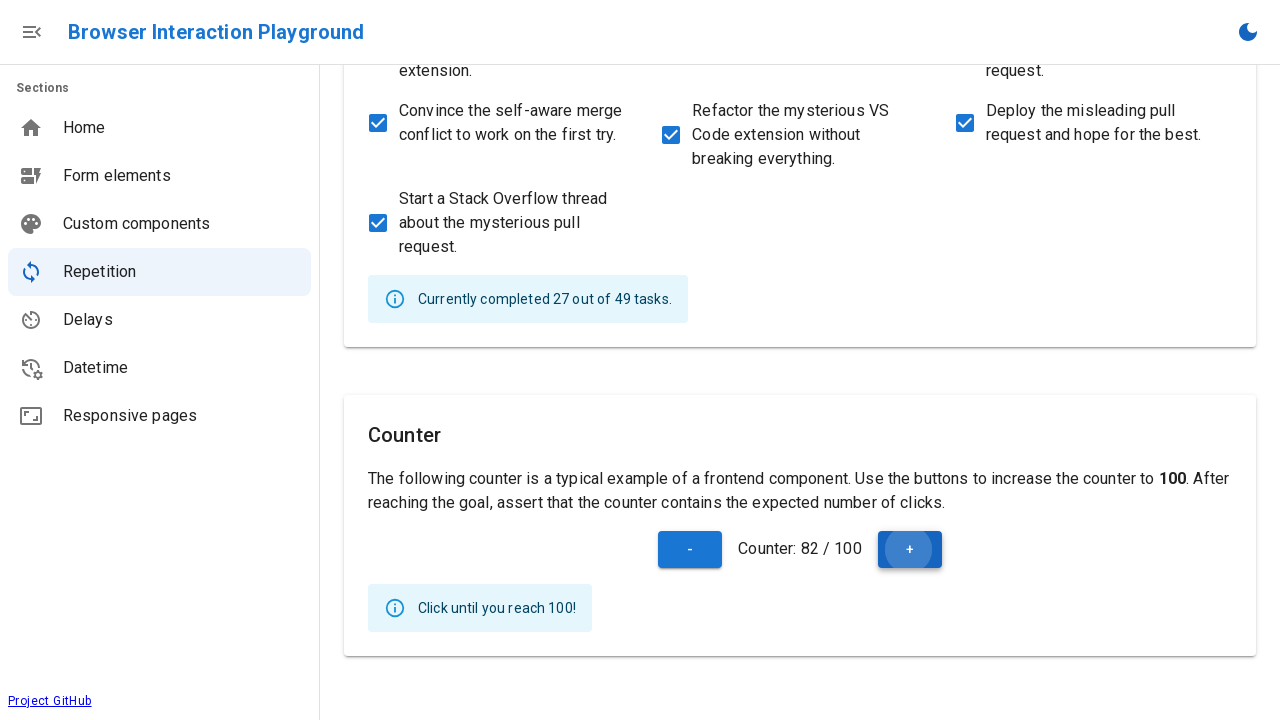

Clicked increment button (click 83 of 100) at (910, 549) on internal:role=button[name="+"i]
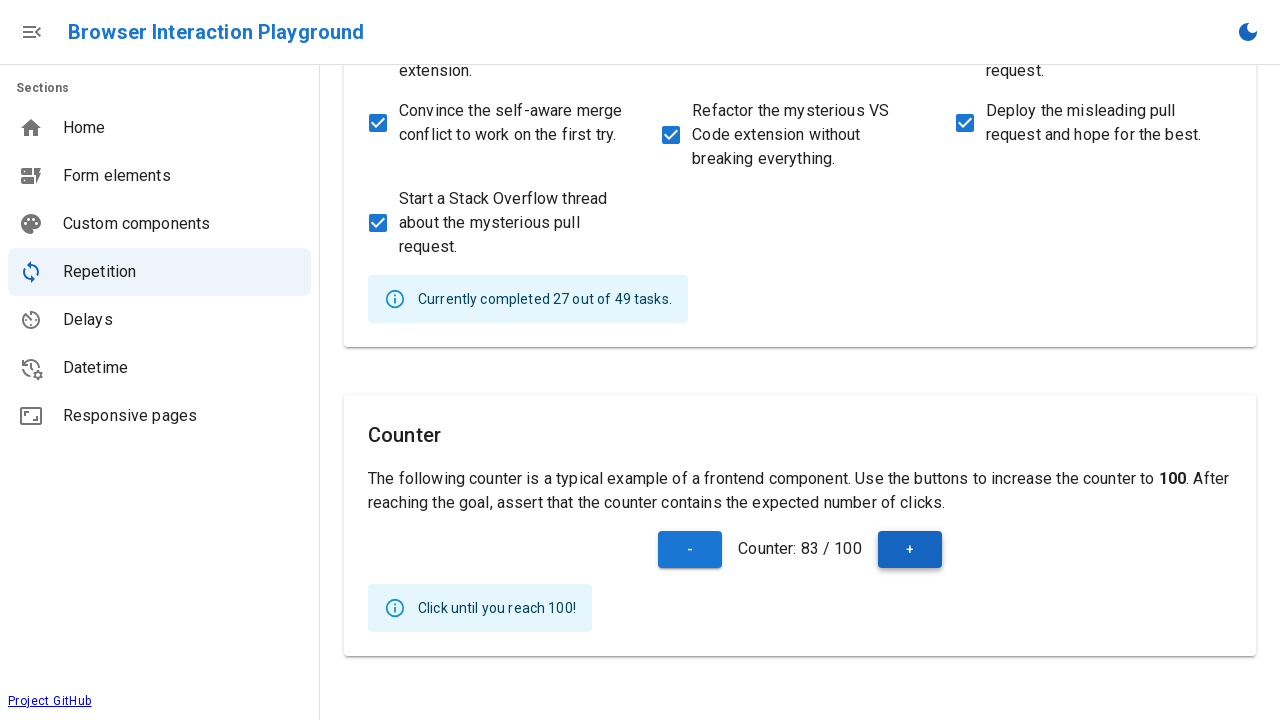

Clicked increment button (click 84 of 100) at (910, 549) on internal:role=button[name="+"i]
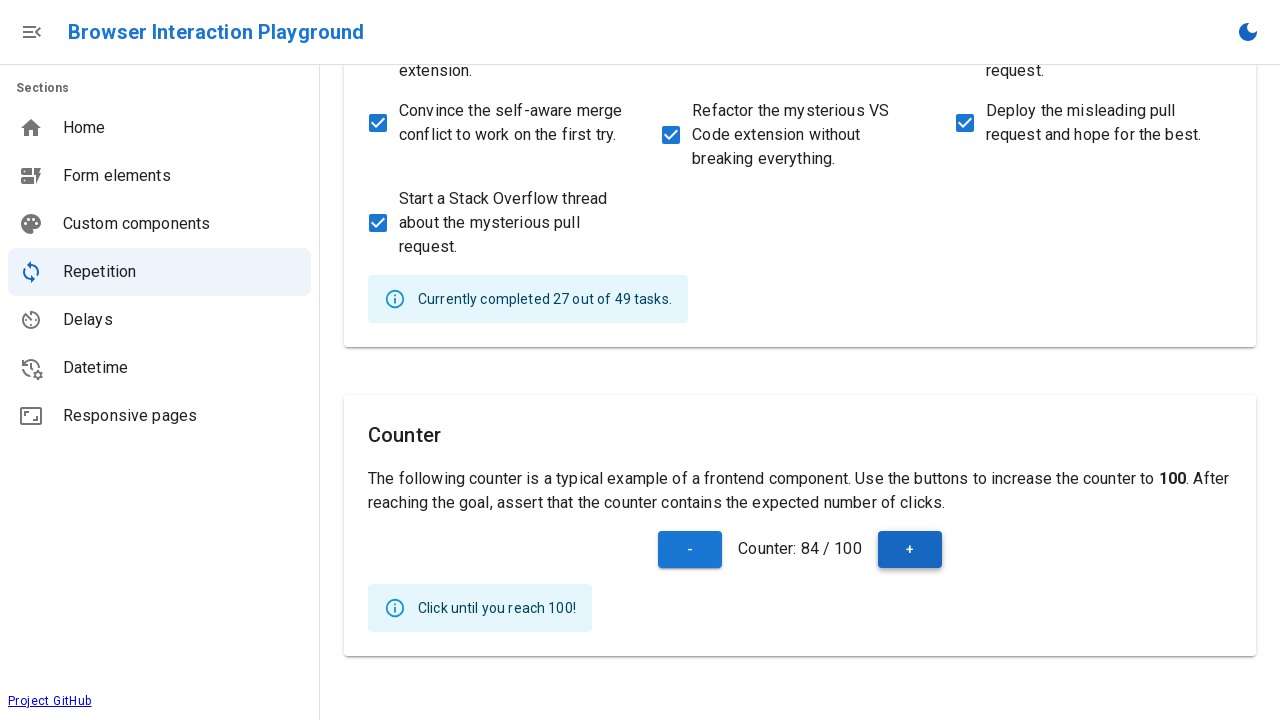

Clicked increment button (click 85 of 100) at (910, 549) on internal:role=button[name="+"i]
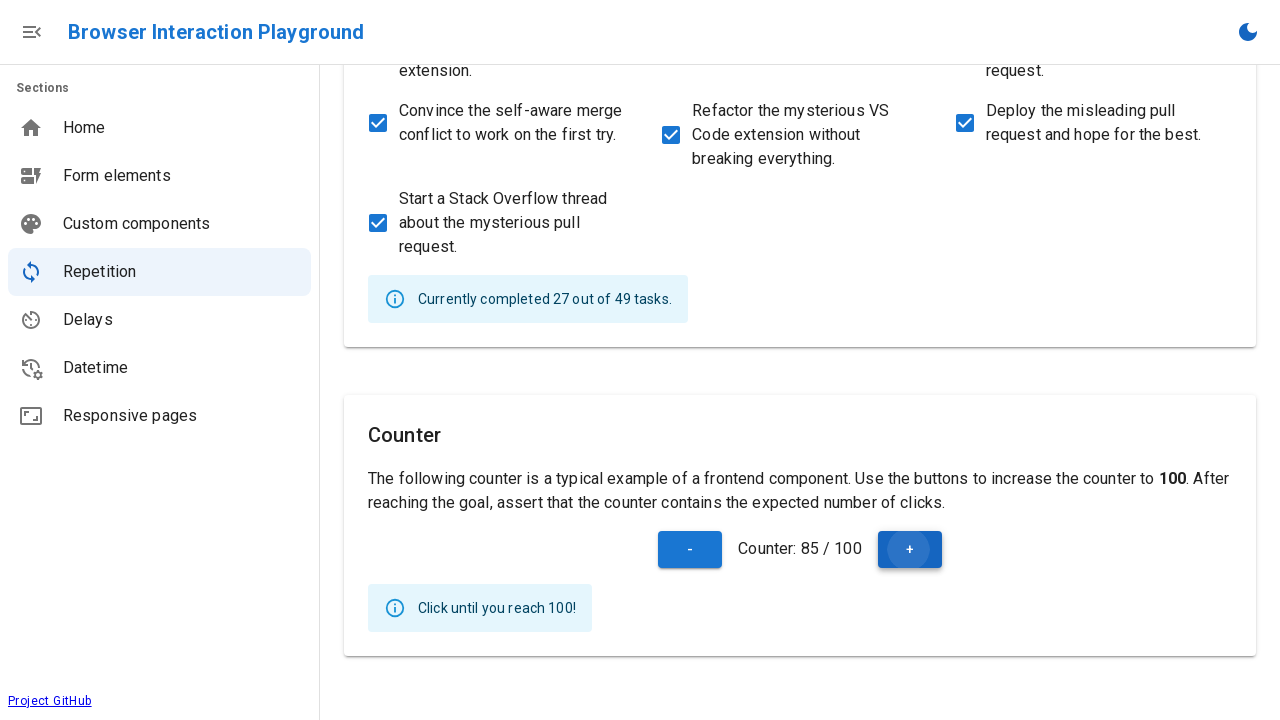

Clicked increment button (click 86 of 100) at (910, 549) on internal:role=button[name="+"i]
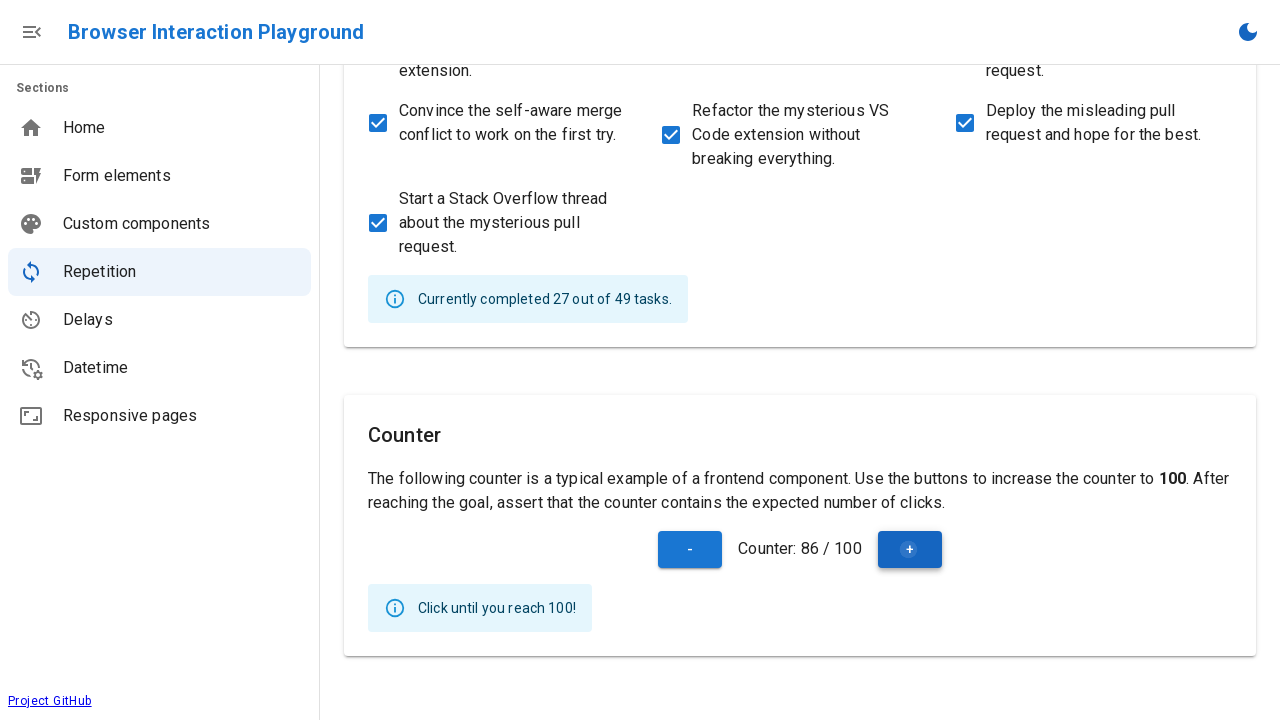

Clicked increment button (click 87 of 100) at (910, 549) on internal:role=button[name="+"i]
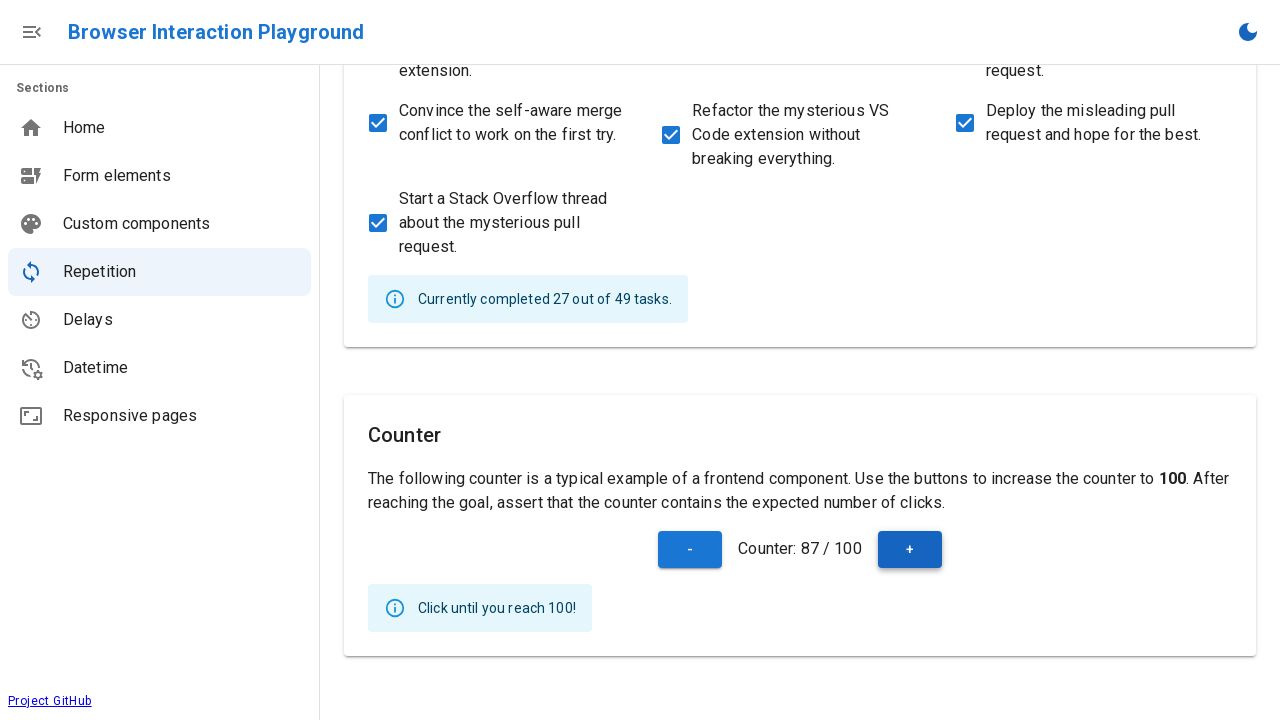

Clicked increment button (click 88 of 100) at (910, 549) on internal:role=button[name="+"i]
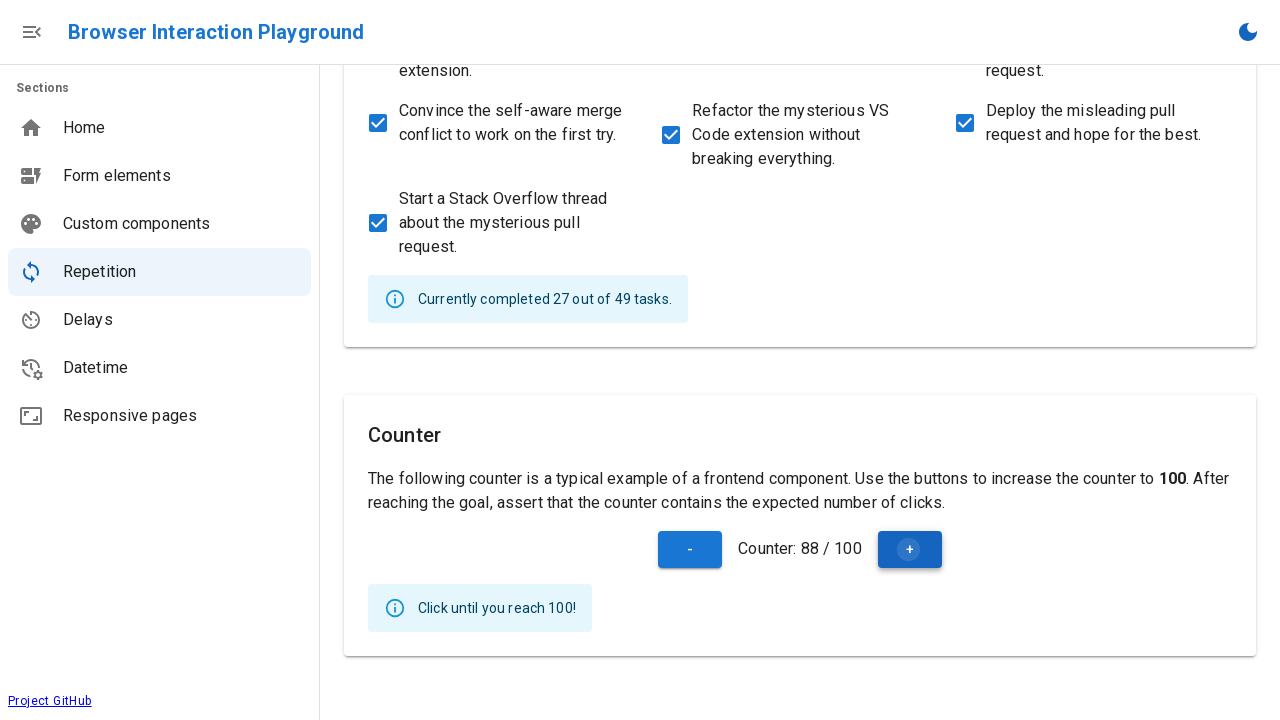

Clicked increment button (click 89 of 100) at (910, 549) on internal:role=button[name="+"i]
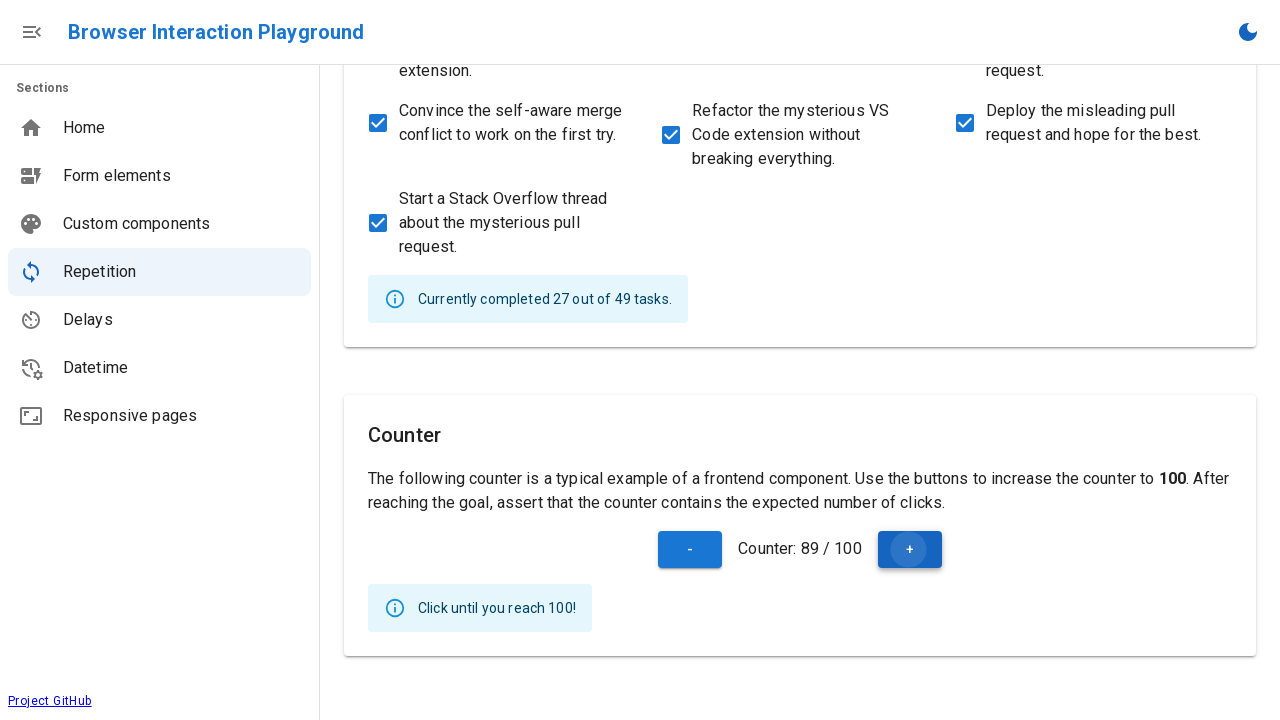

Clicked increment button (click 90 of 100) at (910, 549) on internal:role=button[name="+"i]
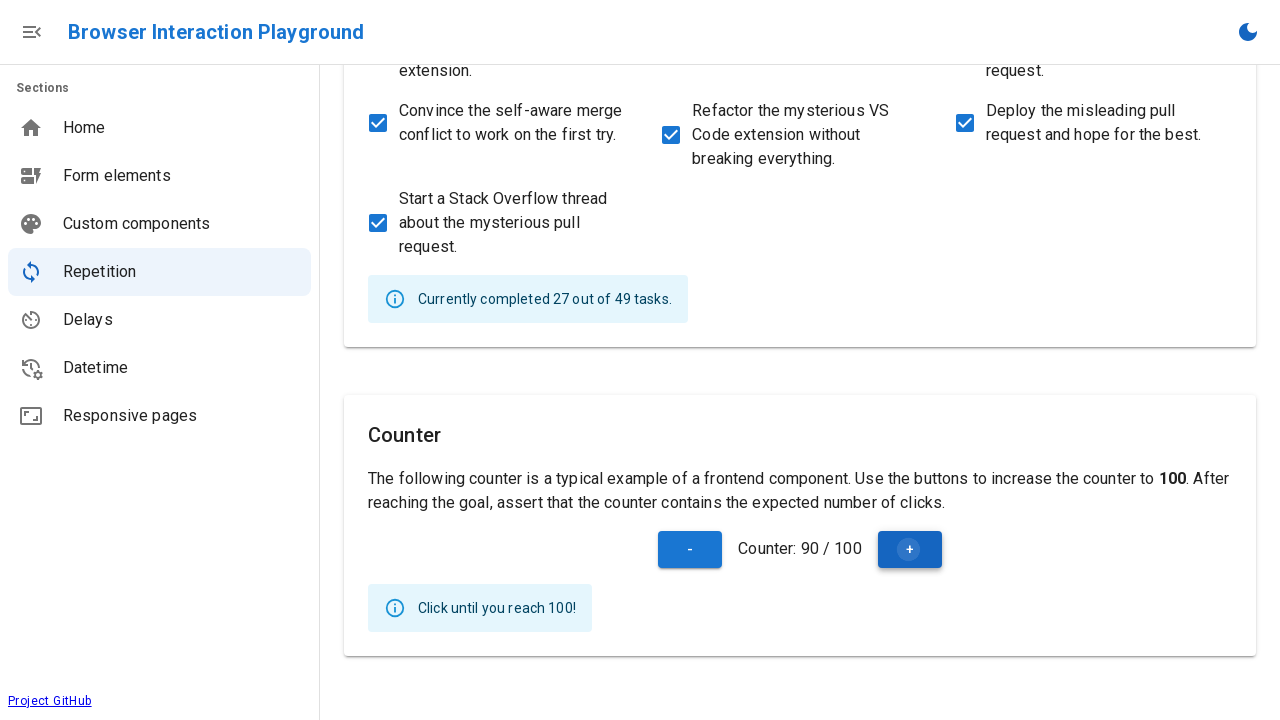

Clicked increment button (click 91 of 100) at (910, 549) on internal:role=button[name="+"i]
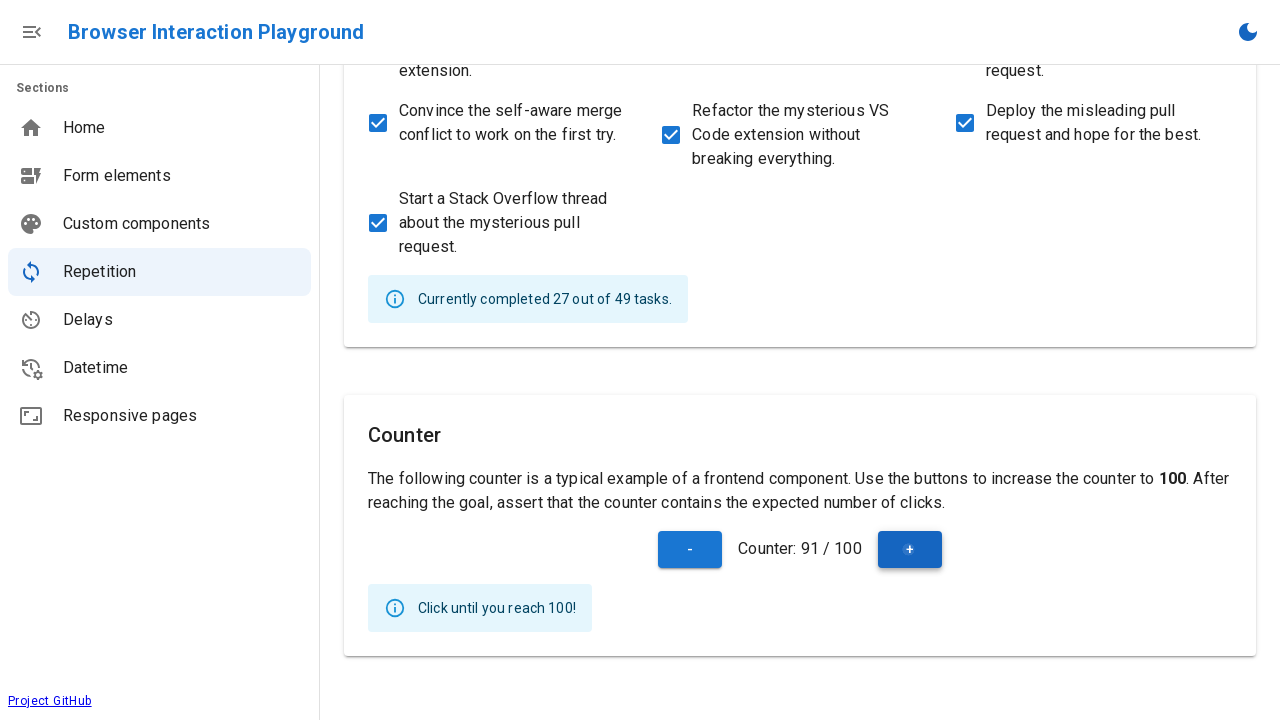

Clicked increment button (click 92 of 100) at (910, 549) on internal:role=button[name="+"i]
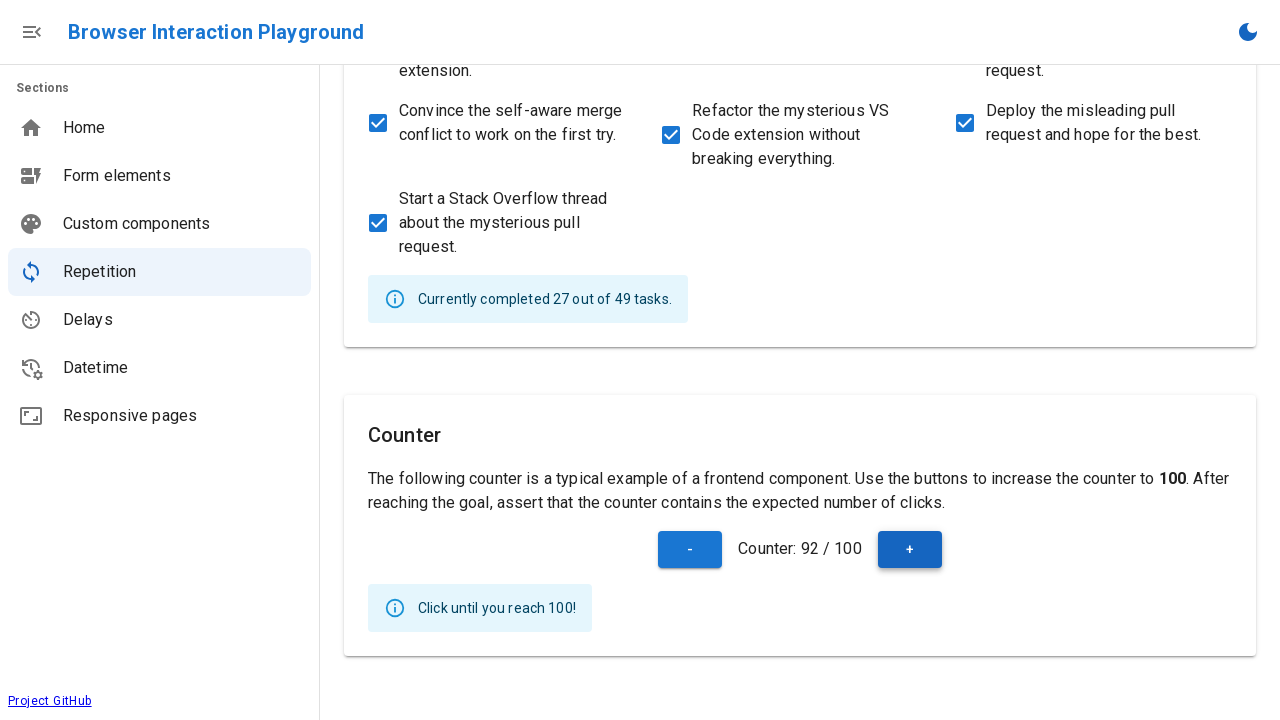

Clicked increment button (click 93 of 100) at (910, 549) on internal:role=button[name="+"i]
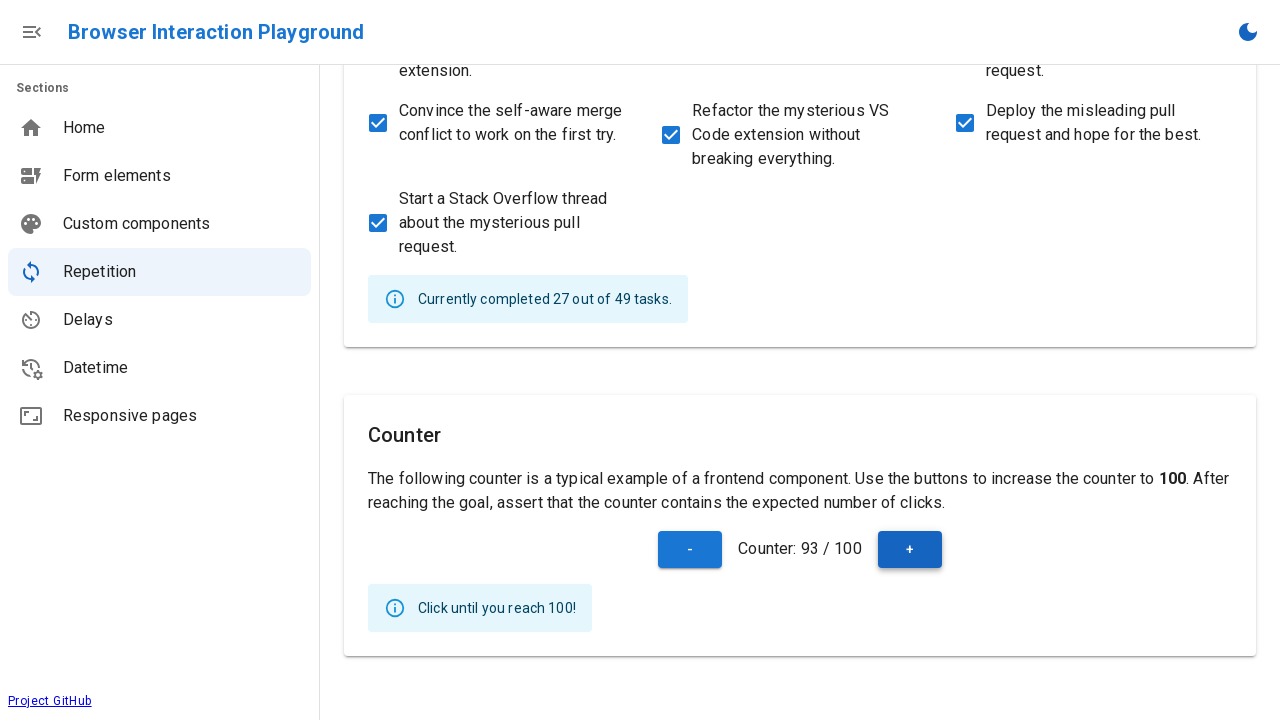

Clicked increment button (click 94 of 100) at (910, 549) on internal:role=button[name="+"i]
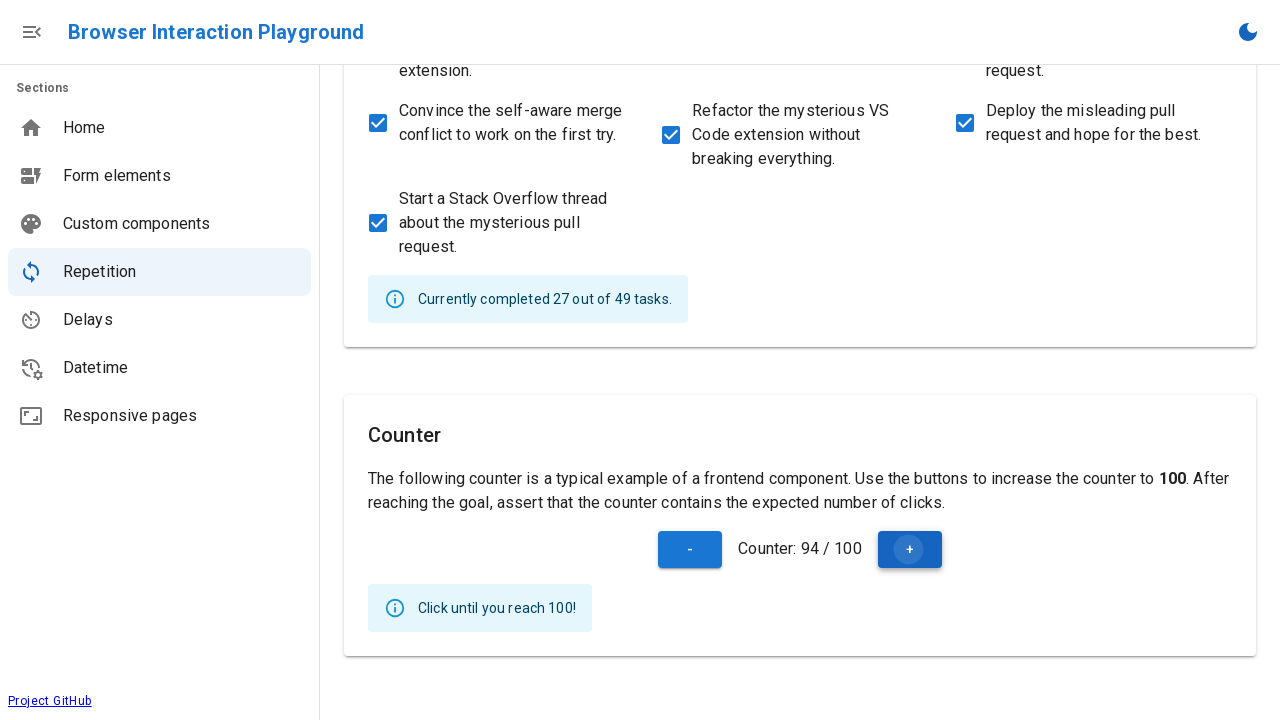

Clicked increment button (click 95 of 100) at (910, 549) on internal:role=button[name="+"i]
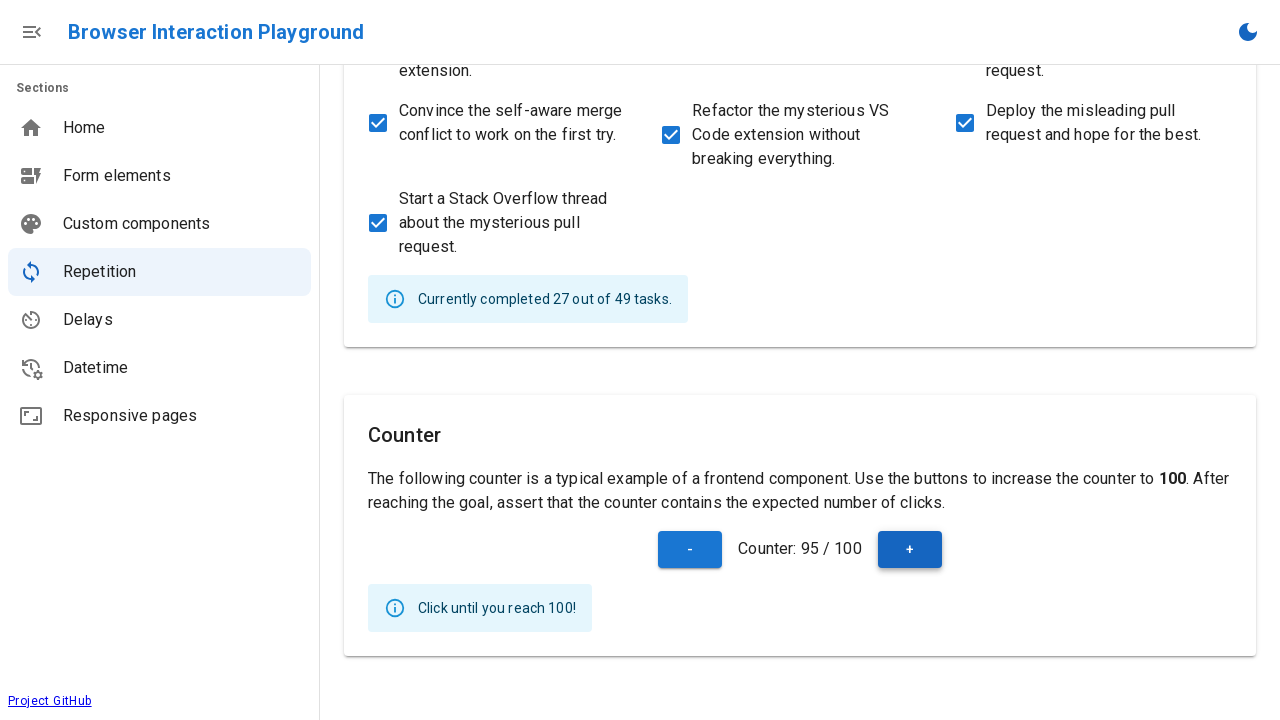

Clicked increment button (click 96 of 100) at (910, 549) on internal:role=button[name="+"i]
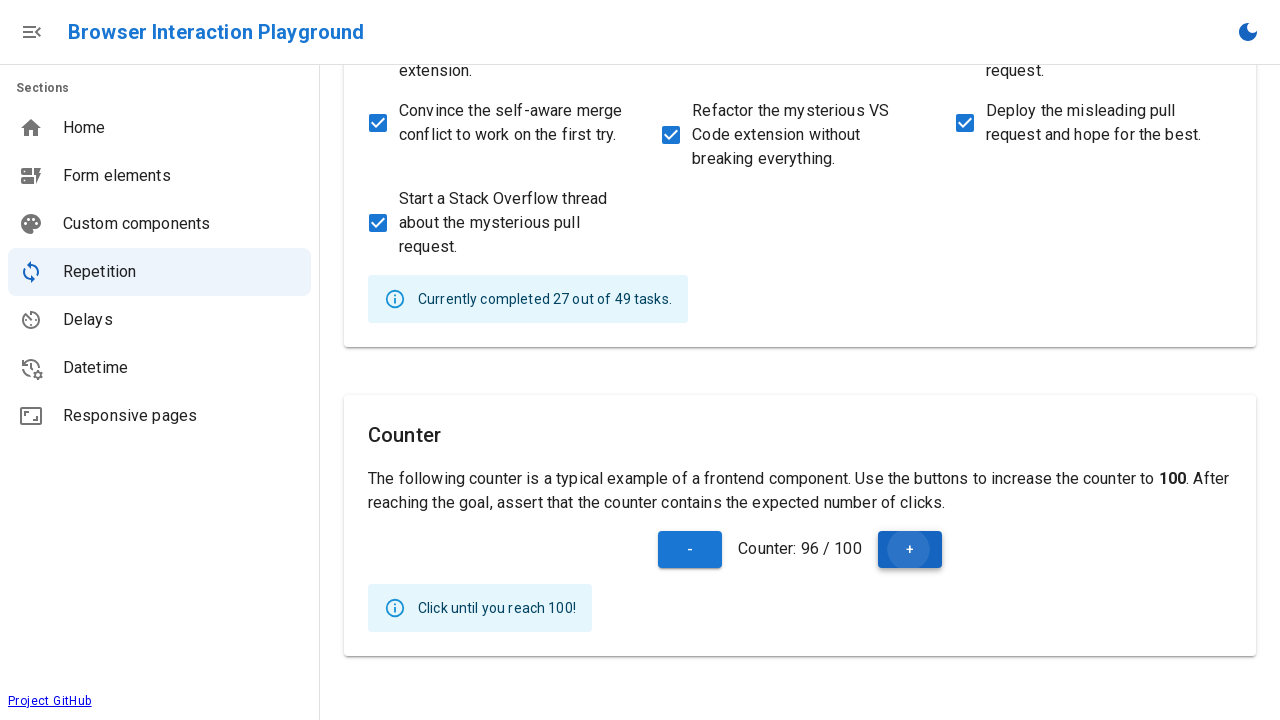

Clicked increment button (click 97 of 100) at (910, 549) on internal:role=button[name="+"i]
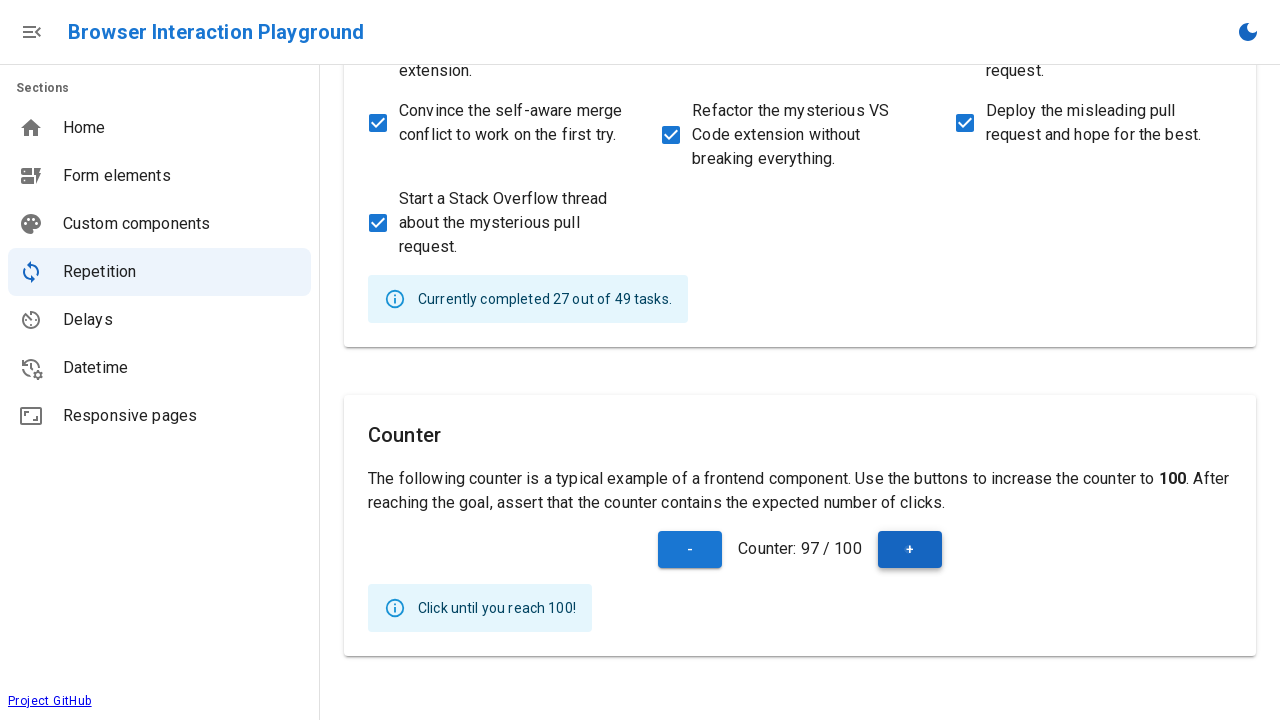

Clicked increment button (click 98 of 100) at (910, 549) on internal:role=button[name="+"i]
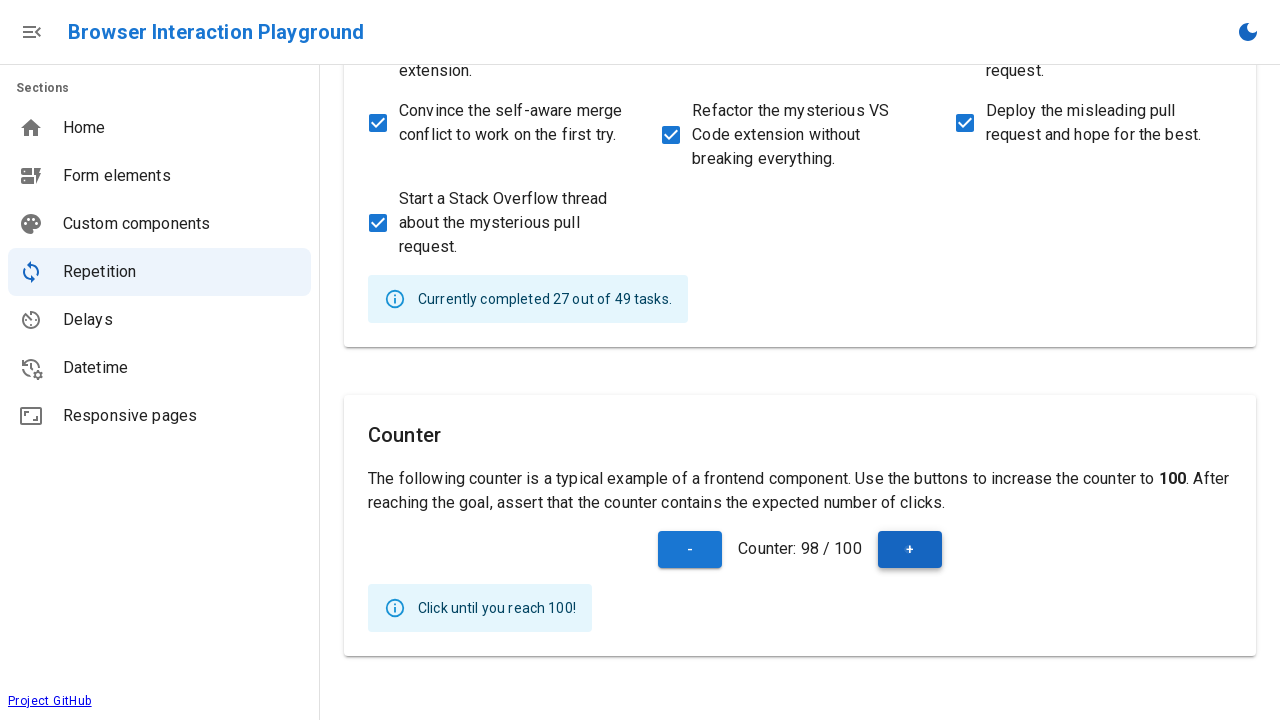

Clicked increment button (click 99 of 100) at (910, 549) on internal:role=button[name="+"i]
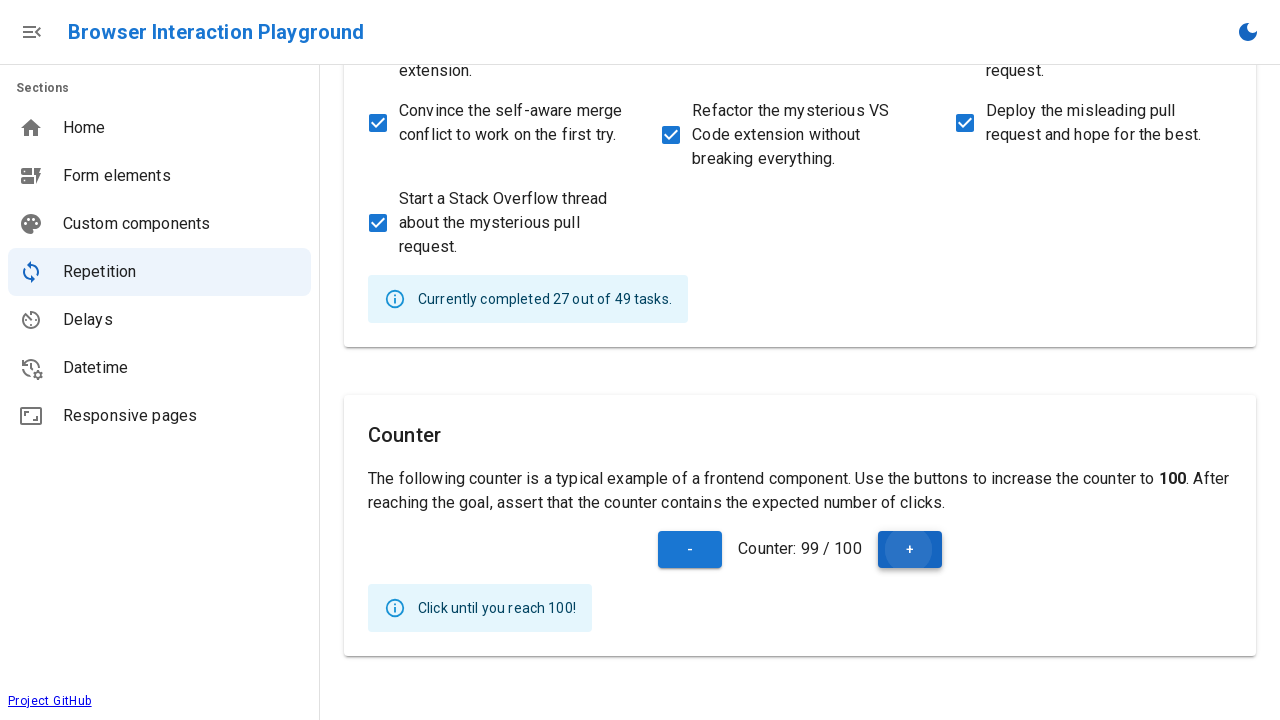

Clicked increment button (click 100 of 100) at (910, 549) on internal:role=button[name="+"i]
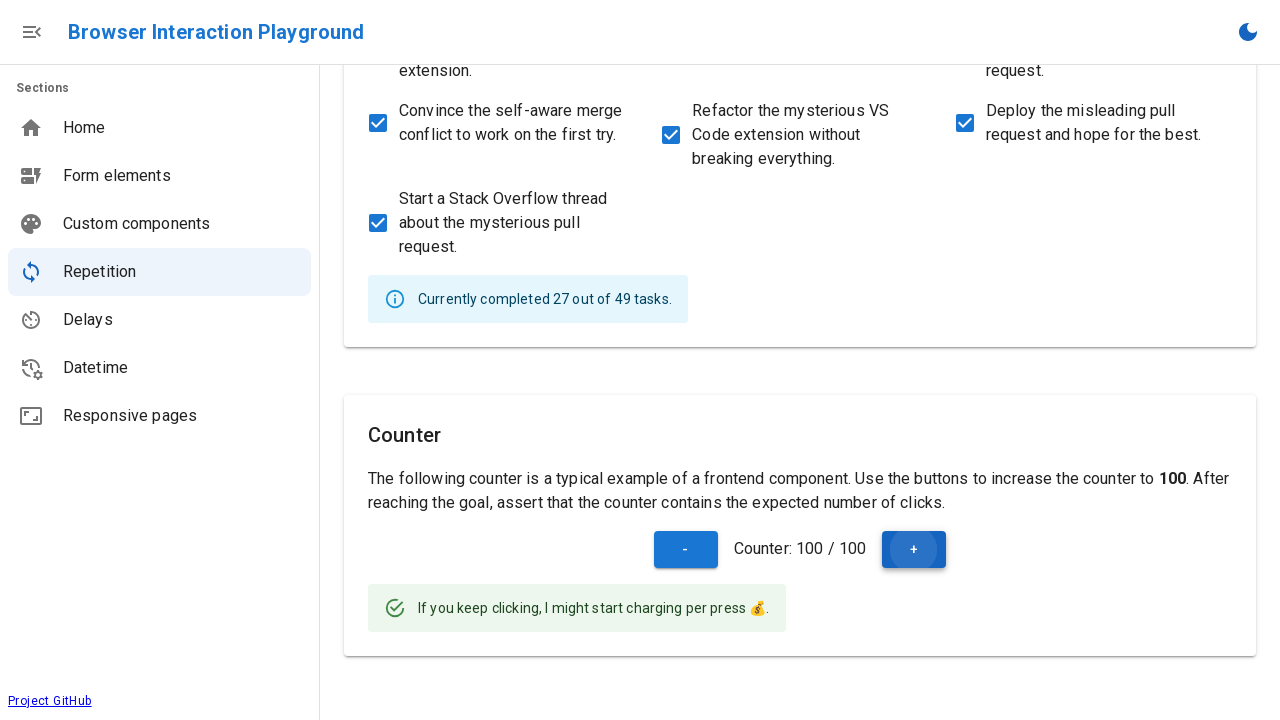

Verified milestone message 'If you keep clicking, I might' appears at (594, 608) on internal:text="If you keep clicking, I might"i
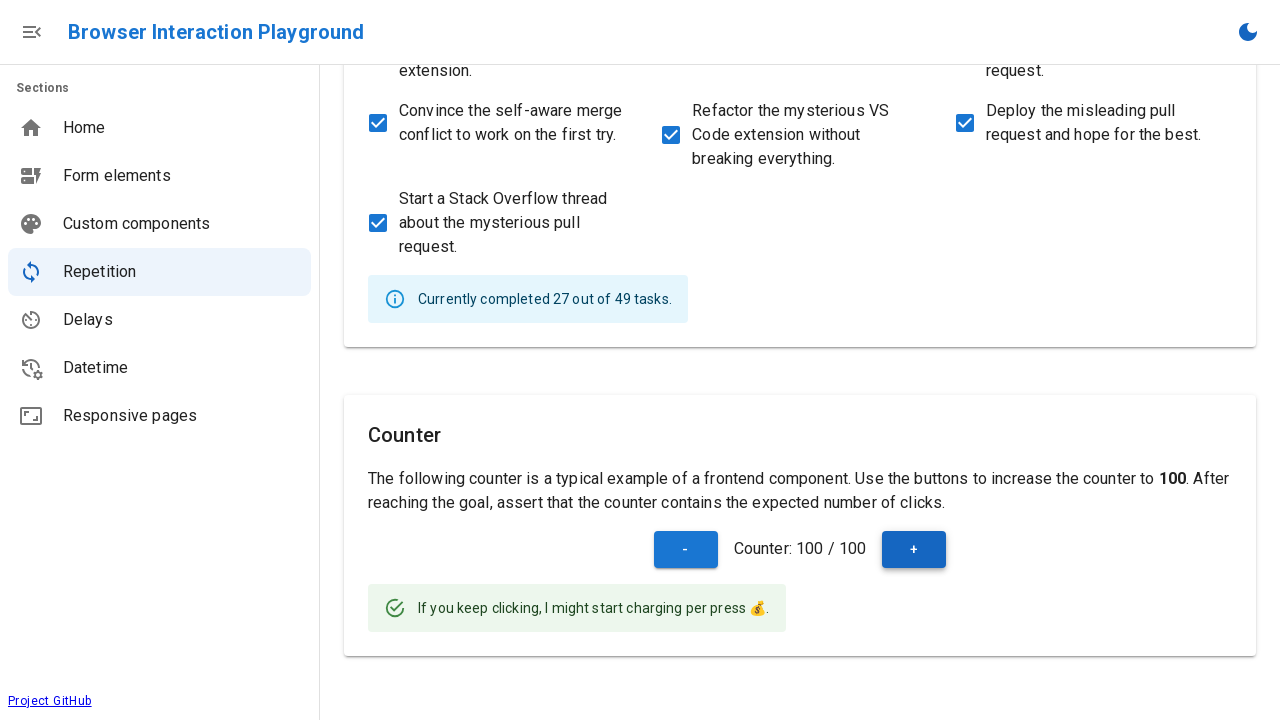

Verified counter displays 'Counter: 100 / 100' at (800, 549) on internal:text="Counter: 100 / 100"i
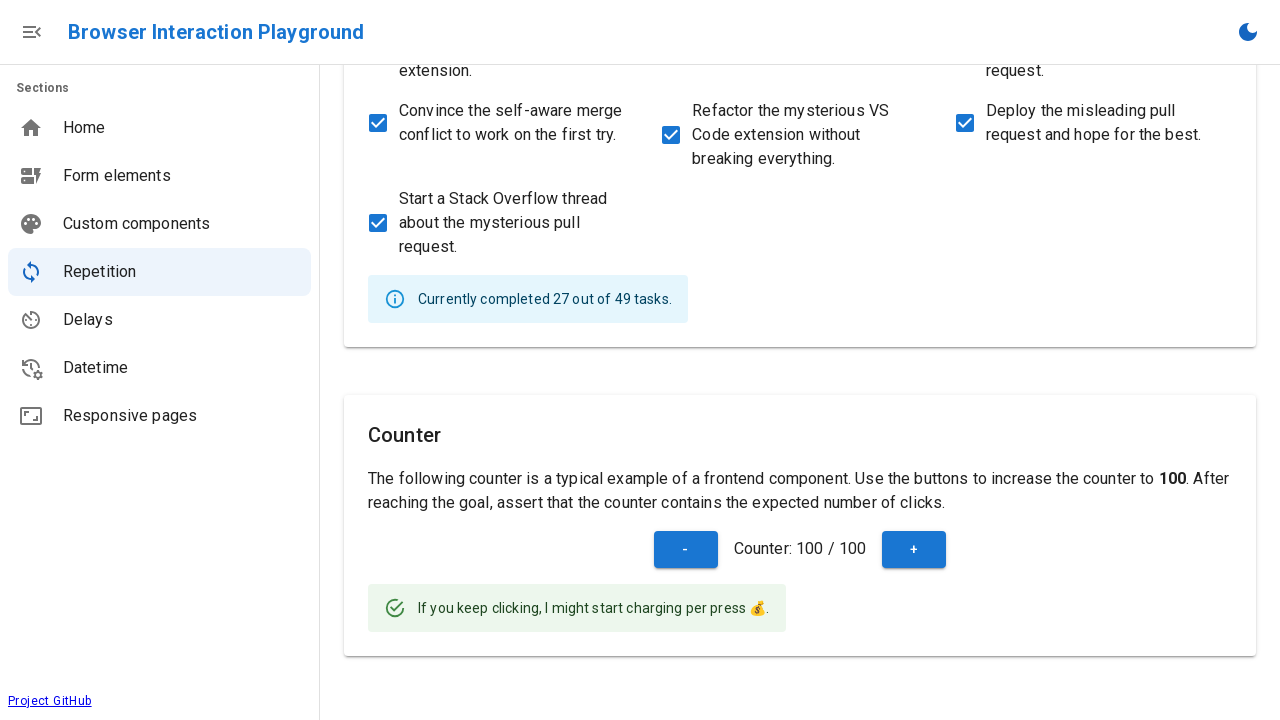

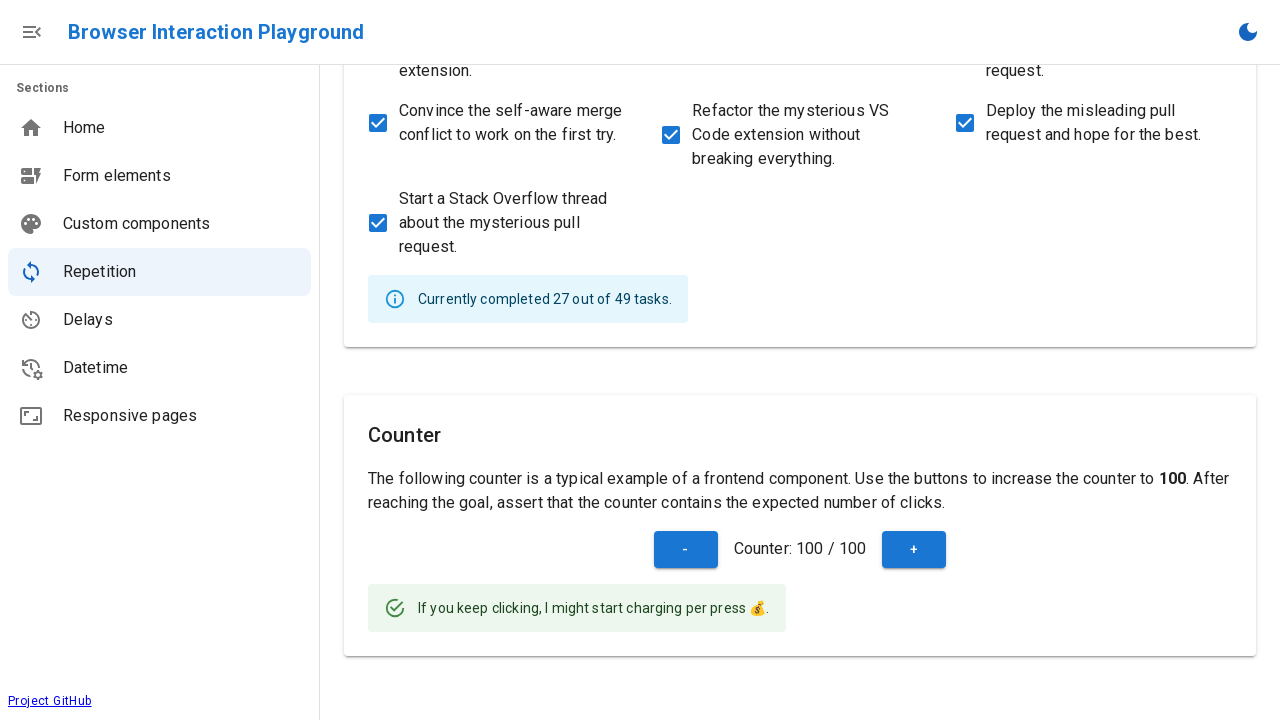